Tests the jQuery UI datepicker widget by clicking on the date input, navigating through months/years using the navigation arrows, and selecting a specific future date (April 20, 2028).

Starting URL: https://jqueryui.com/datepicker/

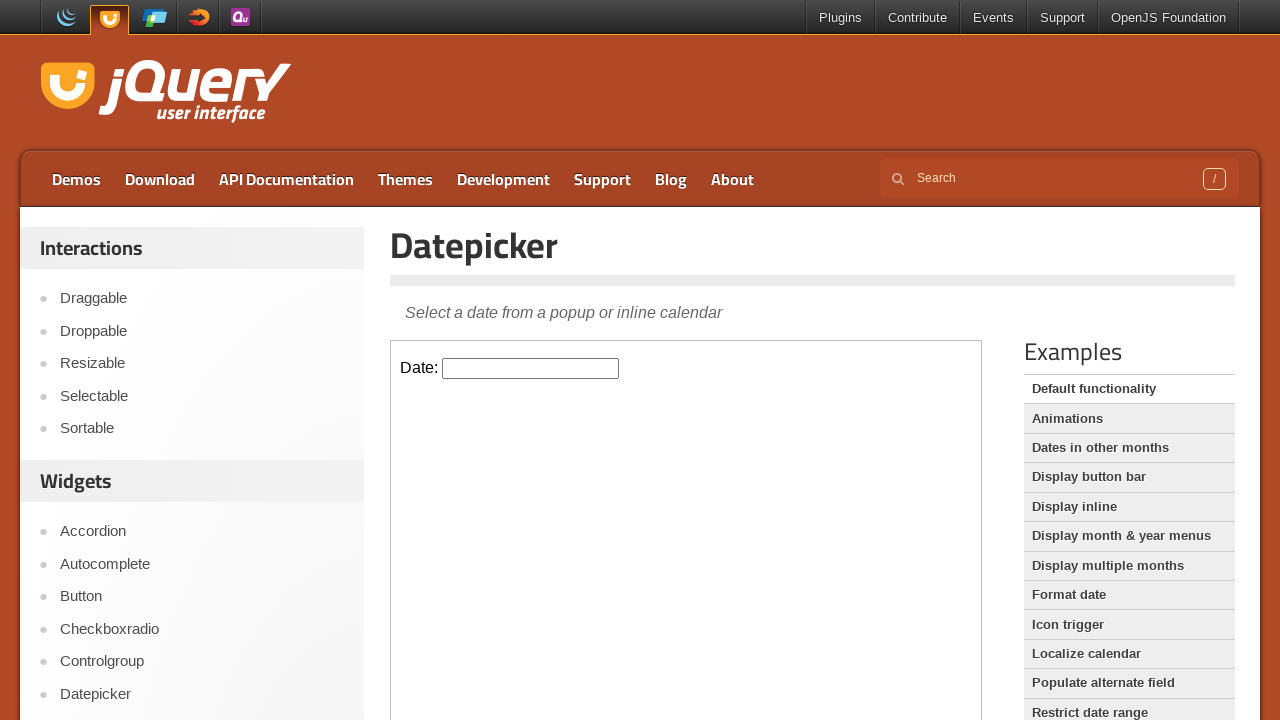

Located iframe containing datepicker widget
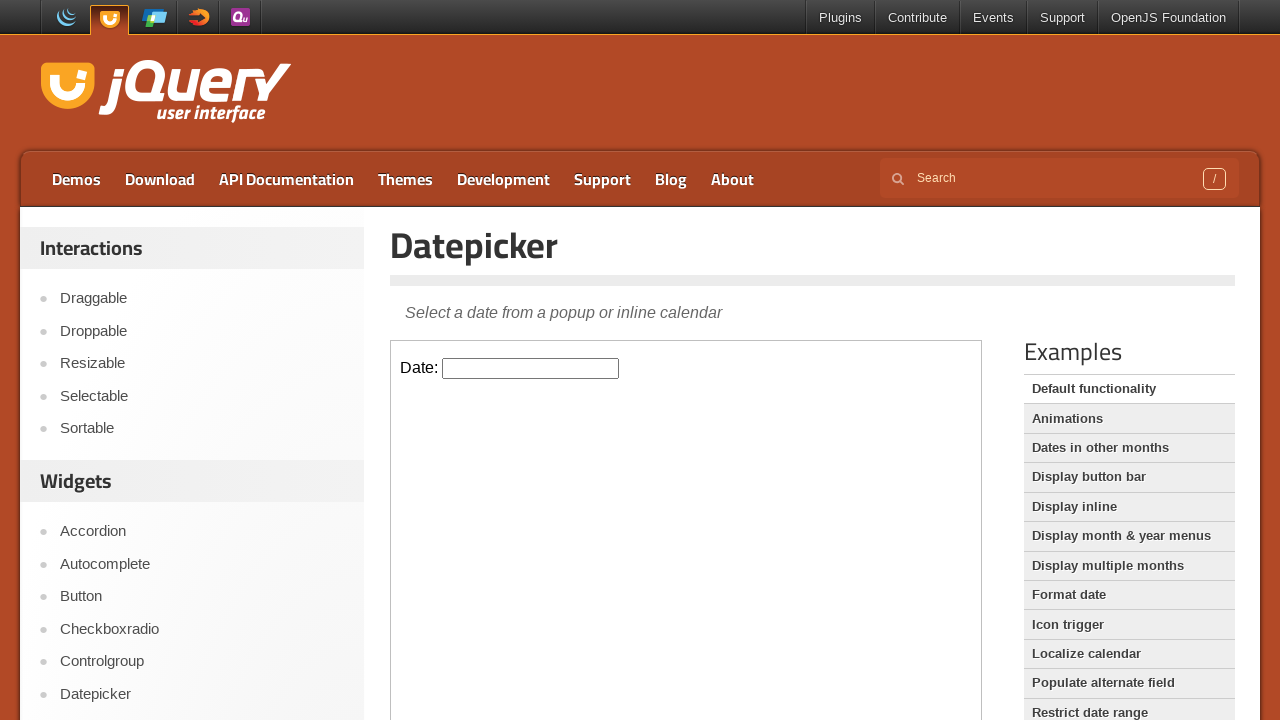

Clicked datepicker input to open calendar at (531, 368) on iframe >> nth=0 >> internal:control=enter-frame >> #datepicker
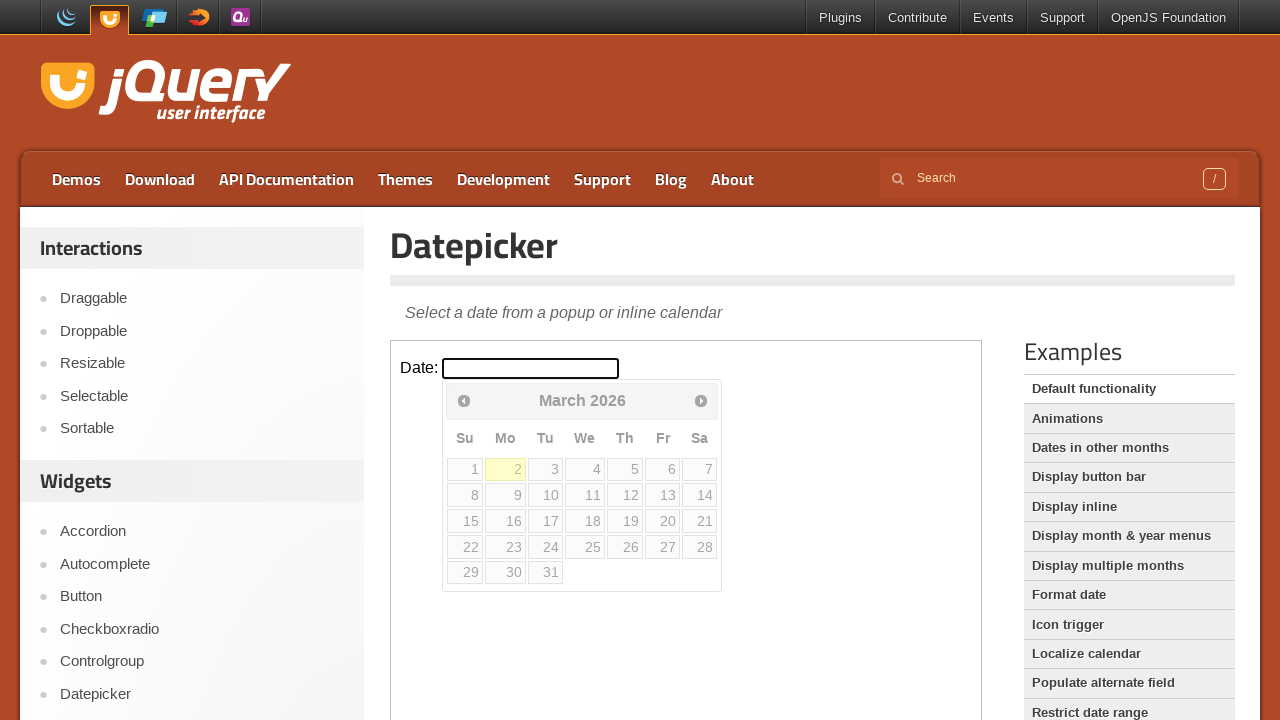

Retrieved current calendar date: March 2026
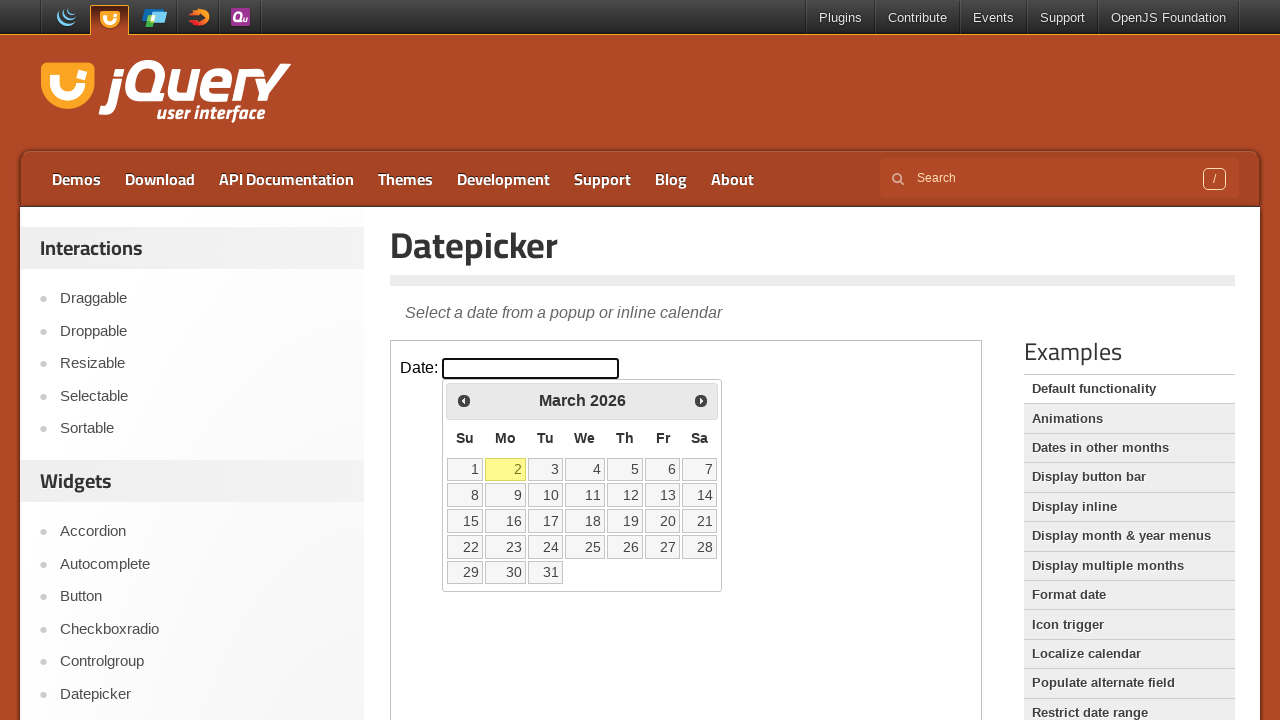

Clicked next month navigation arrow at (701, 400) on iframe >> nth=0 >> internal:control=enter-frame >> span.ui-icon-circle-triangle-
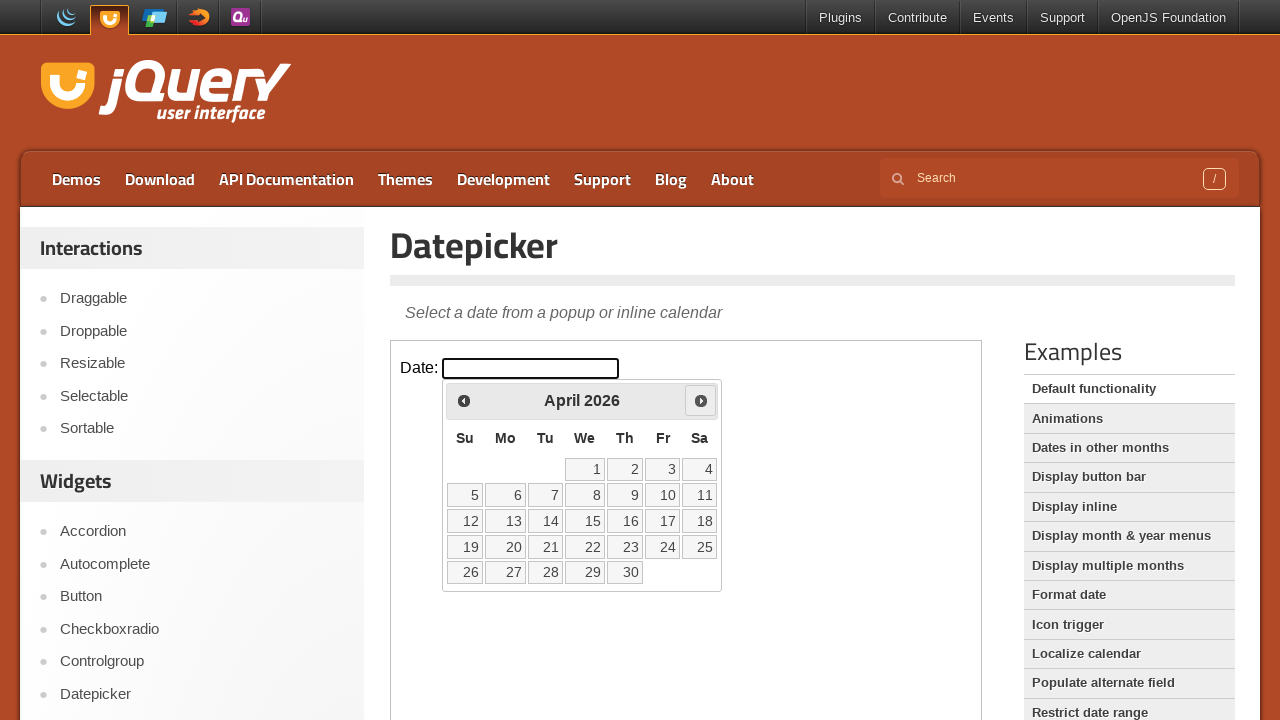

Waited 200ms for calendar to update
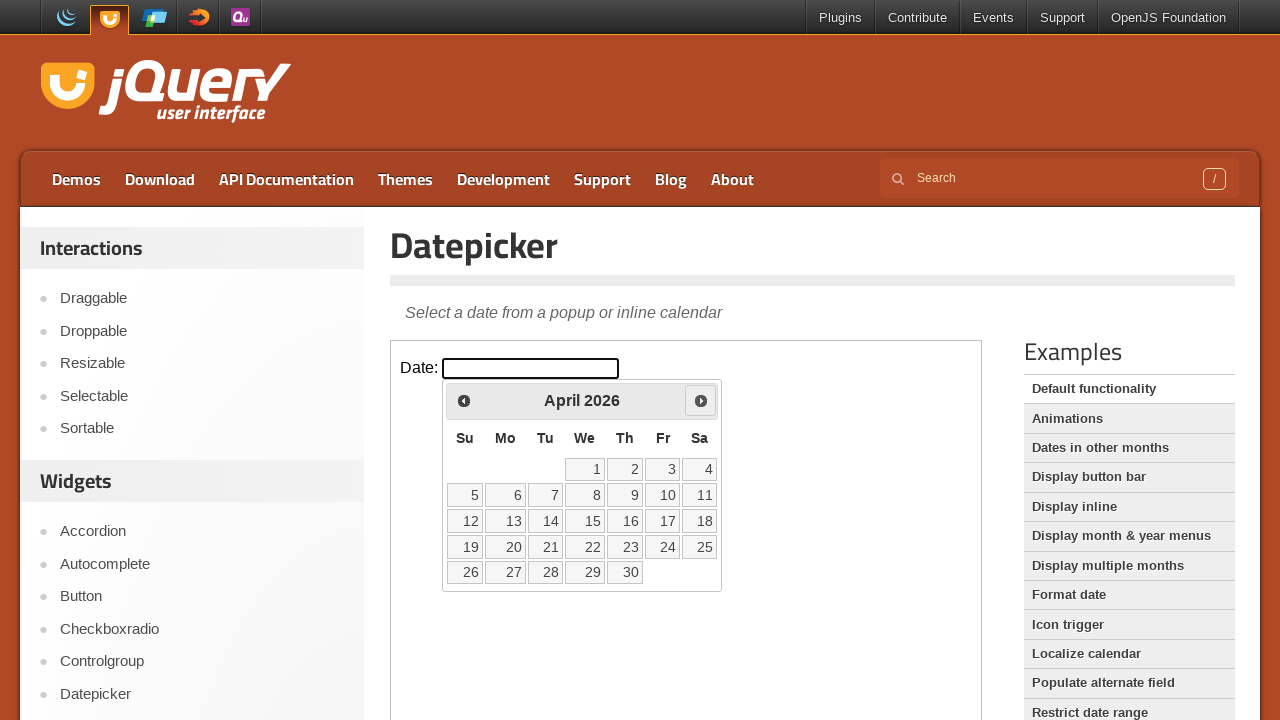

Retrieved current calendar date: April 2026
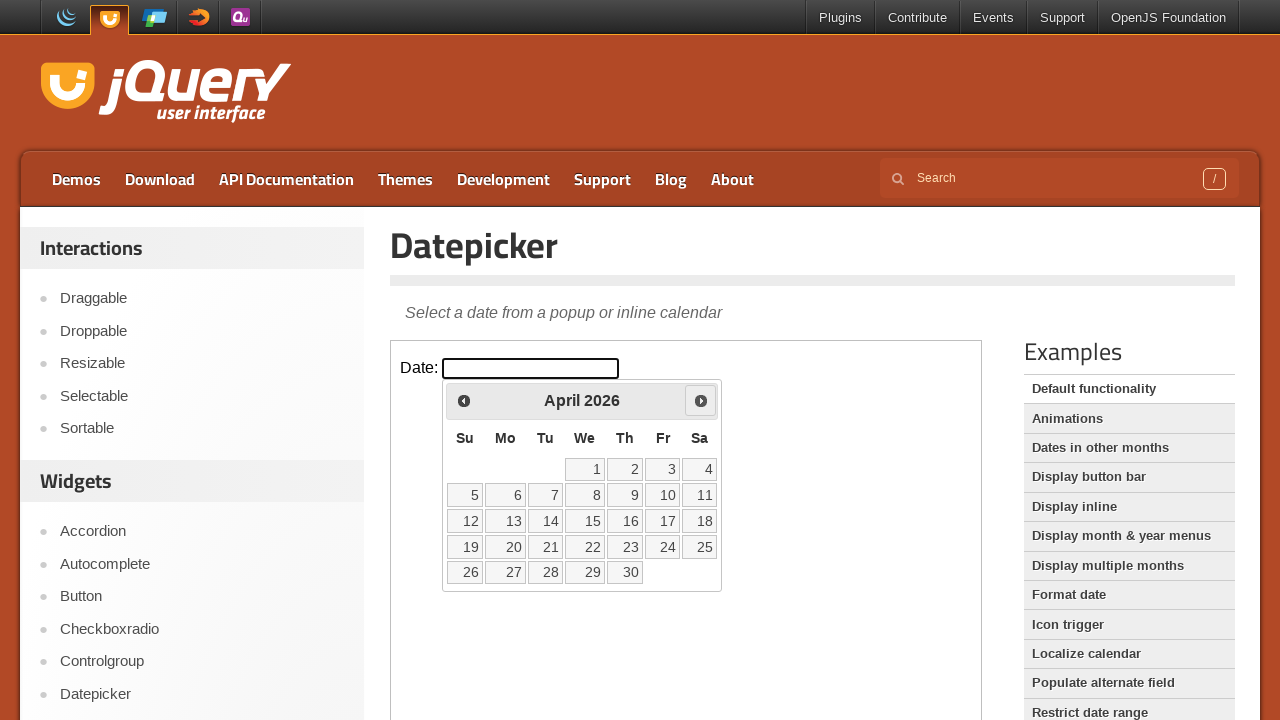

Clicked next month navigation arrow at (701, 400) on iframe >> nth=0 >> internal:control=enter-frame >> span.ui-icon-circle-triangle-
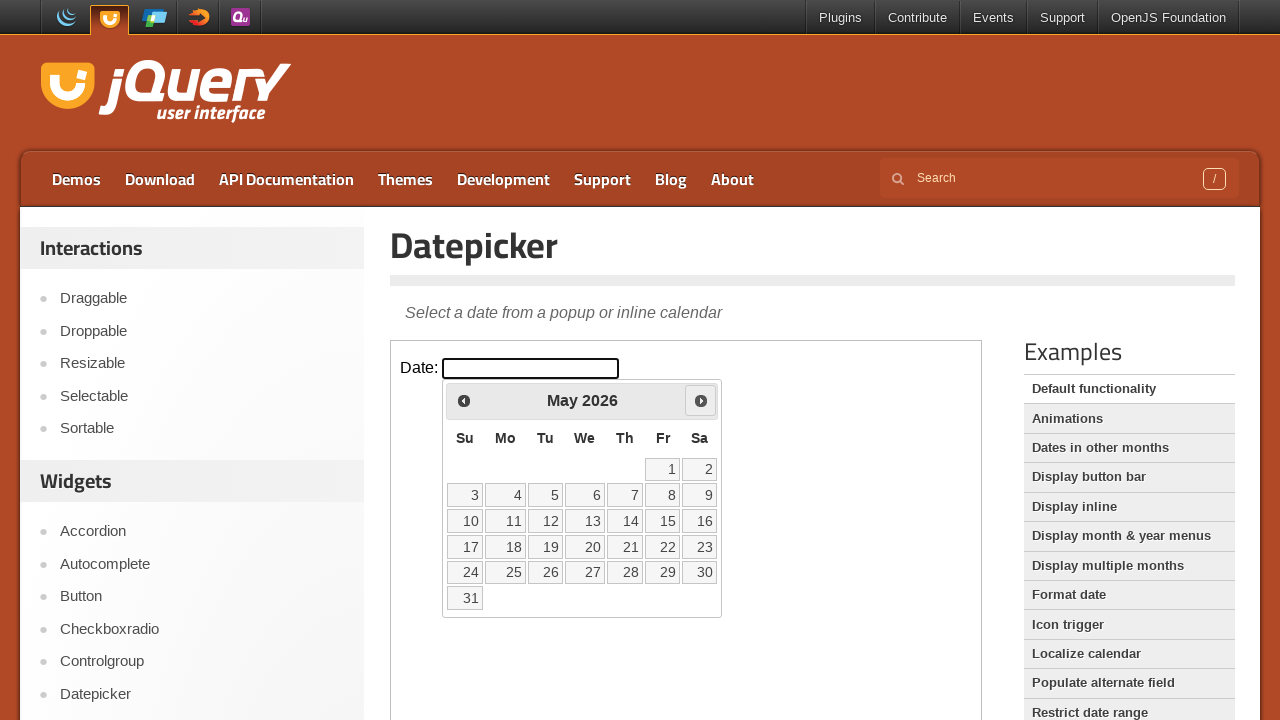

Waited 200ms for calendar to update
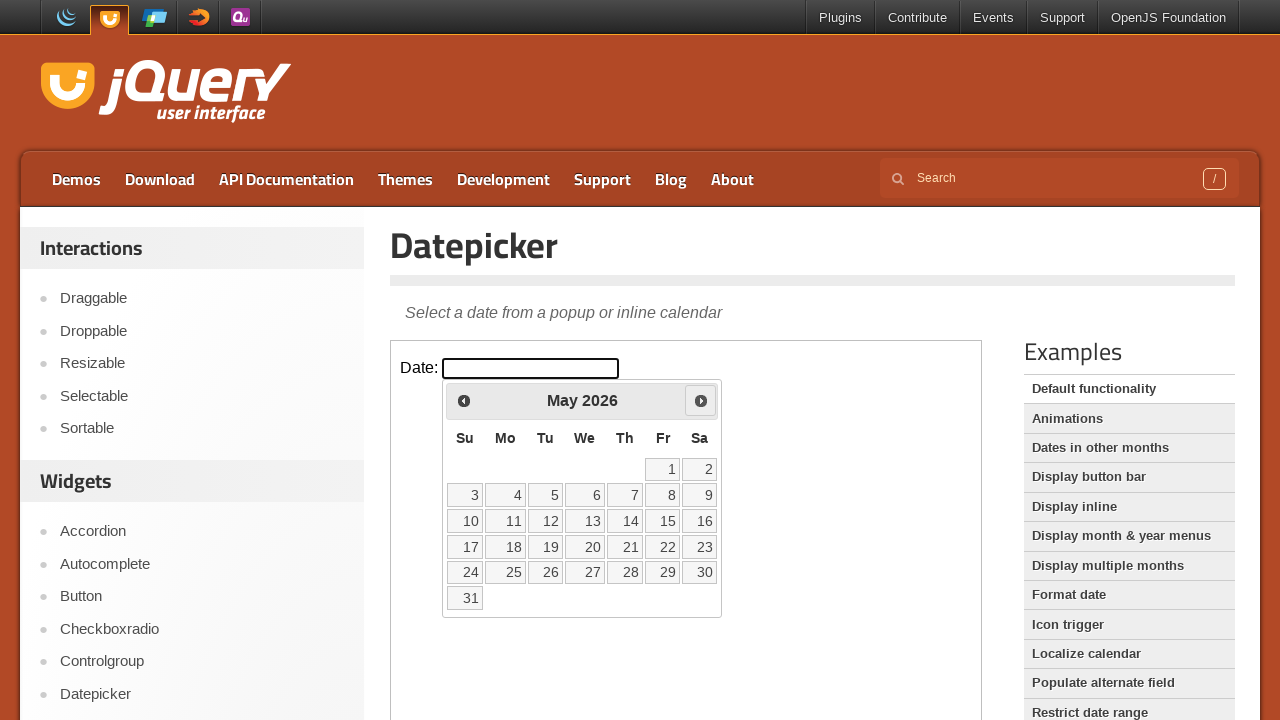

Retrieved current calendar date: May 2026
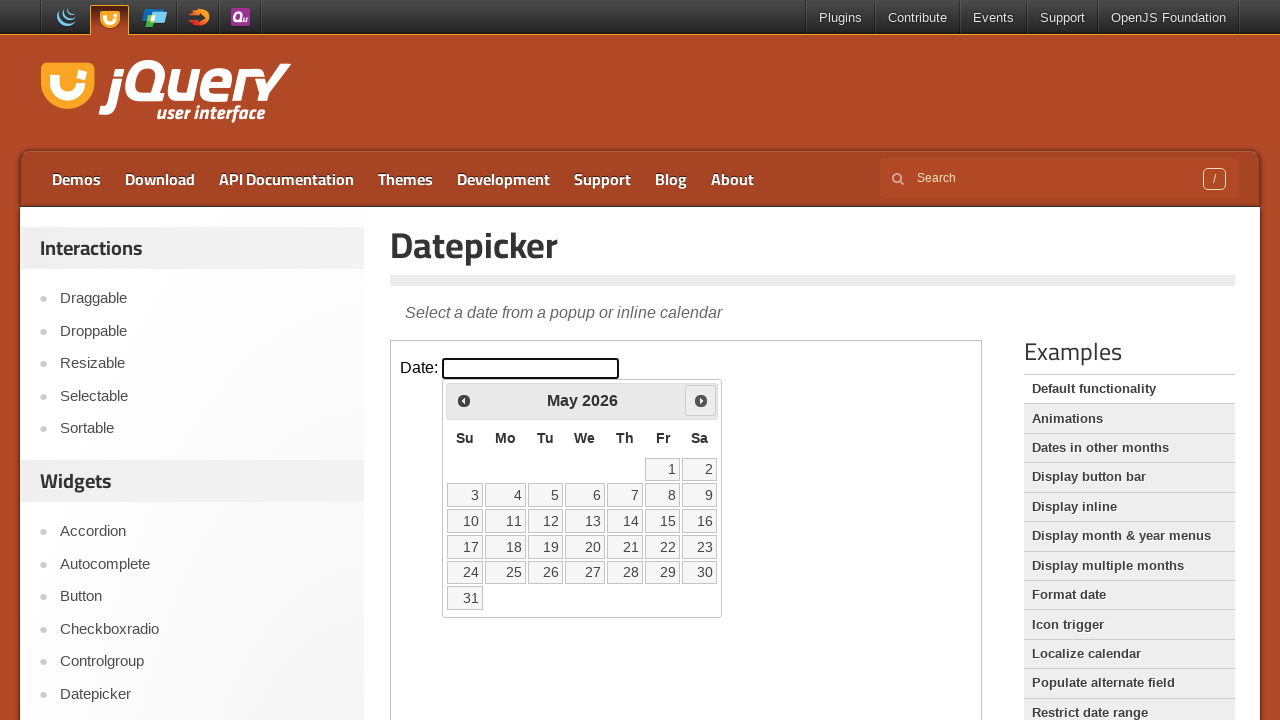

Clicked next month navigation arrow at (701, 400) on iframe >> nth=0 >> internal:control=enter-frame >> span.ui-icon-circle-triangle-
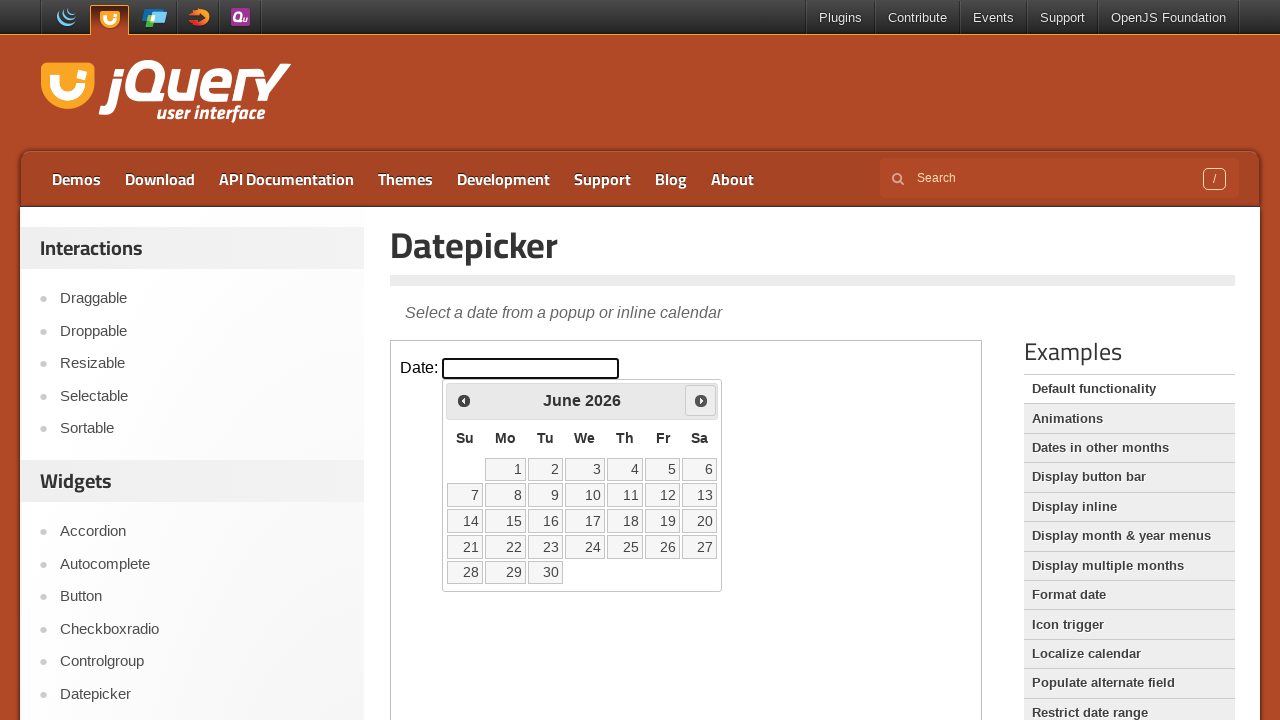

Waited 200ms for calendar to update
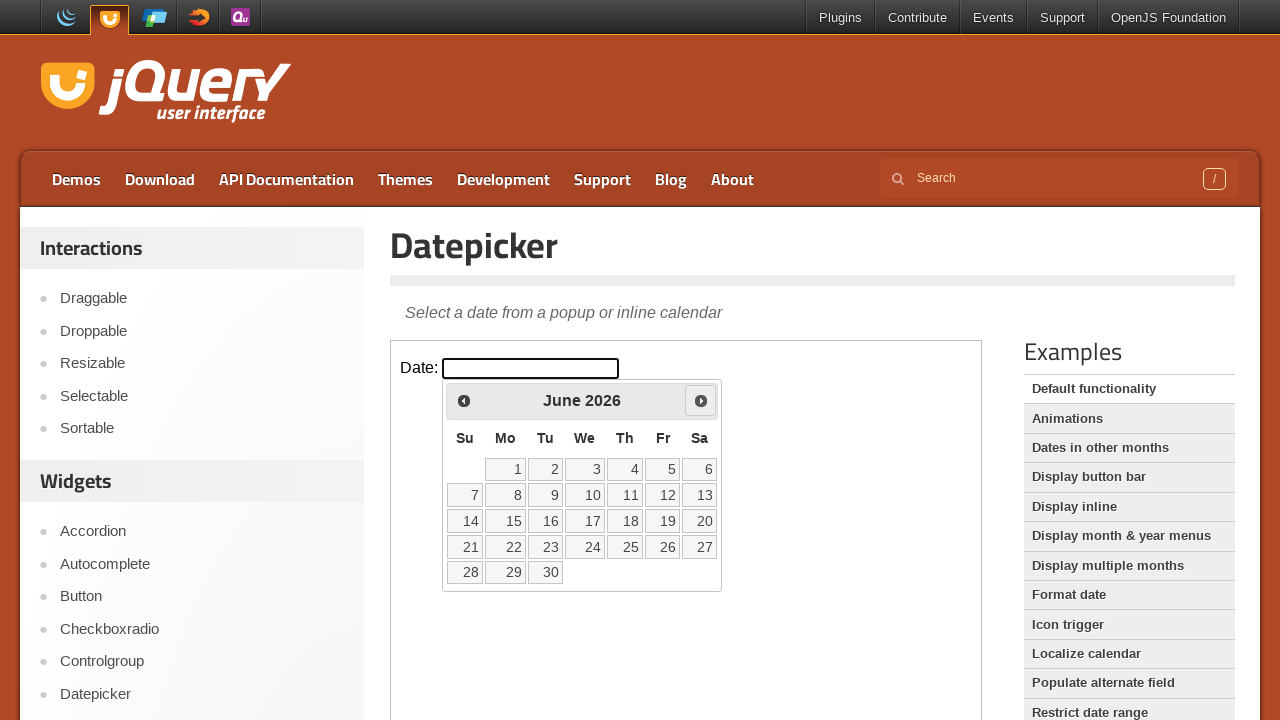

Retrieved current calendar date: June 2026
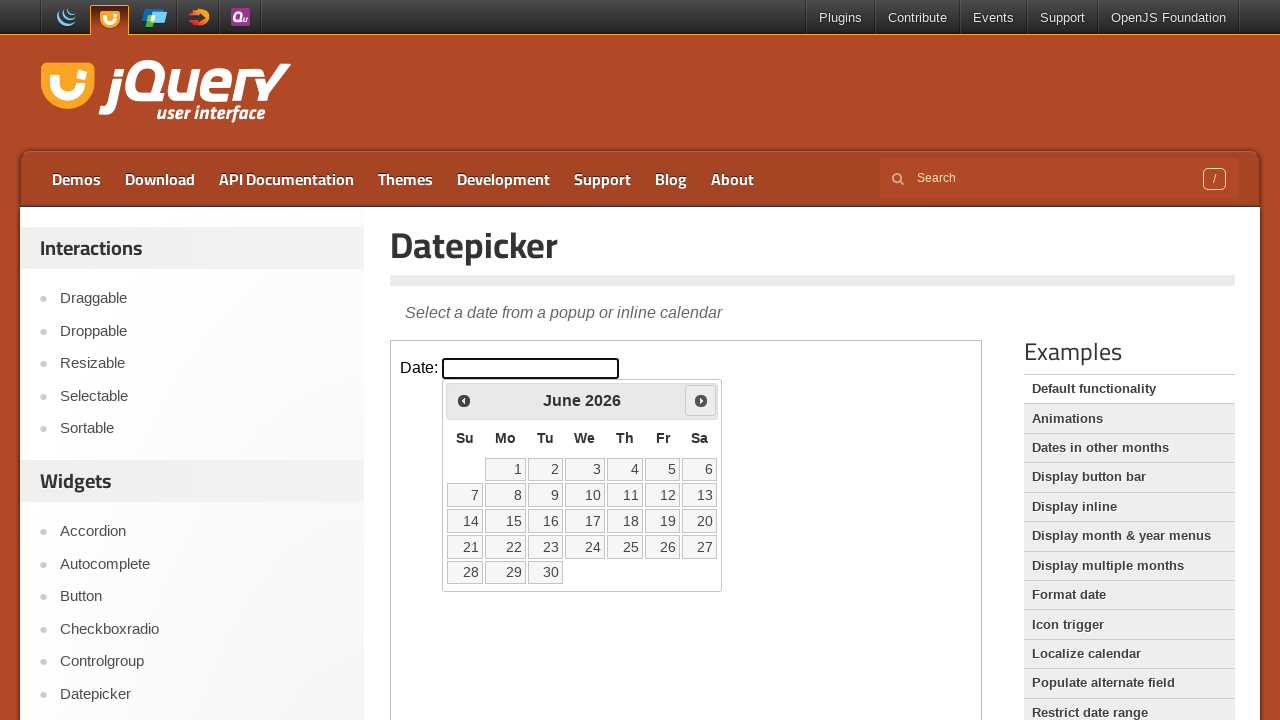

Clicked next month navigation arrow at (701, 400) on iframe >> nth=0 >> internal:control=enter-frame >> span.ui-icon-circle-triangle-
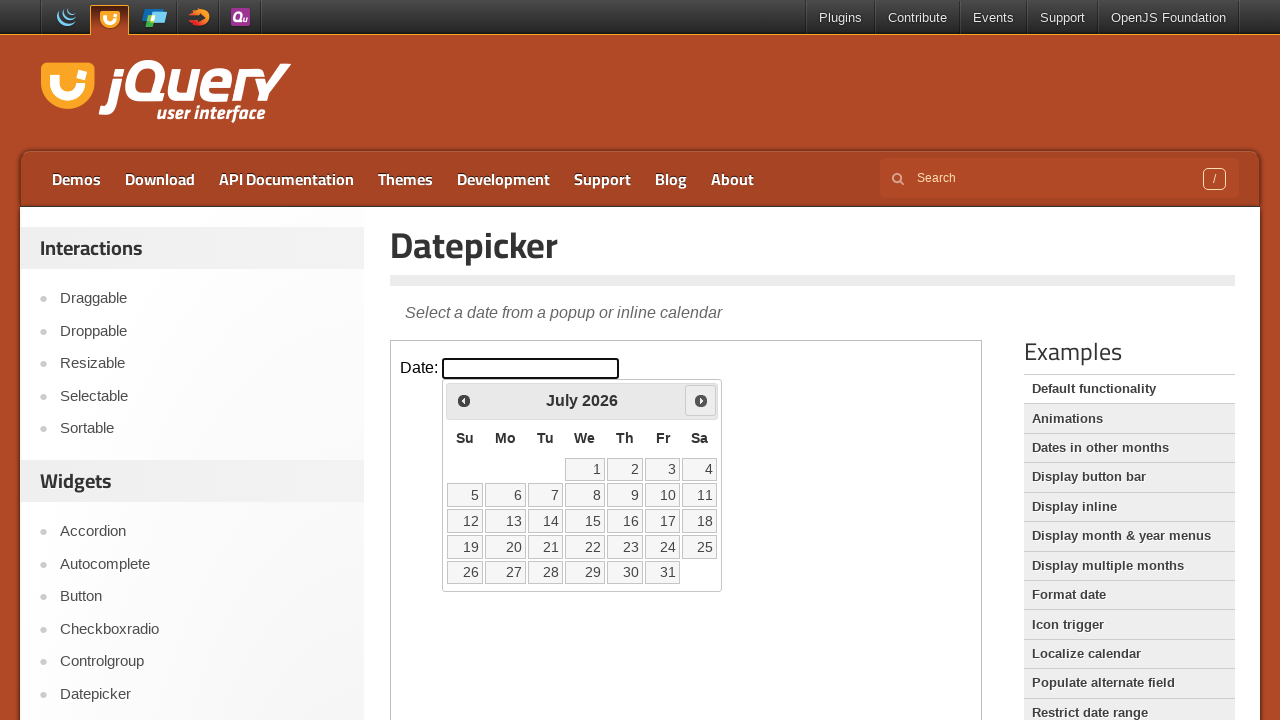

Waited 200ms for calendar to update
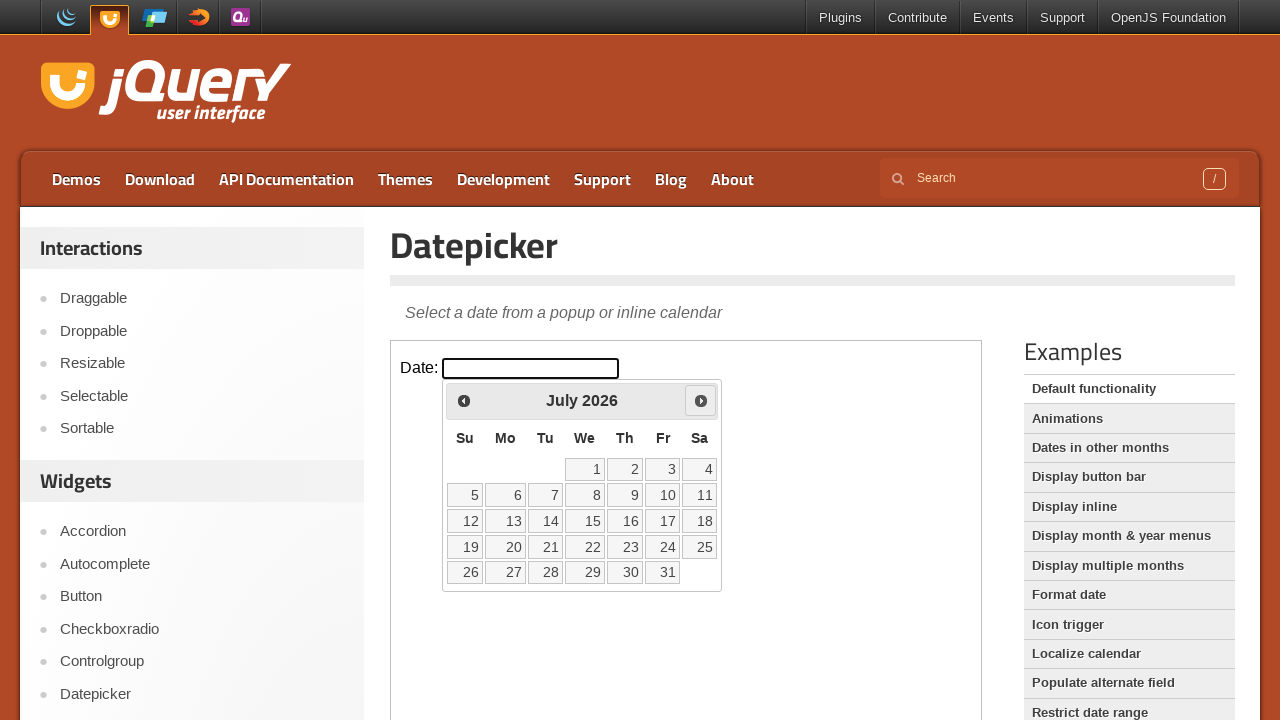

Retrieved current calendar date: July 2026
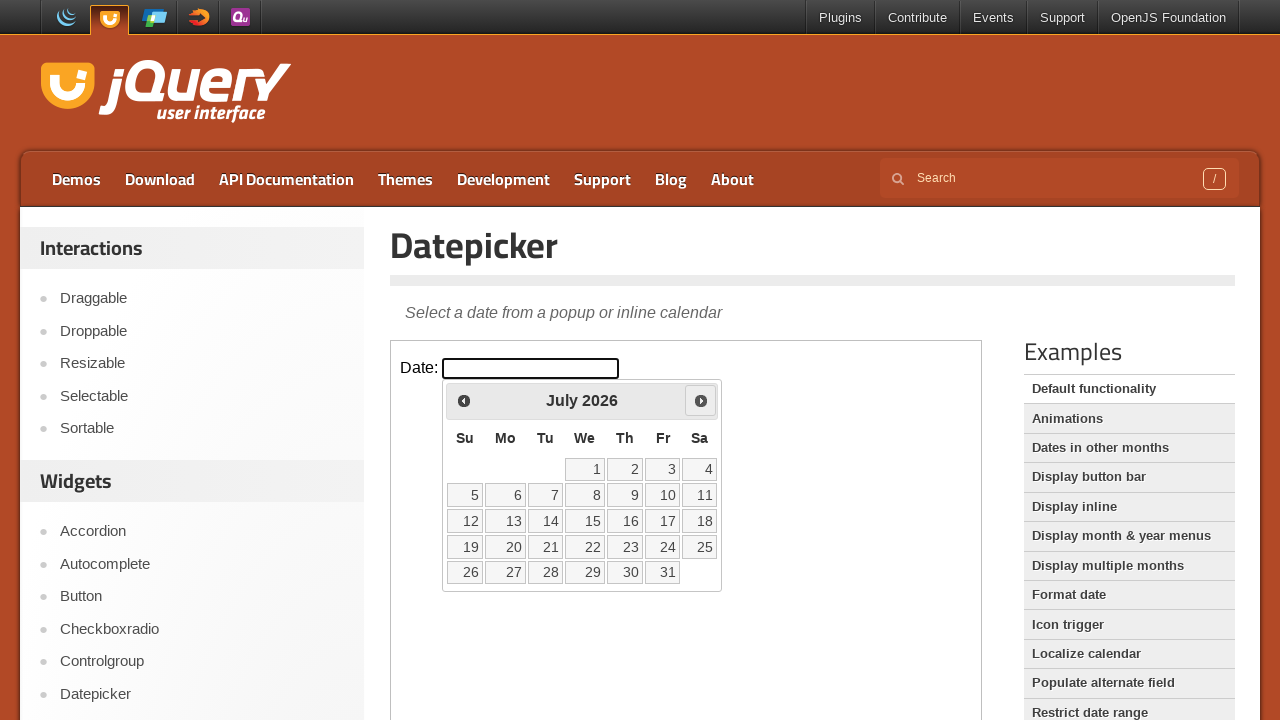

Clicked next month navigation arrow at (701, 400) on iframe >> nth=0 >> internal:control=enter-frame >> span.ui-icon-circle-triangle-
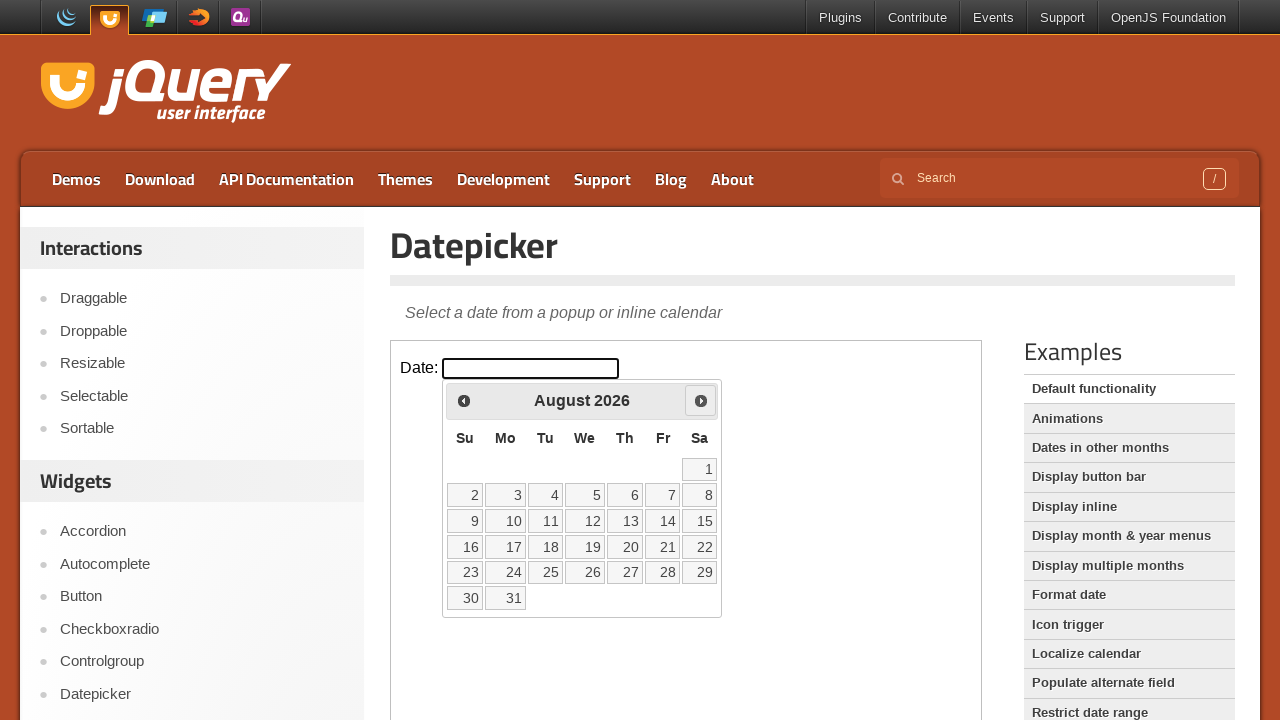

Waited 200ms for calendar to update
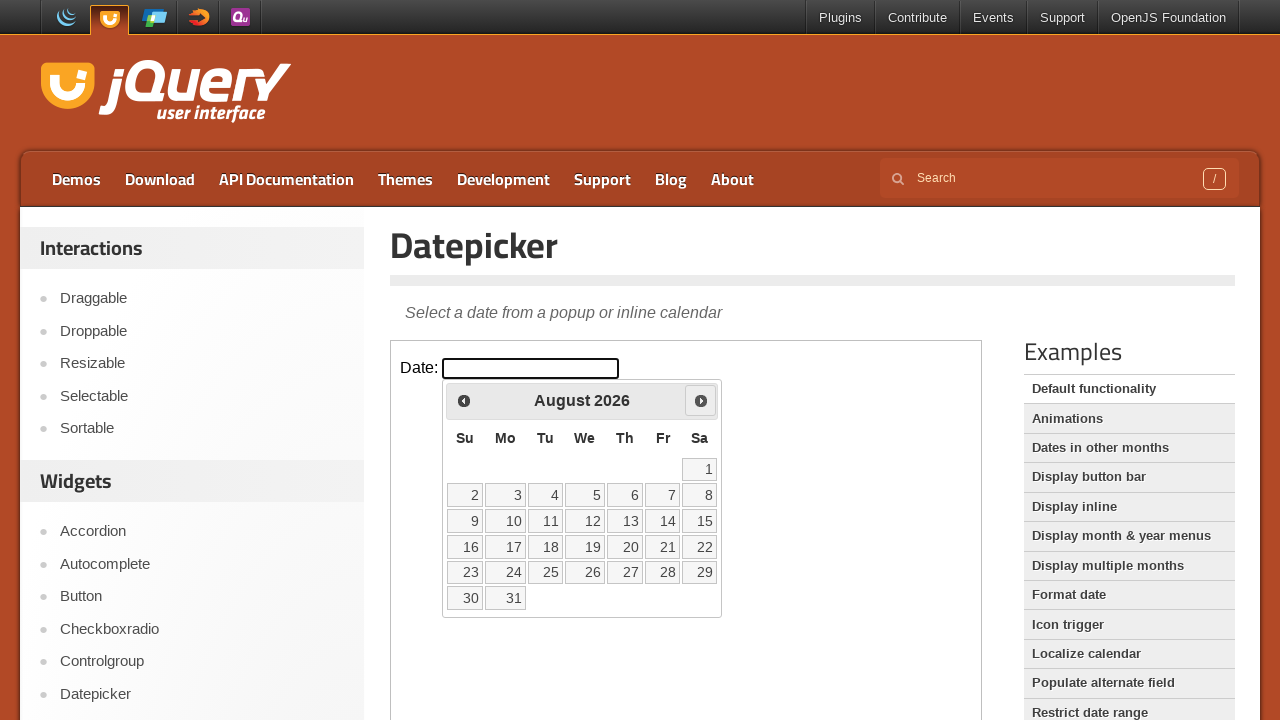

Retrieved current calendar date: August 2026
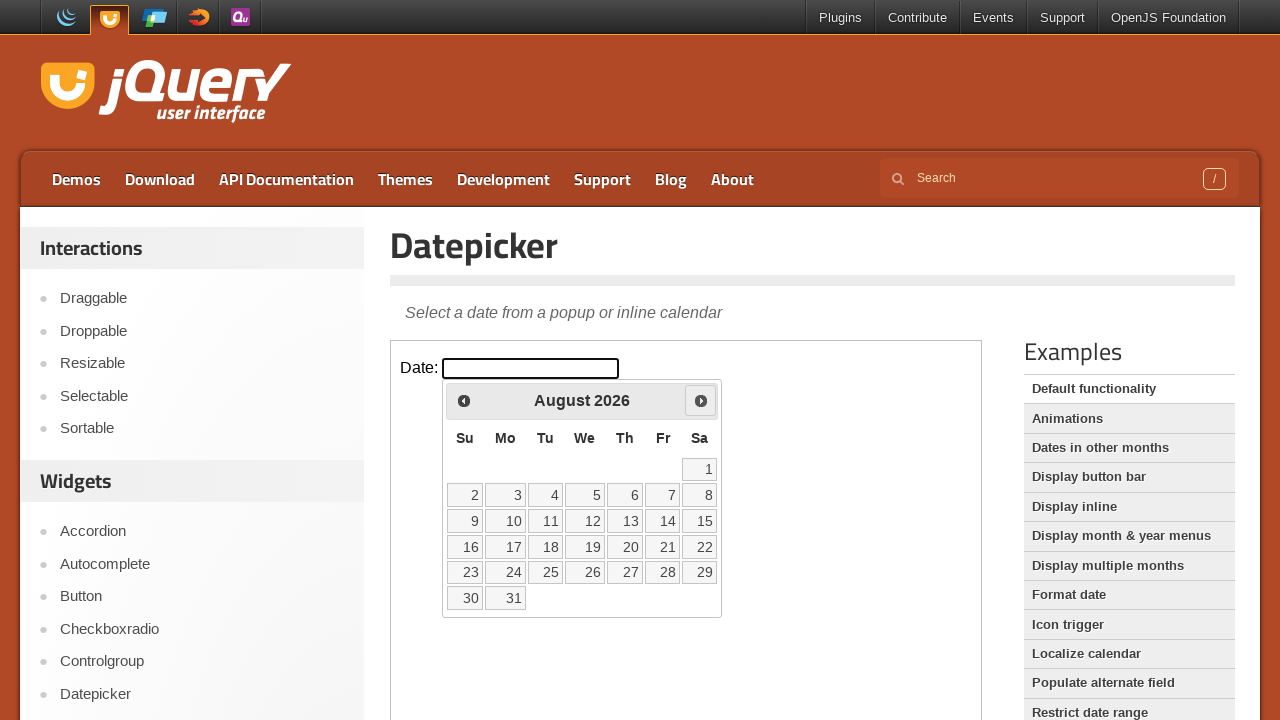

Clicked next month navigation arrow at (701, 400) on iframe >> nth=0 >> internal:control=enter-frame >> span.ui-icon-circle-triangle-
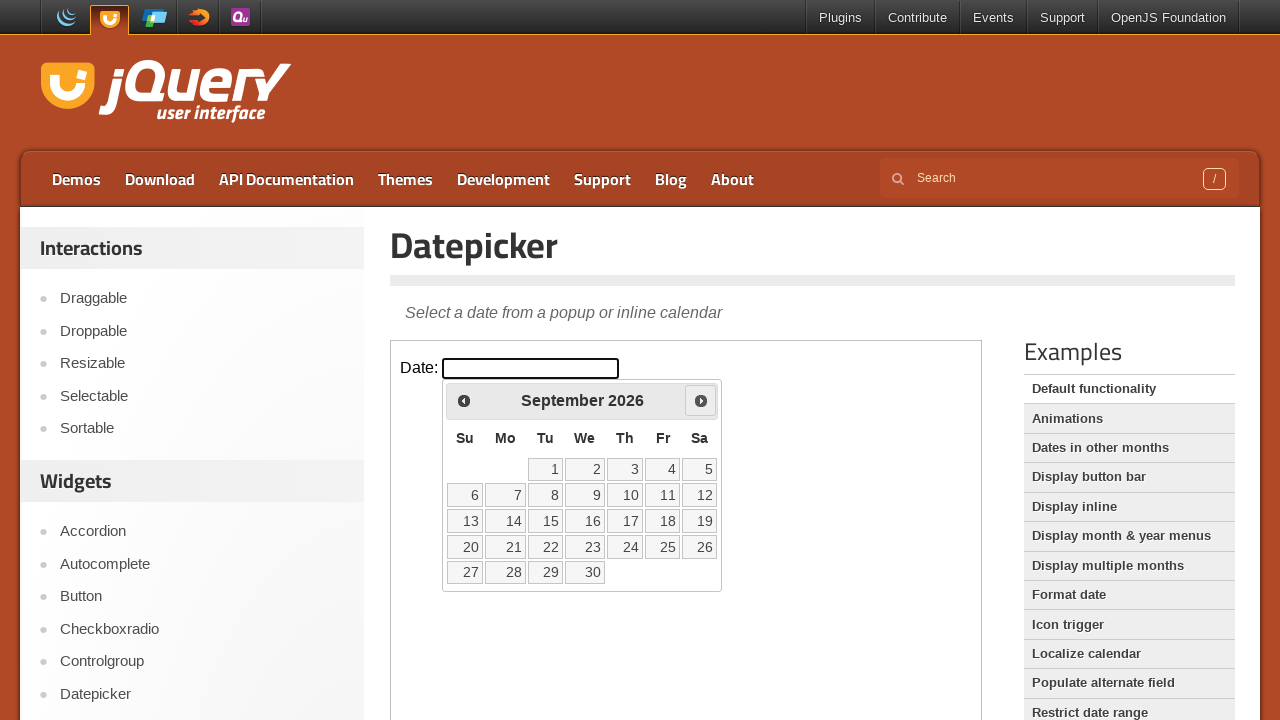

Waited 200ms for calendar to update
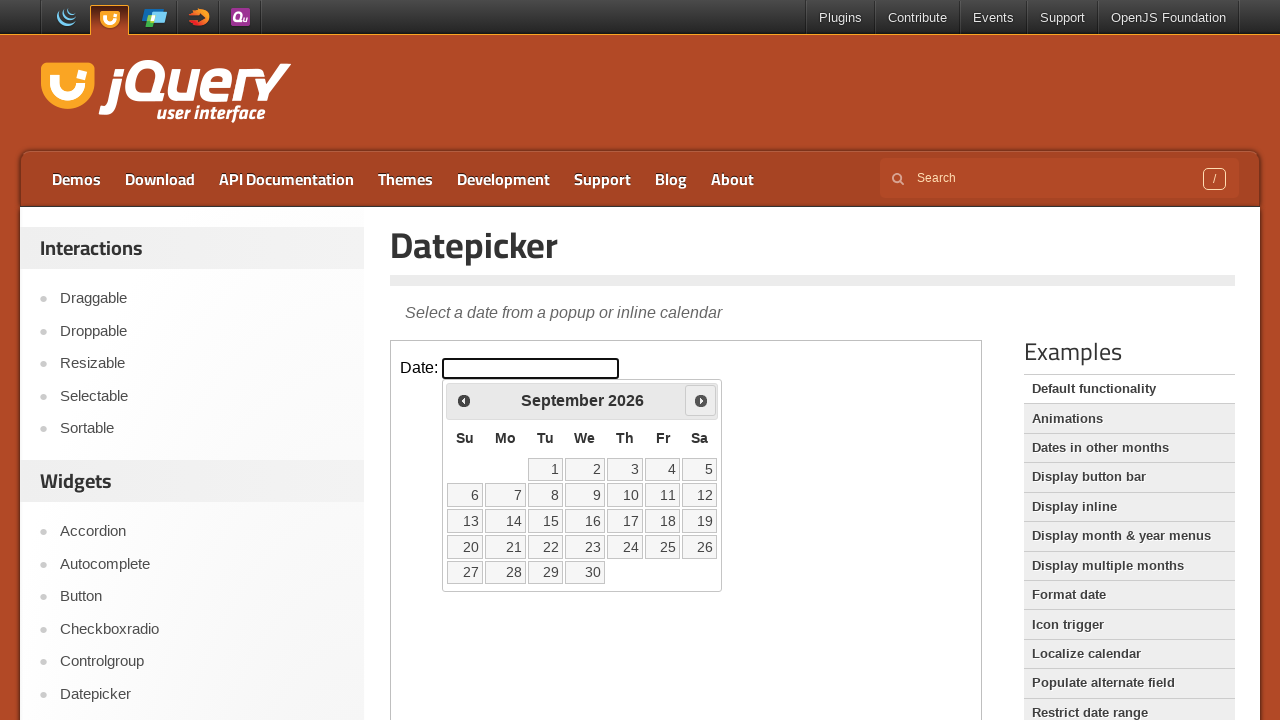

Retrieved current calendar date: September 2026
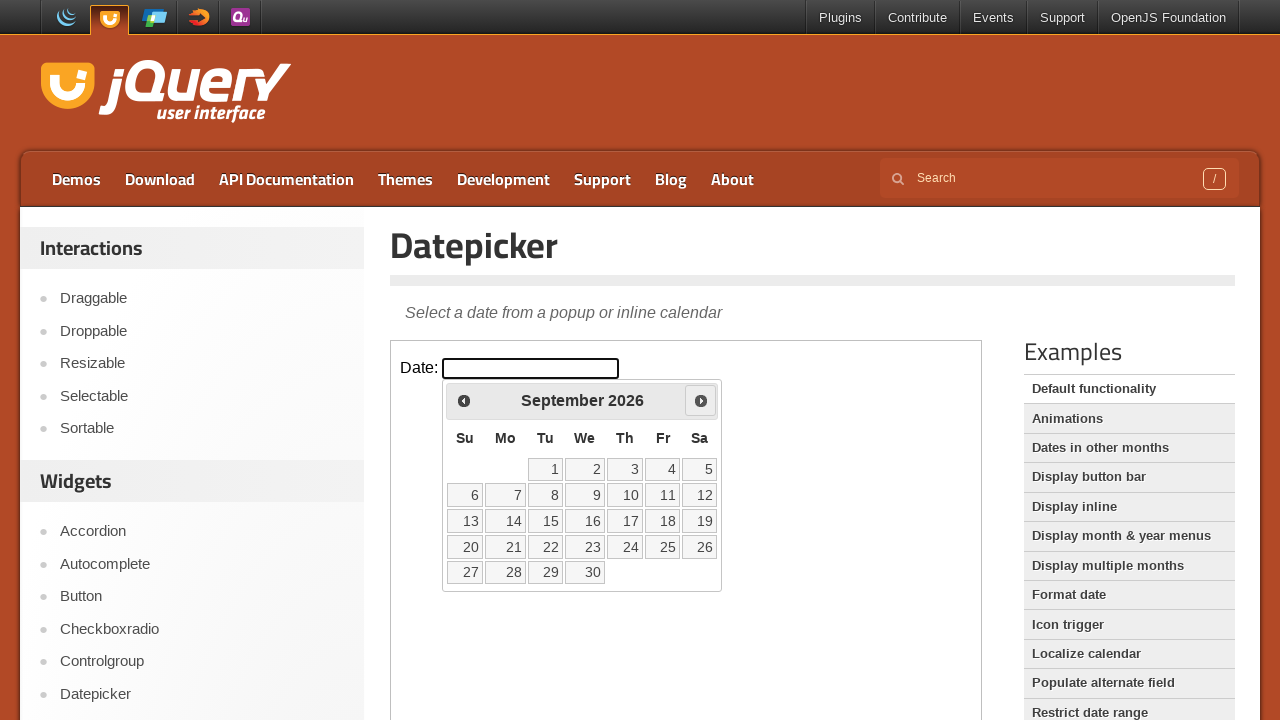

Clicked next month navigation arrow at (701, 400) on iframe >> nth=0 >> internal:control=enter-frame >> span.ui-icon-circle-triangle-
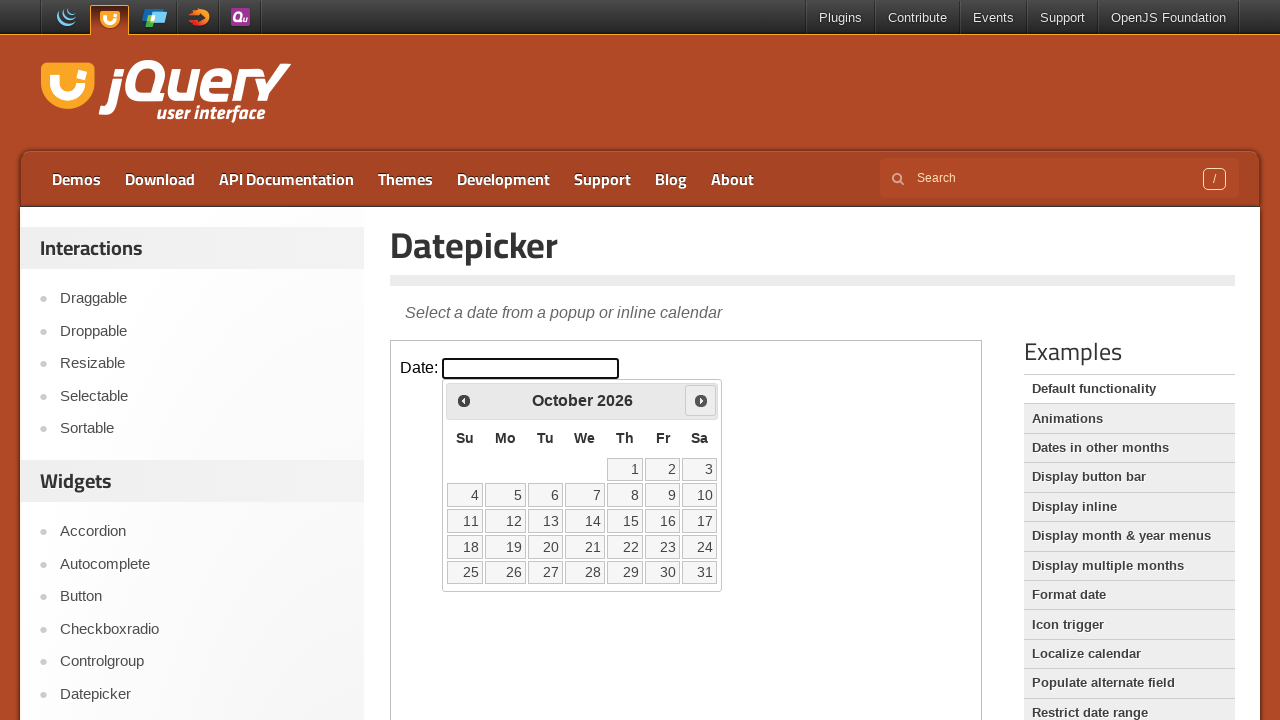

Waited 200ms for calendar to update
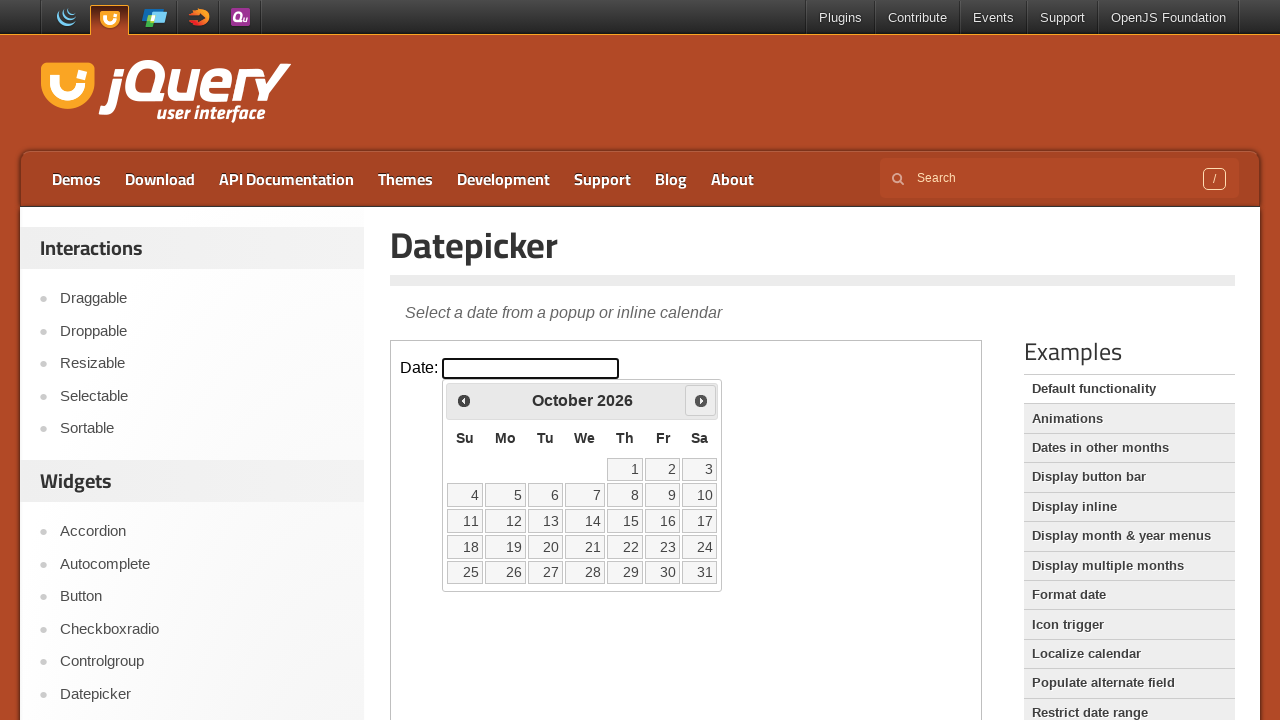

Retrieved current calendar date: October 2026
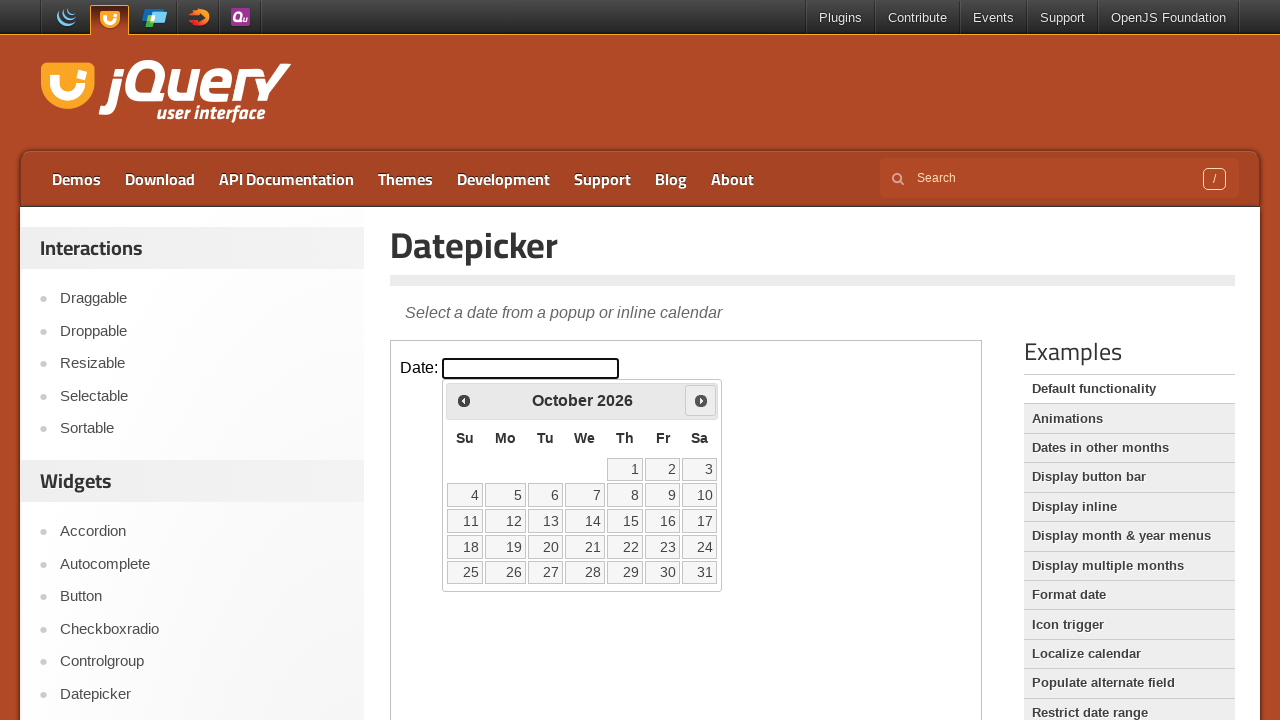

Clicked next month navigation arrow at (701, 400) on iframe >> nth=0 >> internal:control=enter-frame >> span.ui-icon-circle-triangle-
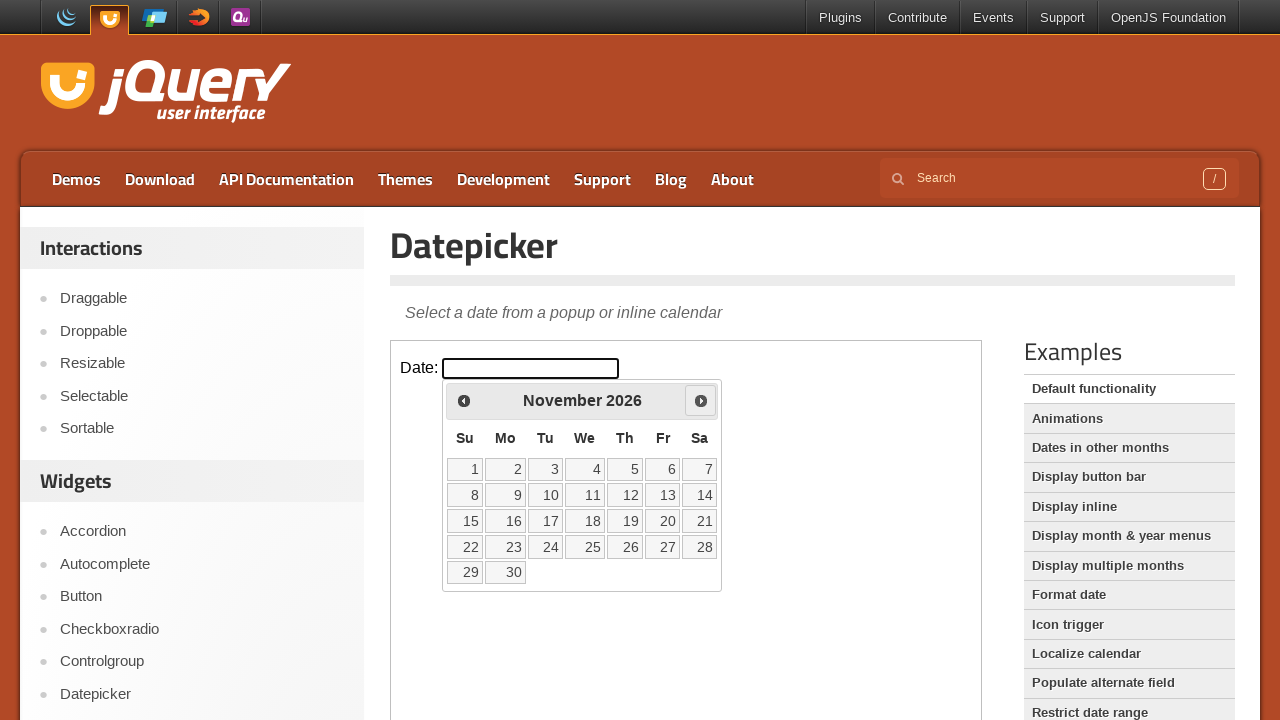

Waited 200ms for calendar to update
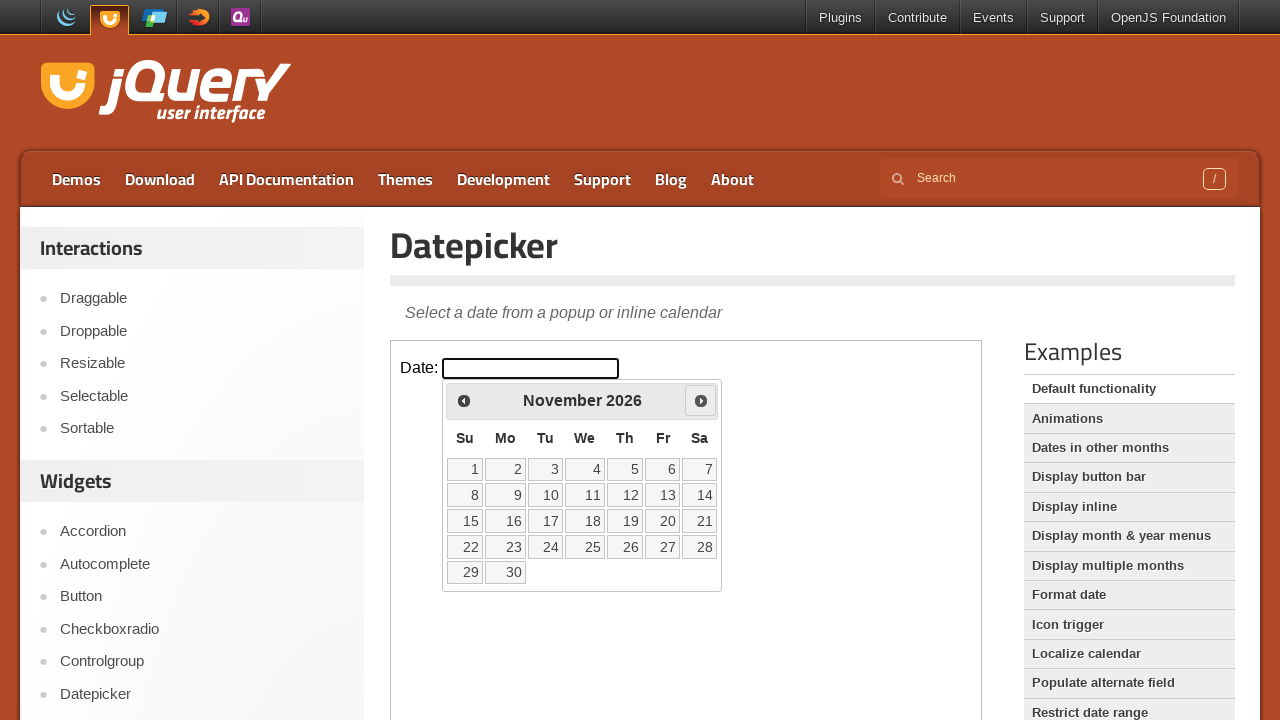

Retrieved current calendar date: November 2026
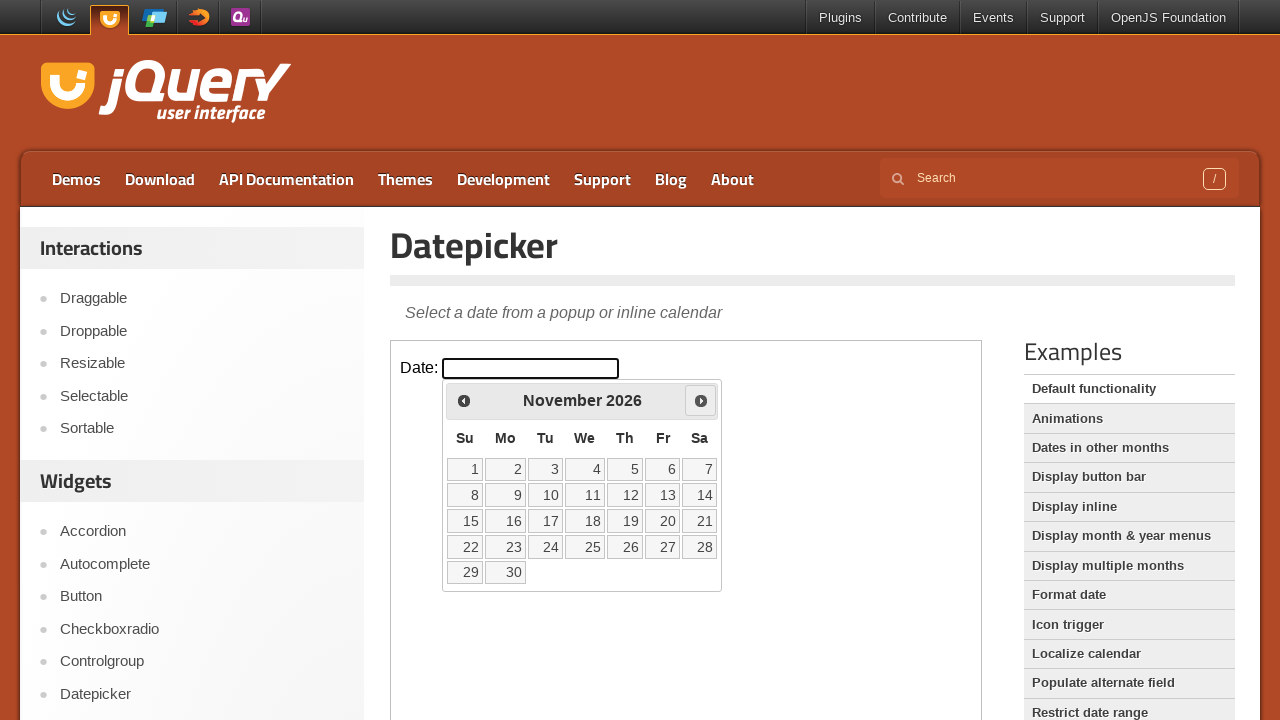

Clicked next month navigation arrow at (701, 400) on iframe >> nth=0 >> internal:control=enter-frame >> span.ui-icon-circle-triangle-
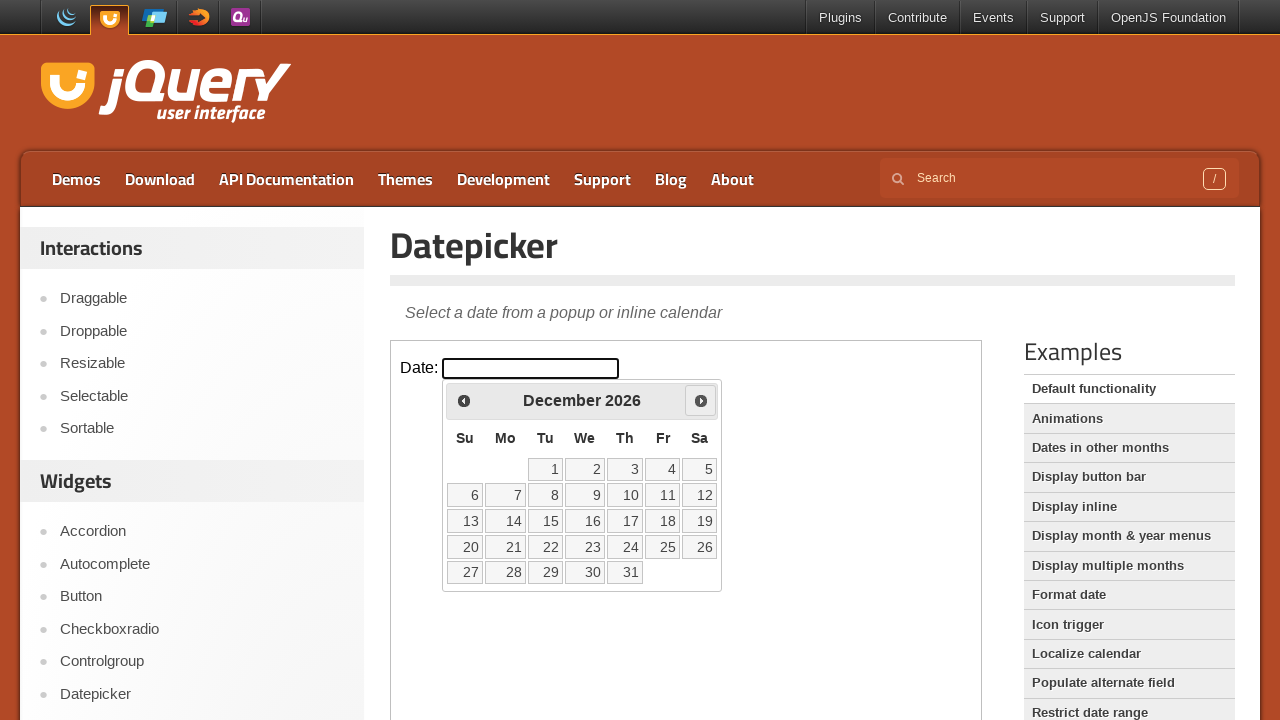

Waited 200ms for calendar to update
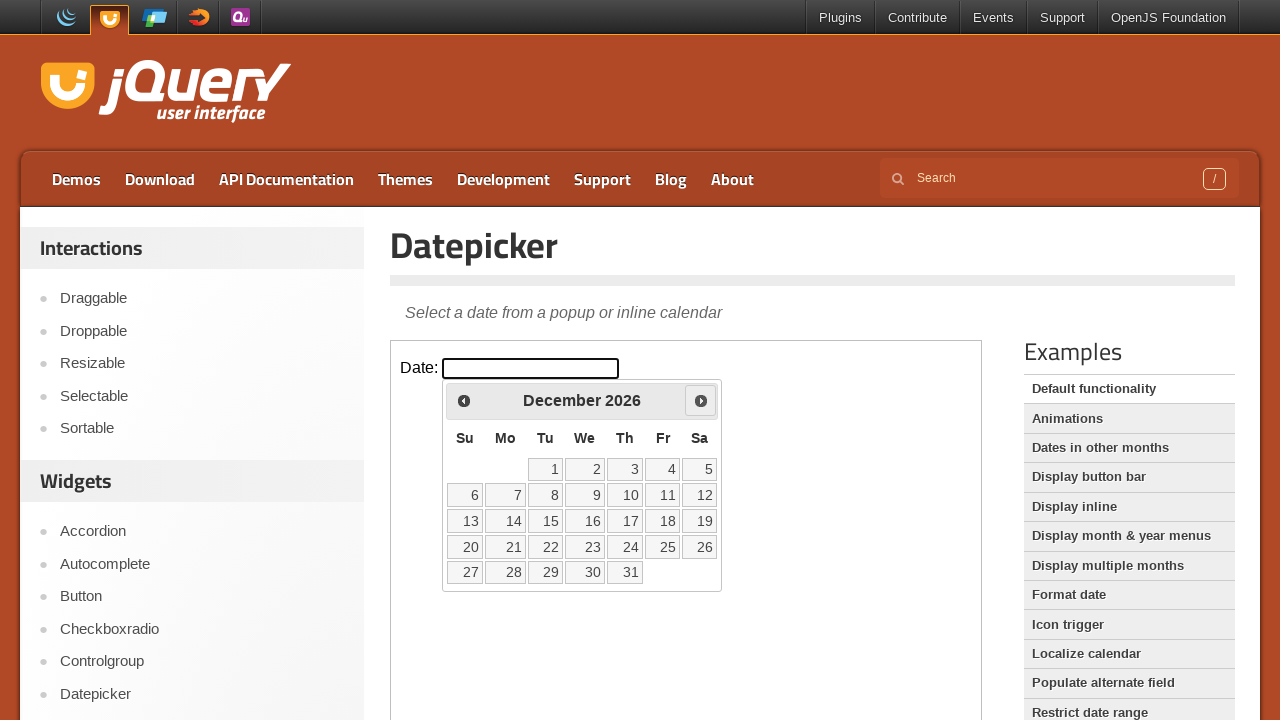

Retrieved current calendar date: December 2026
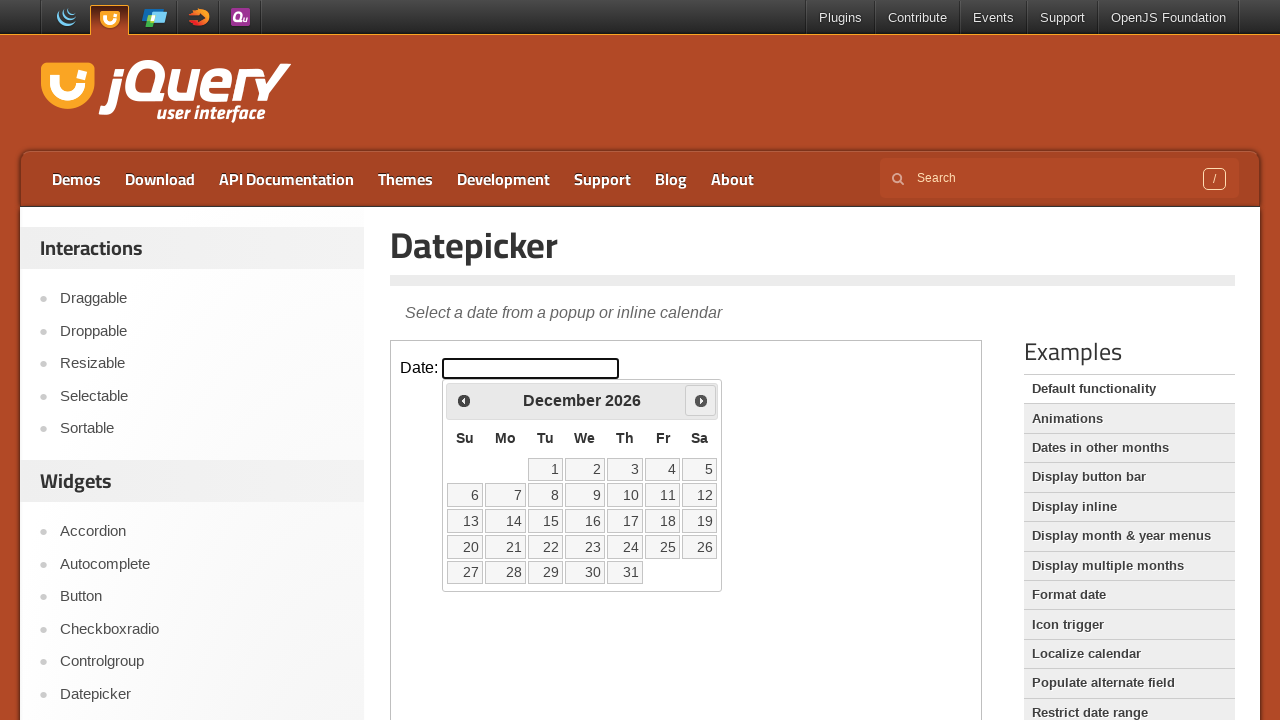

Clicked next month navigation arrow at (701, 400) on iframe >> nth=0 >> internal:control=enter-frame >> span.ui-icon-circle-triangle-
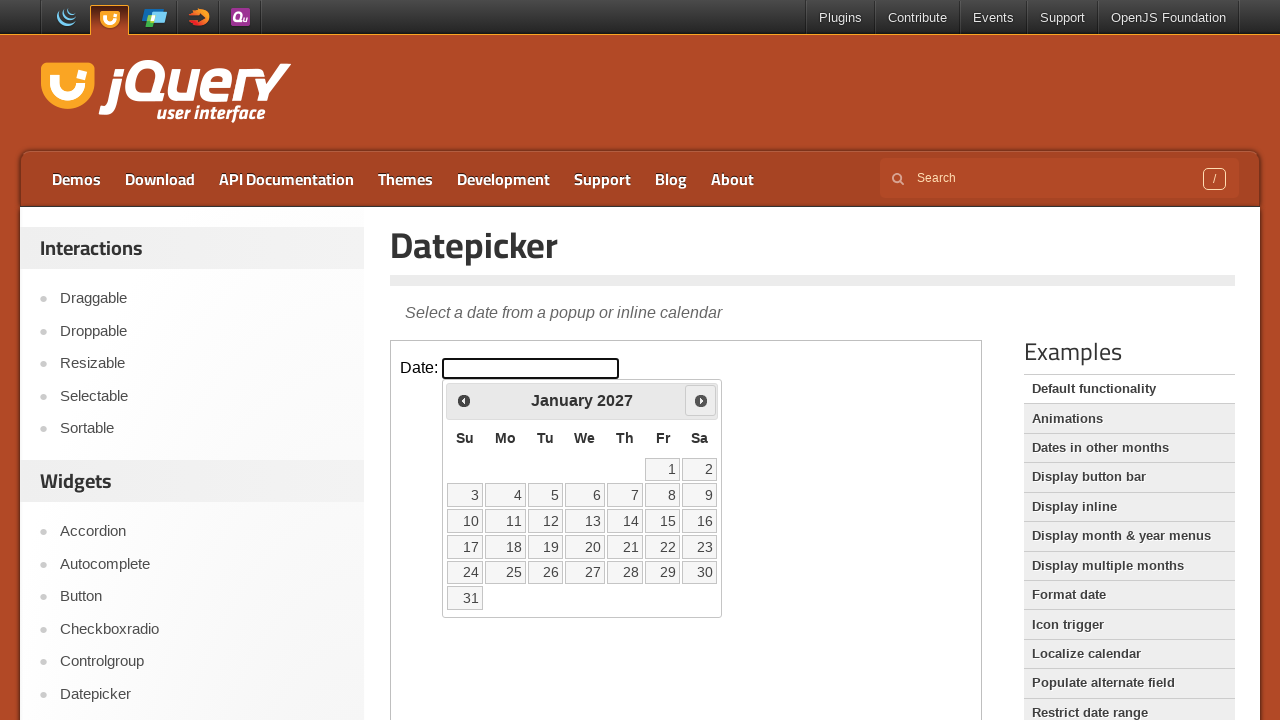

Waited 200ms for calendar to update
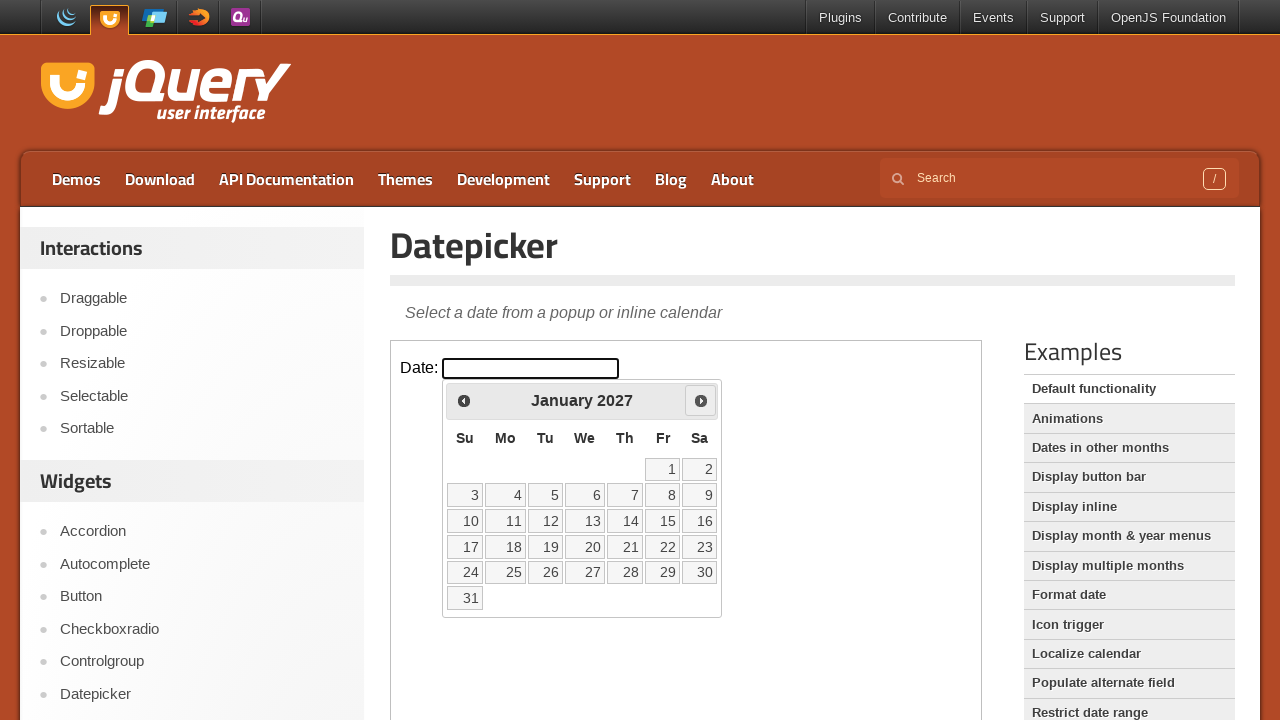

Retrieved current calendar date: January 2027
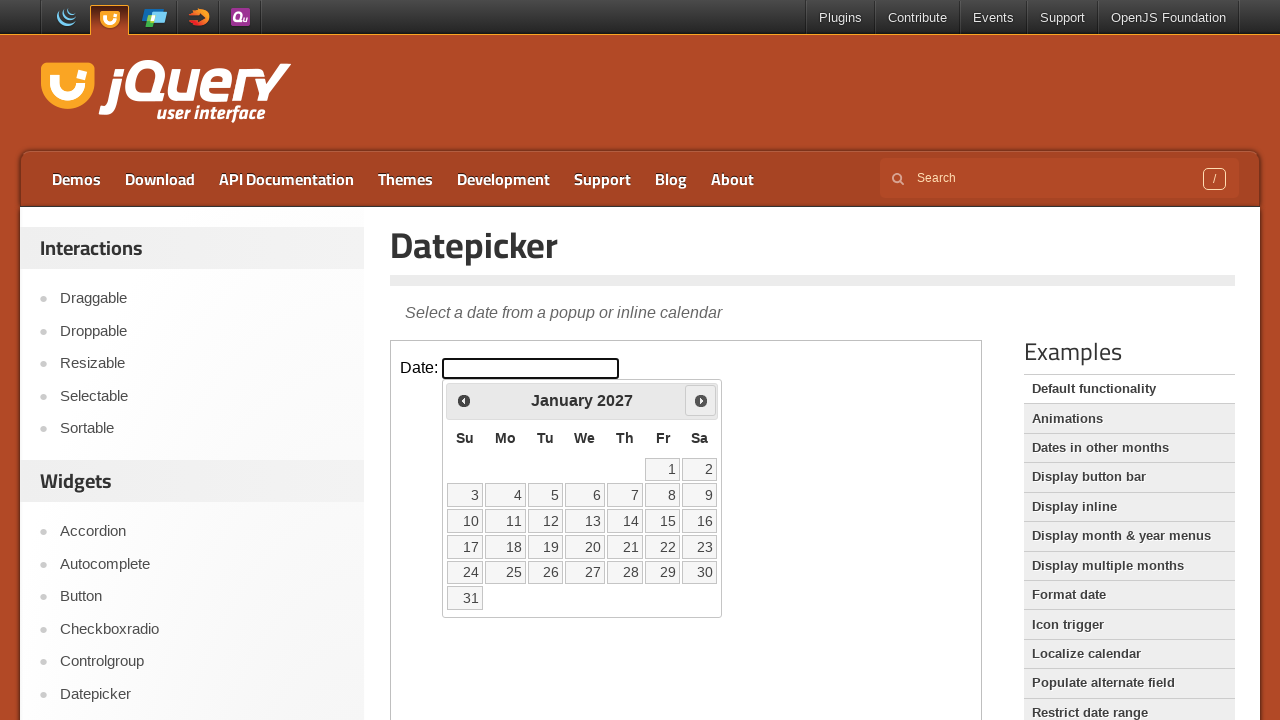

Clicked next month navigation arrow at (701, 400) on iframe >> nth=0 >> internal:control=enter-frame >> span.ui-icon-circle-triangle-
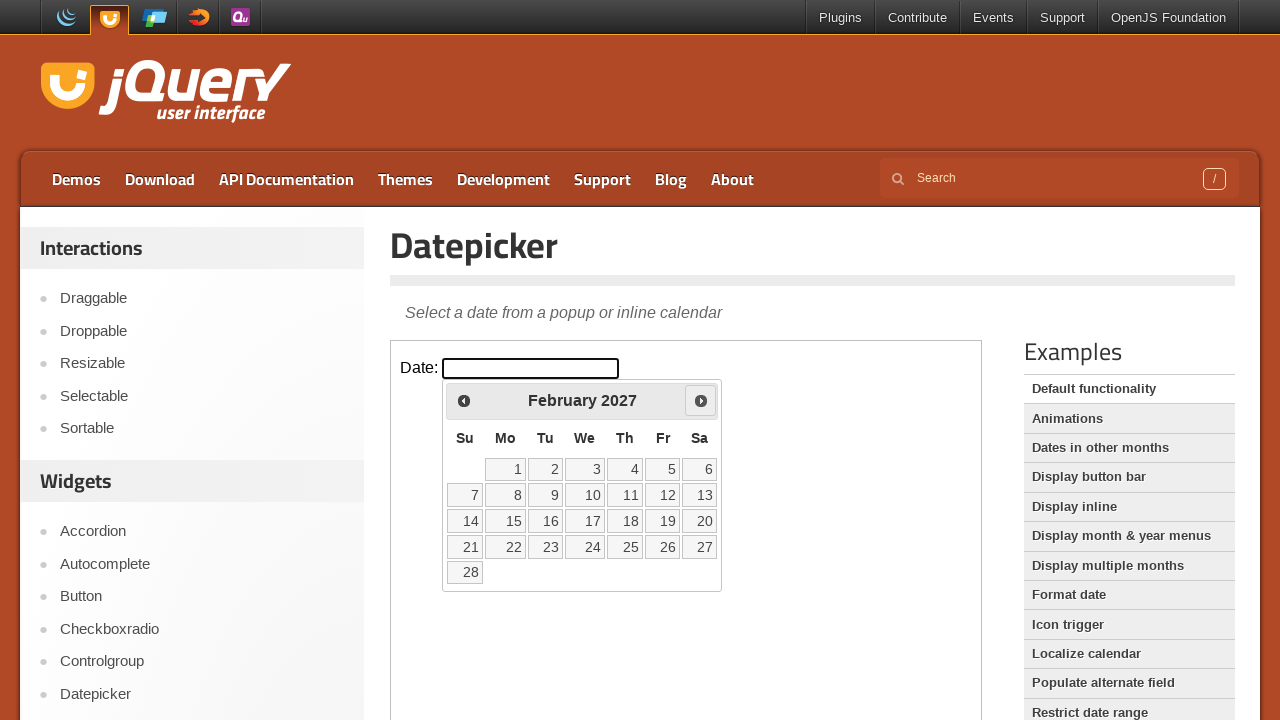

Waited 200ms for calendar to update
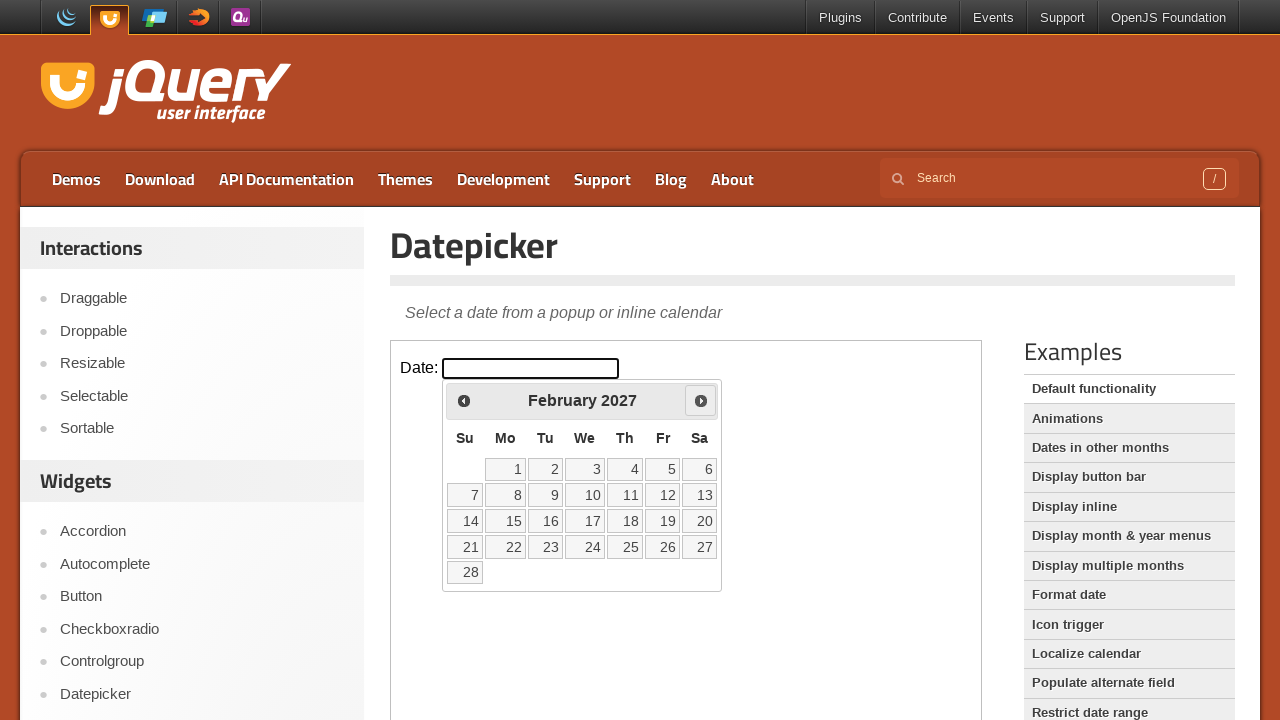

Retrieved current calendar date: February 2027
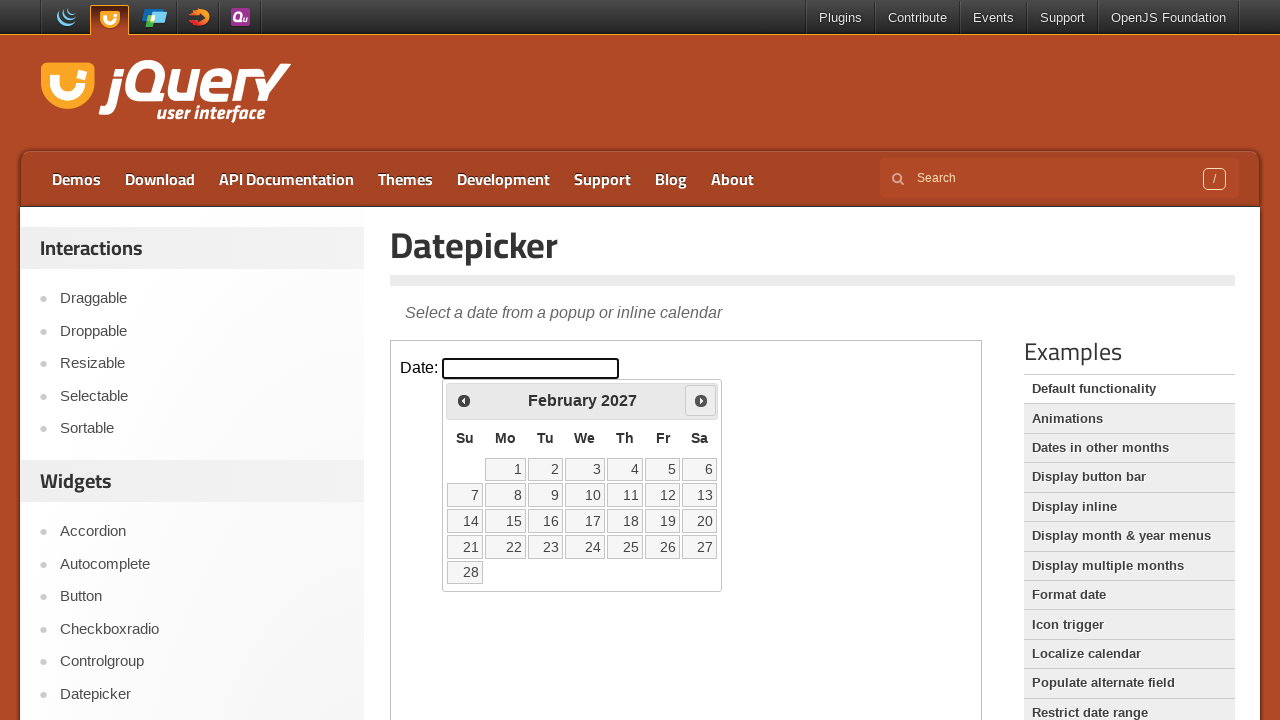

Clicked next month navigation arrow at (701, 400) on iframe >> nth=0 >> internal:control=enter-frame >> span.ui-icon-circle-triangle-
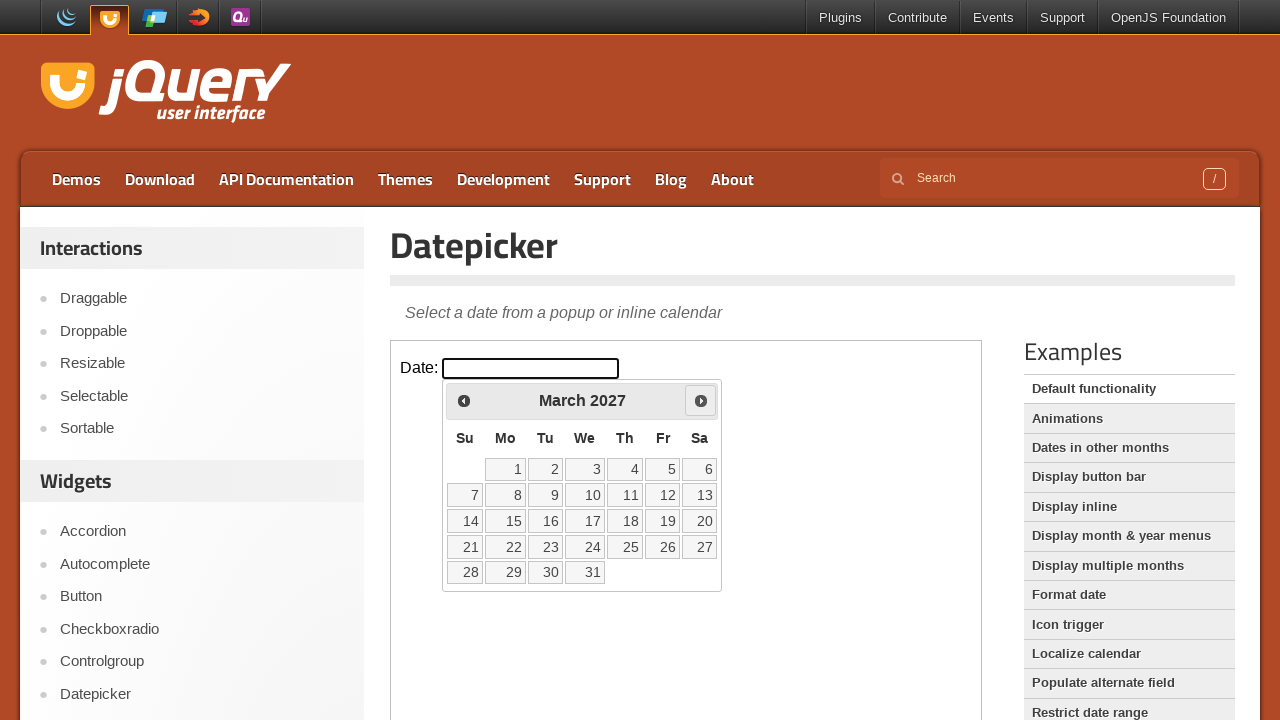

Waited 200ms for calendar to update
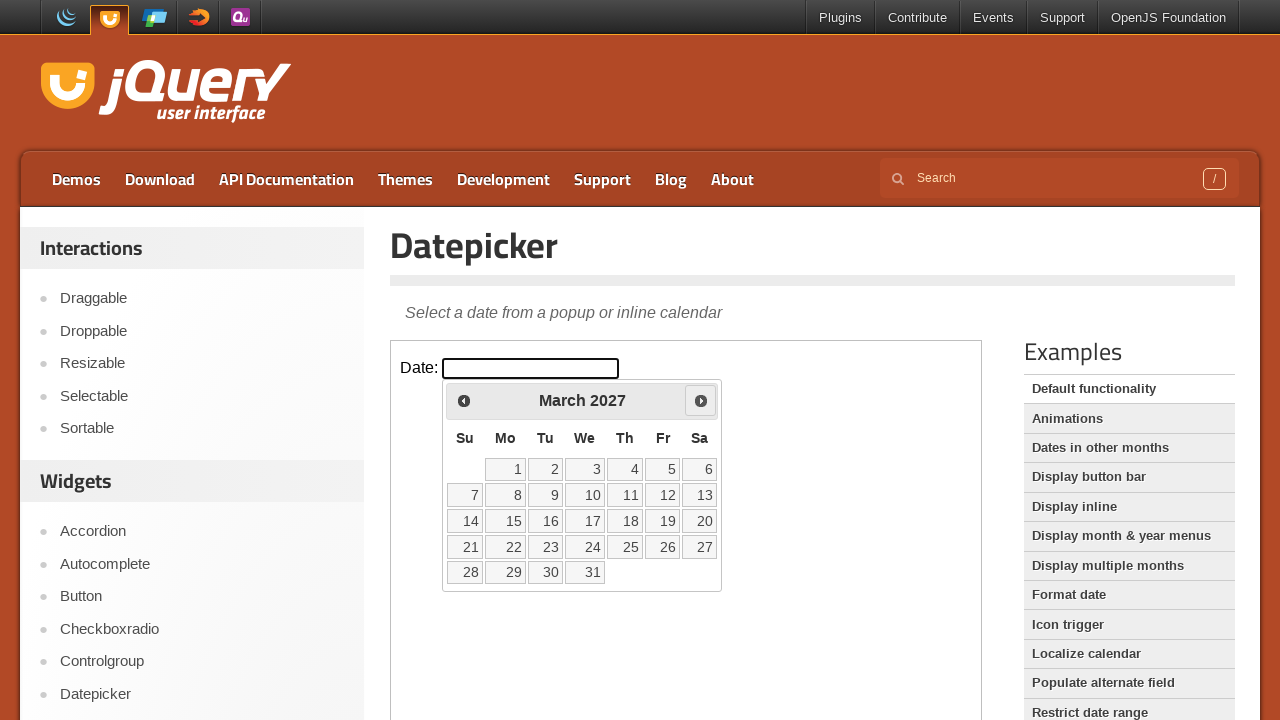

Retrieved current calendar date: March 2027
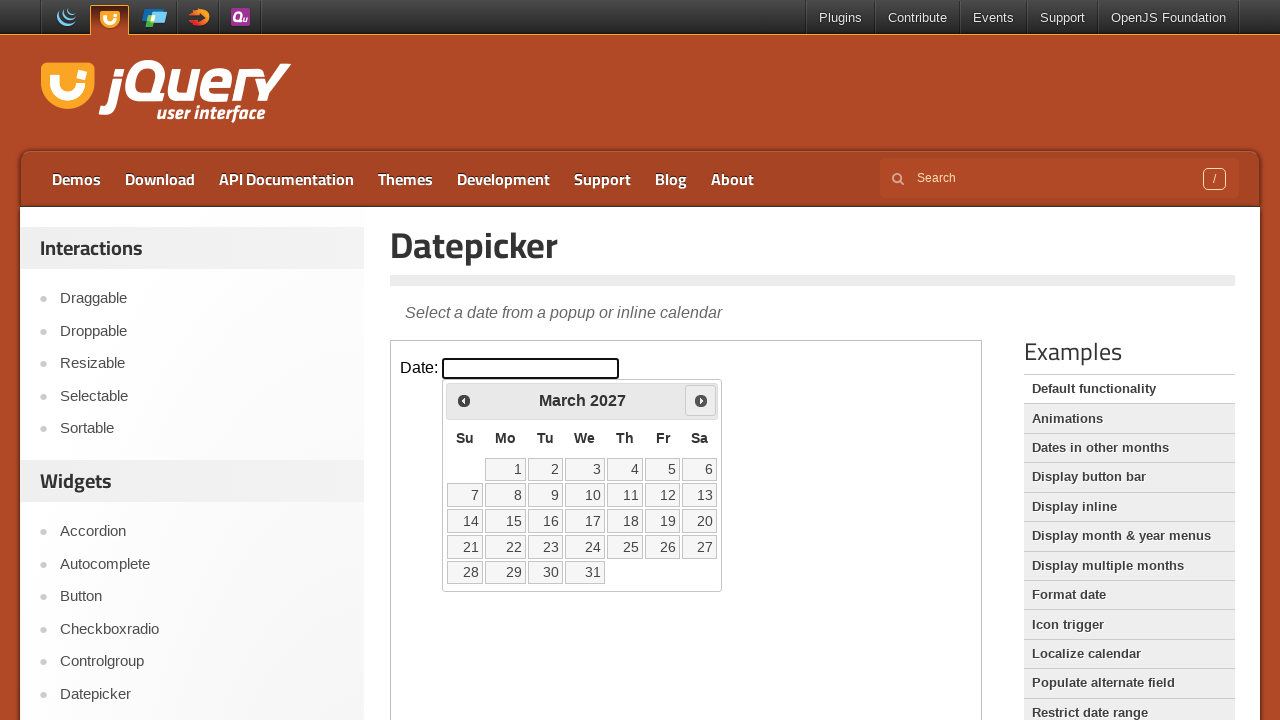

Clicked next month navigation arrow at (701, 400) on iframe >> nth=0 >> internal:control=enter-frame >> span.ui-icon-circle-triangle-
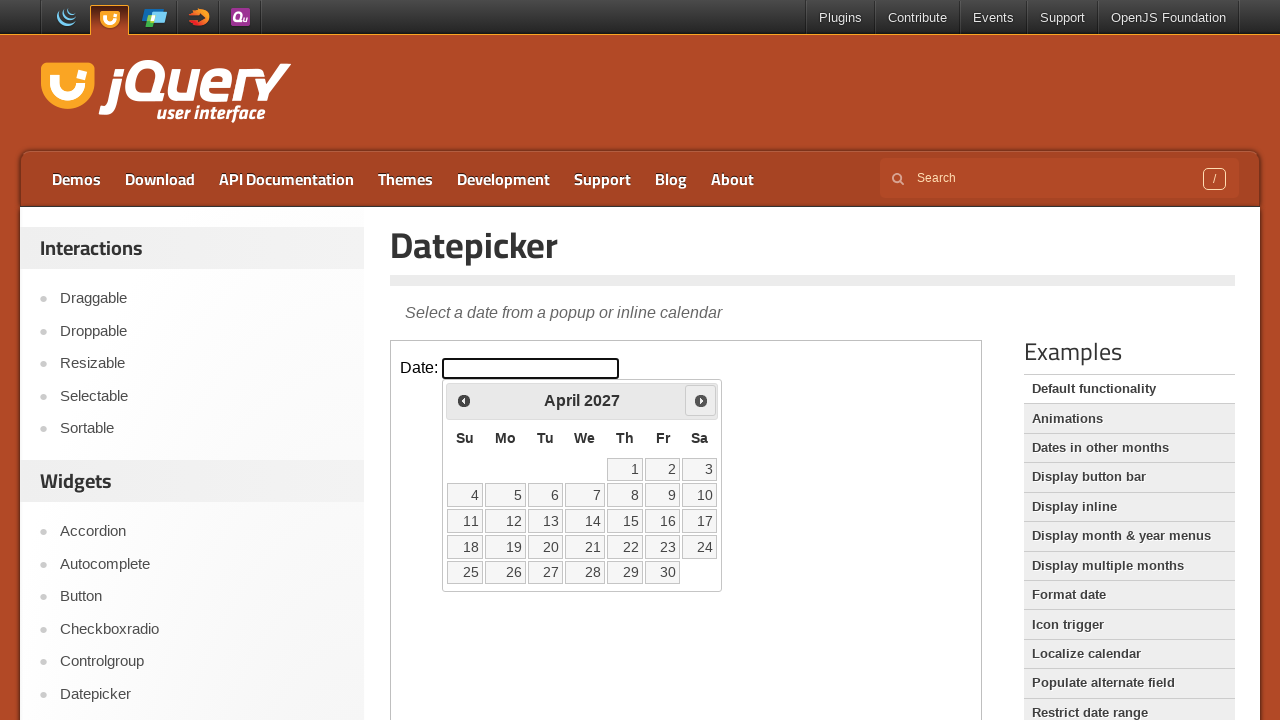

Waited 200ms for calendar to update
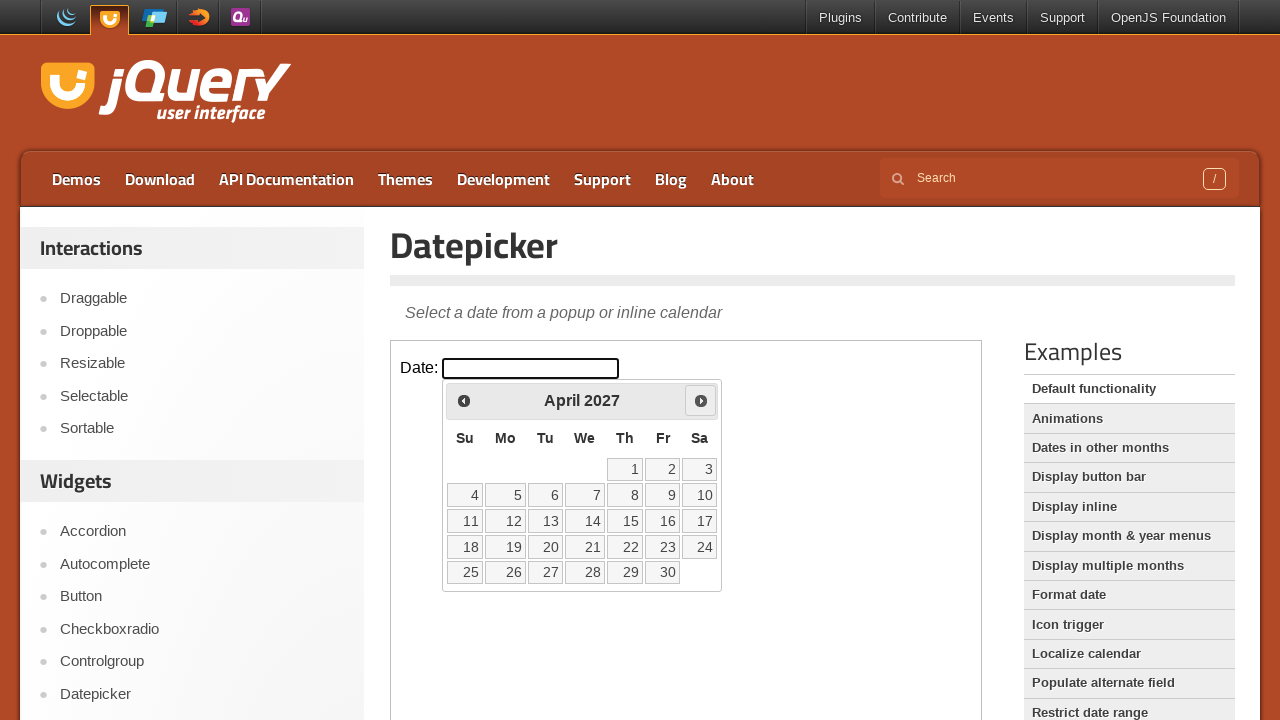

Retrieved current calendar date: April 2027
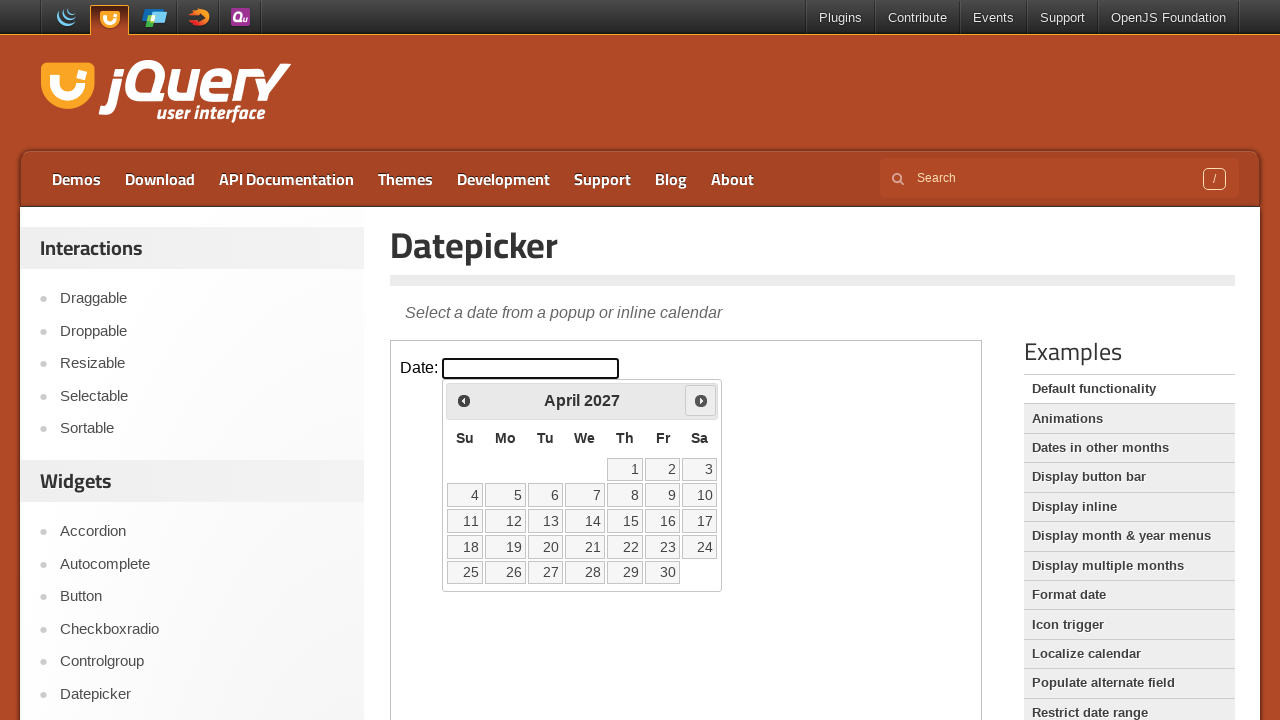

Clicked next month navigation arrow at (701, 400) on iframe >> nth=0 >> internal:control=enter-frame >> span.ui-icon-circle-triangle-
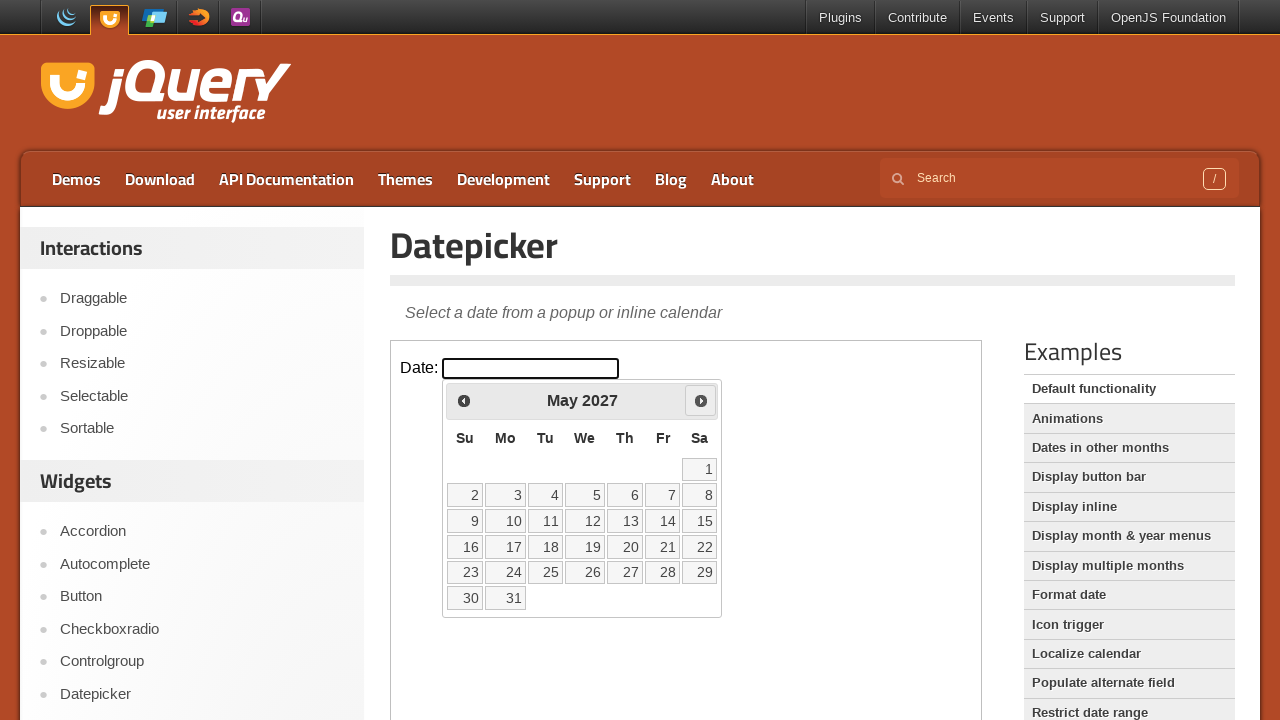

Waited 200ms for calendar to update
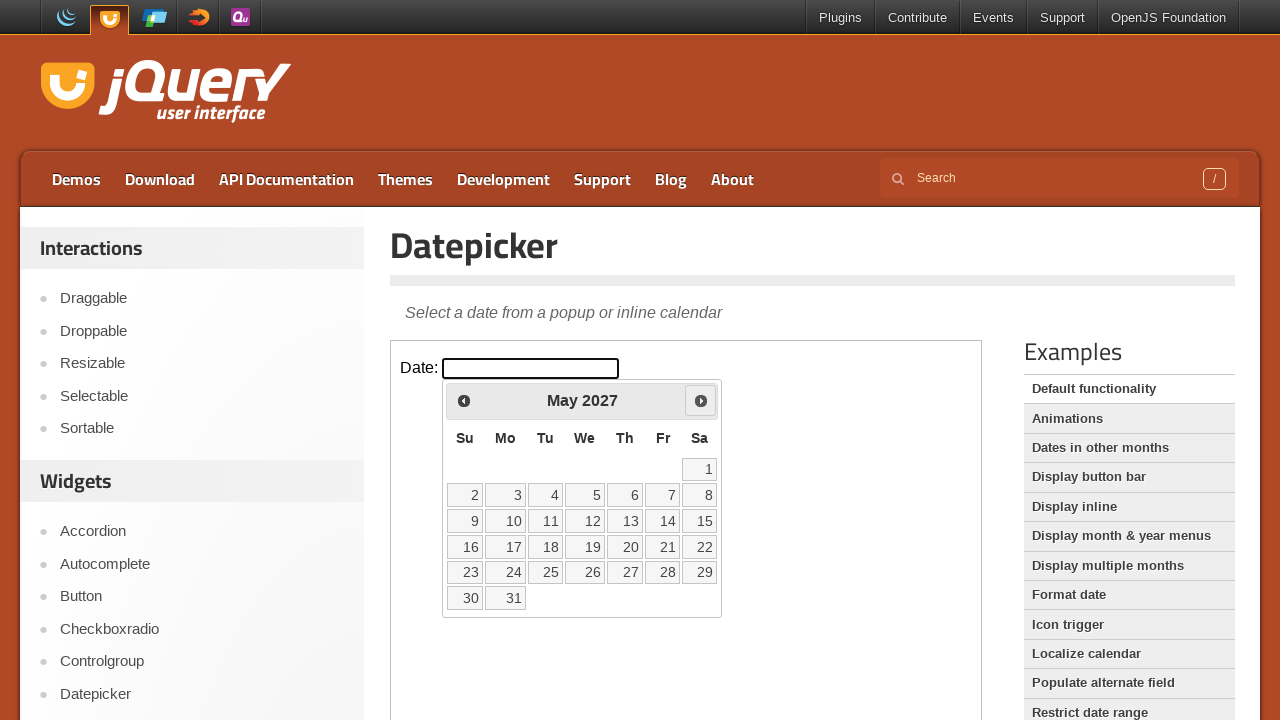

Retrieved current calendar date: May 2027
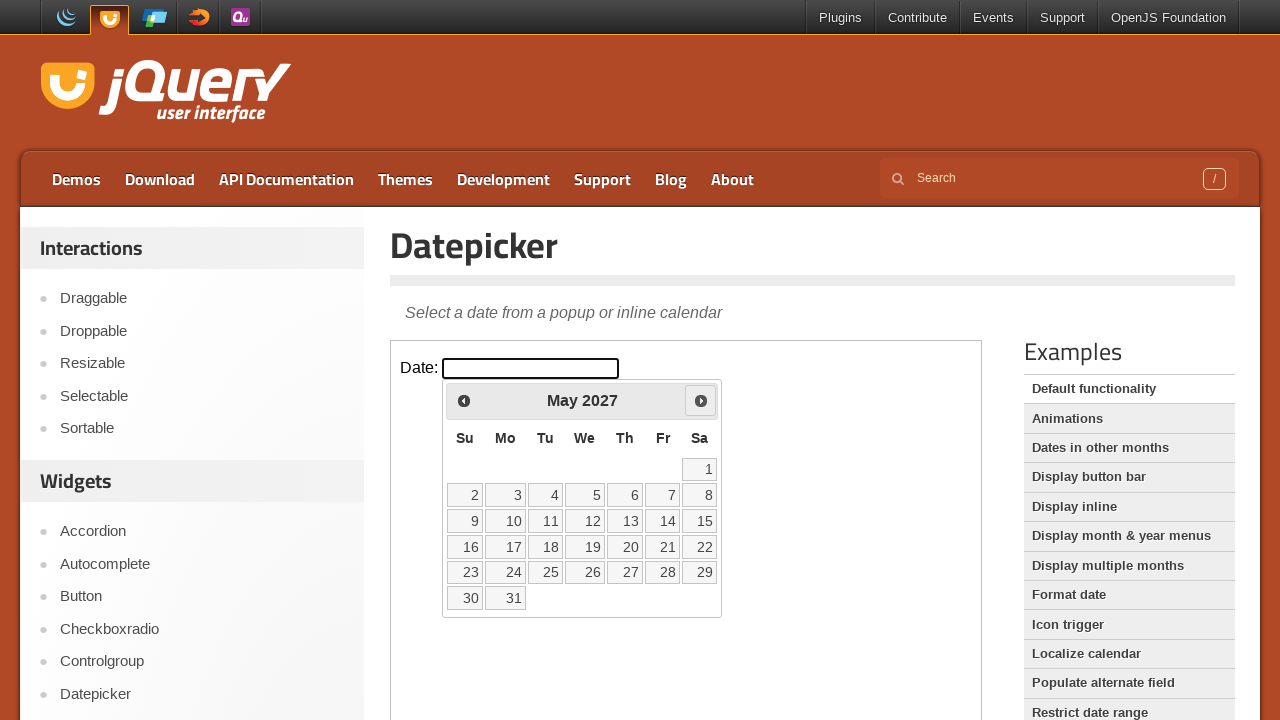

Clicked next month navigation arrow at (701, 400) on iframe >> nth=0 >> internal:control=enter-frame >> span.ui-icon-circle-triangle-
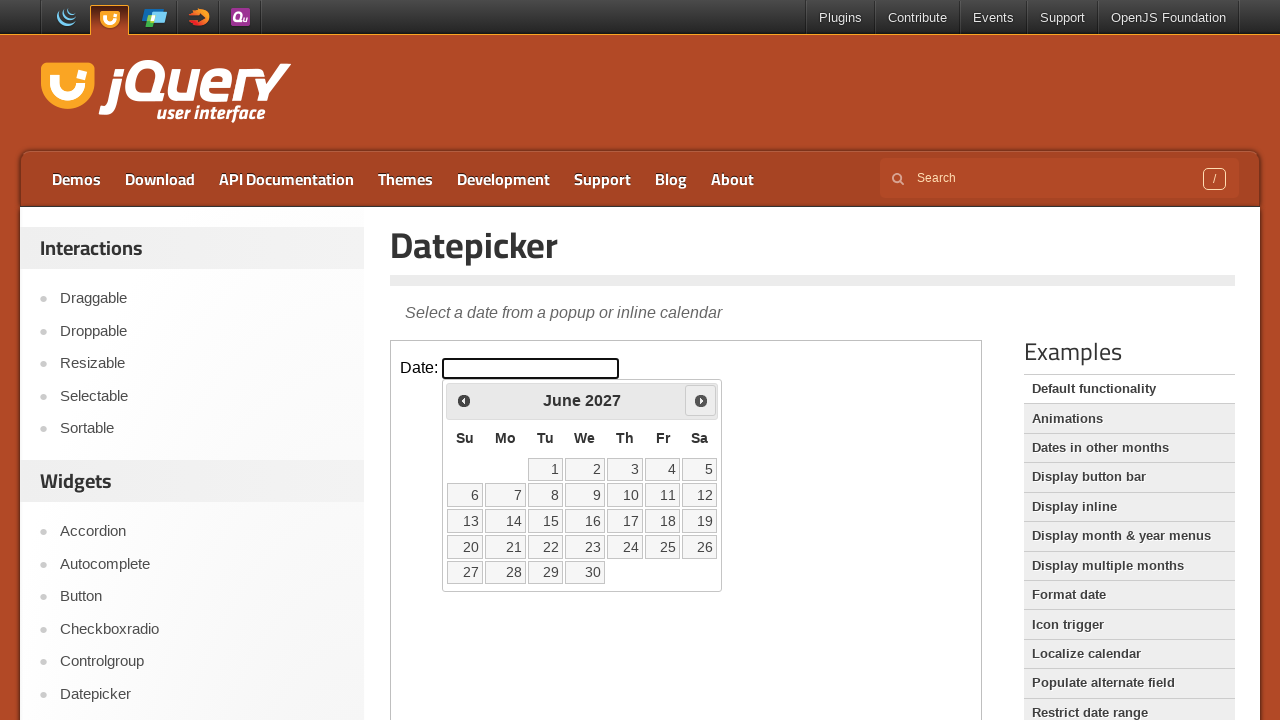

Waited 200ms for calendar to update
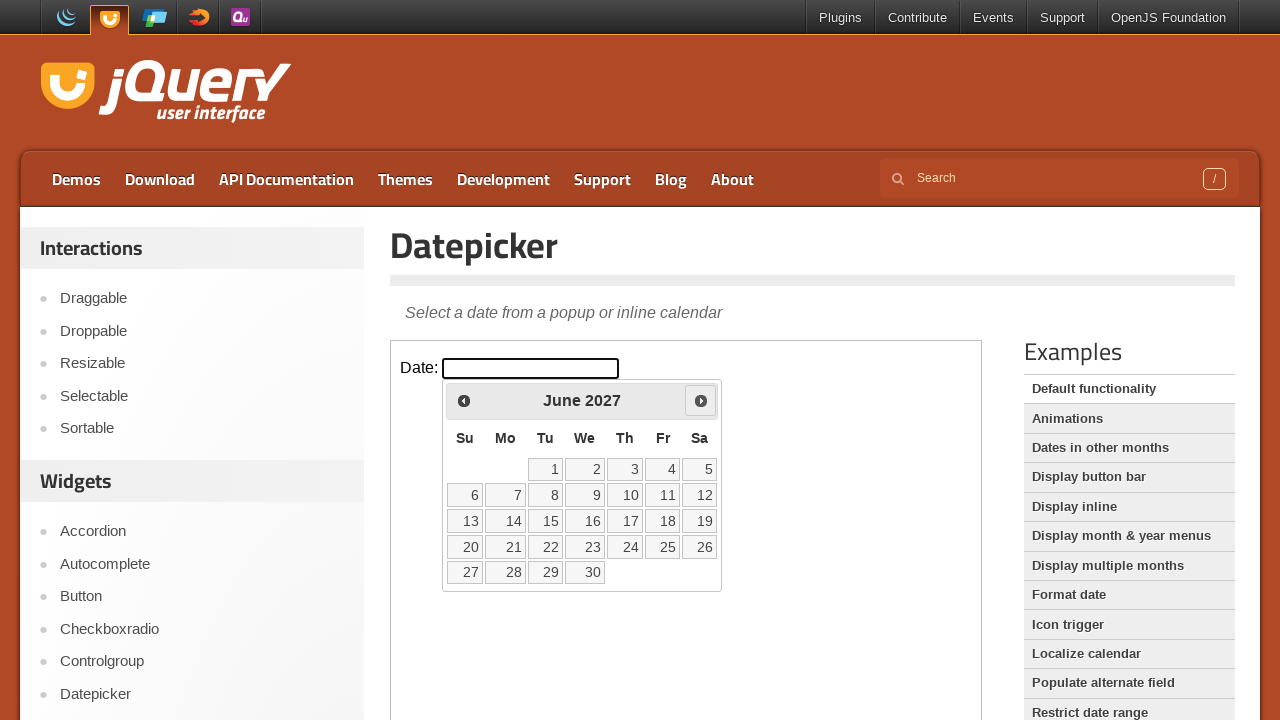

Retrieved current calendar date: June 2027
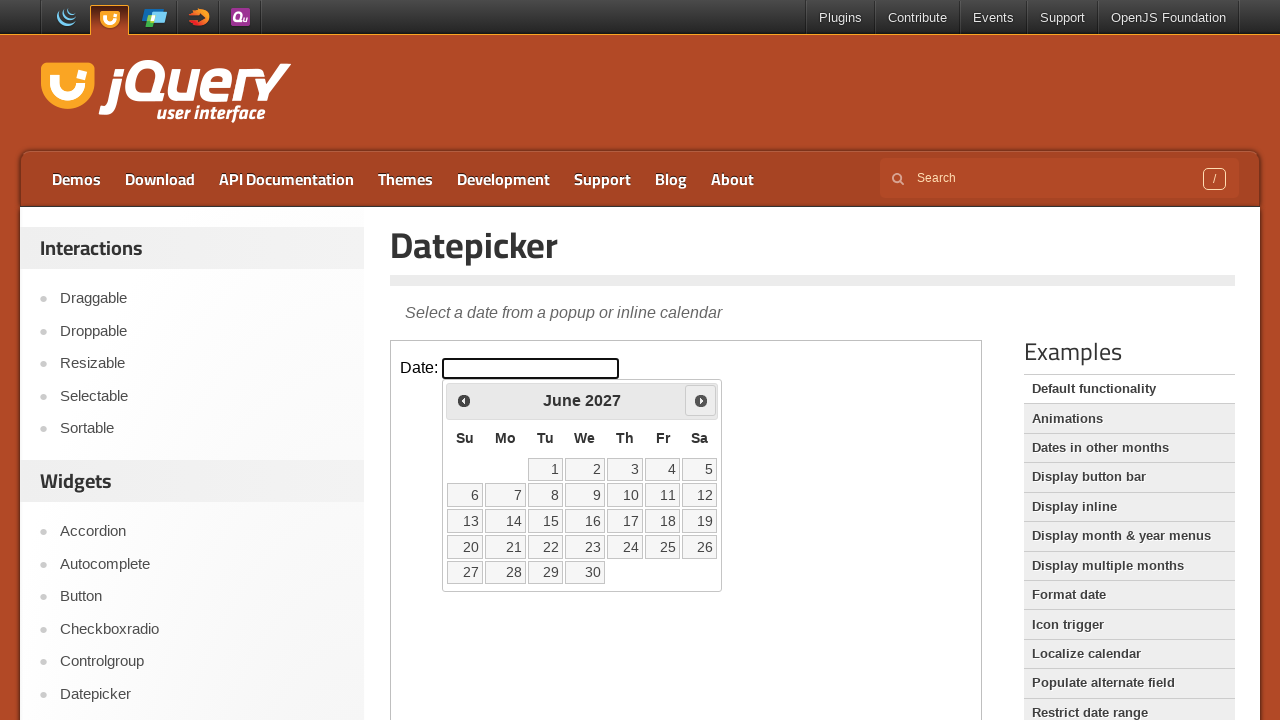

Clicked next month navigation arrow at (701, 400) on iframe >> nth=0 >> internal:control=enter-frame >> span.ui-icon-circle-triangle-
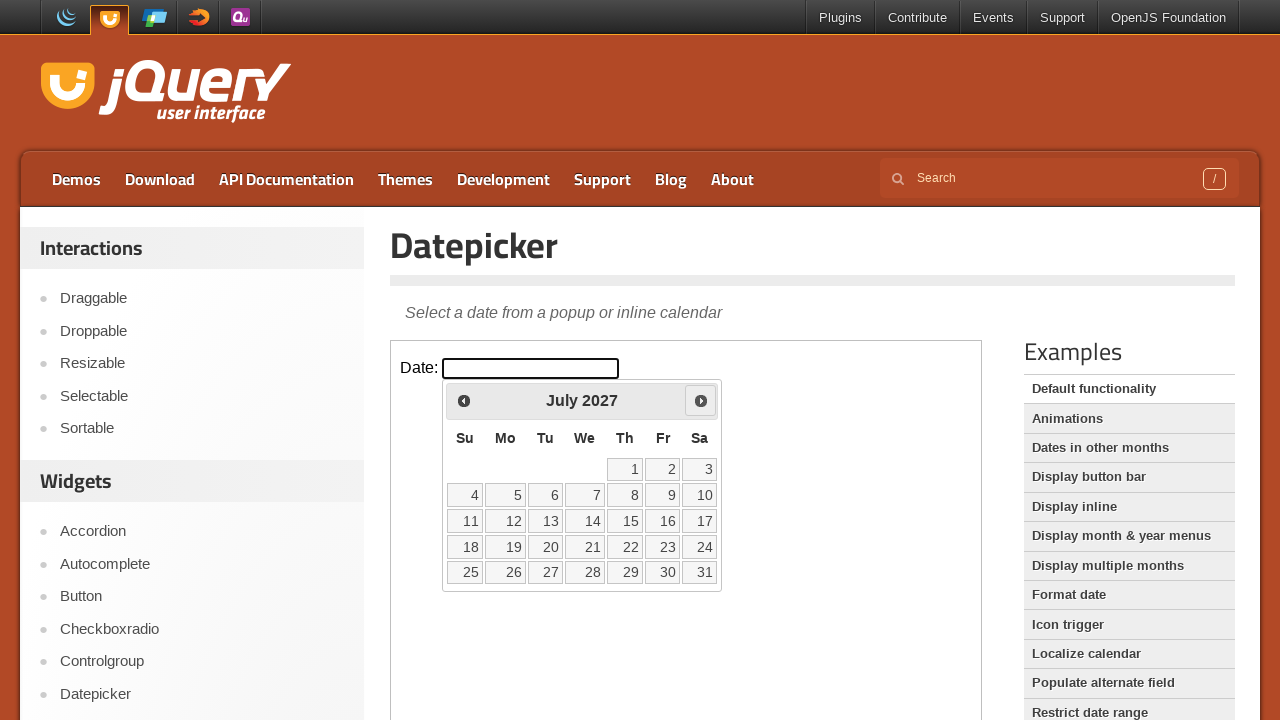

Waited 200ms for calendar to update
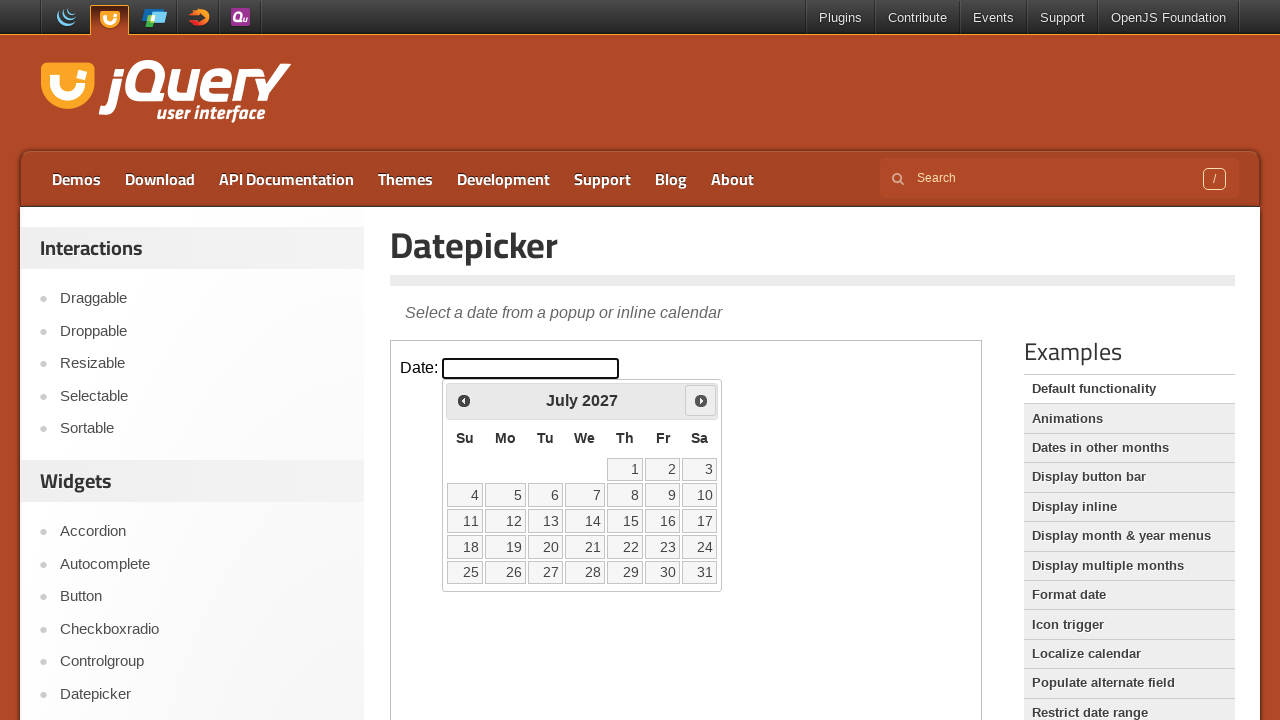

Retrieved current calendar date: July 2027
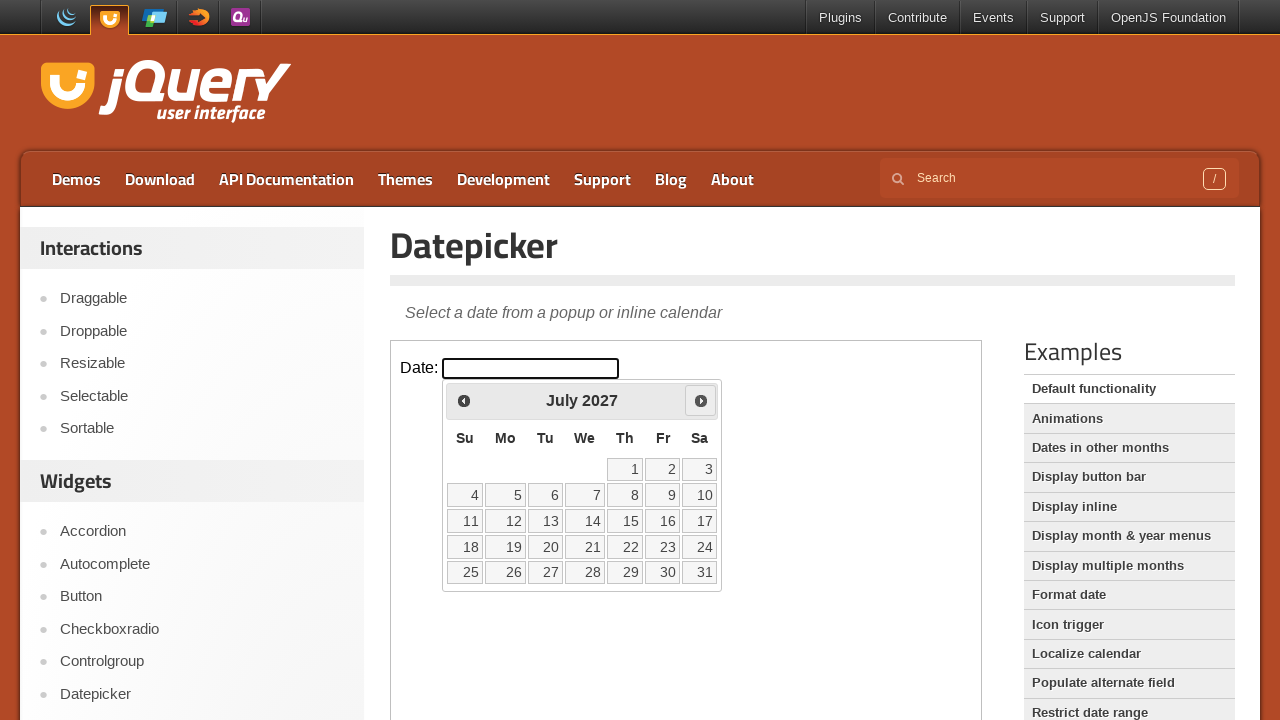

Clicked next month navigation arrow at (701, 400) on iframe >> nth=0 >> internal:control=enter-frame >> span.ui-icon-circle-triangle-
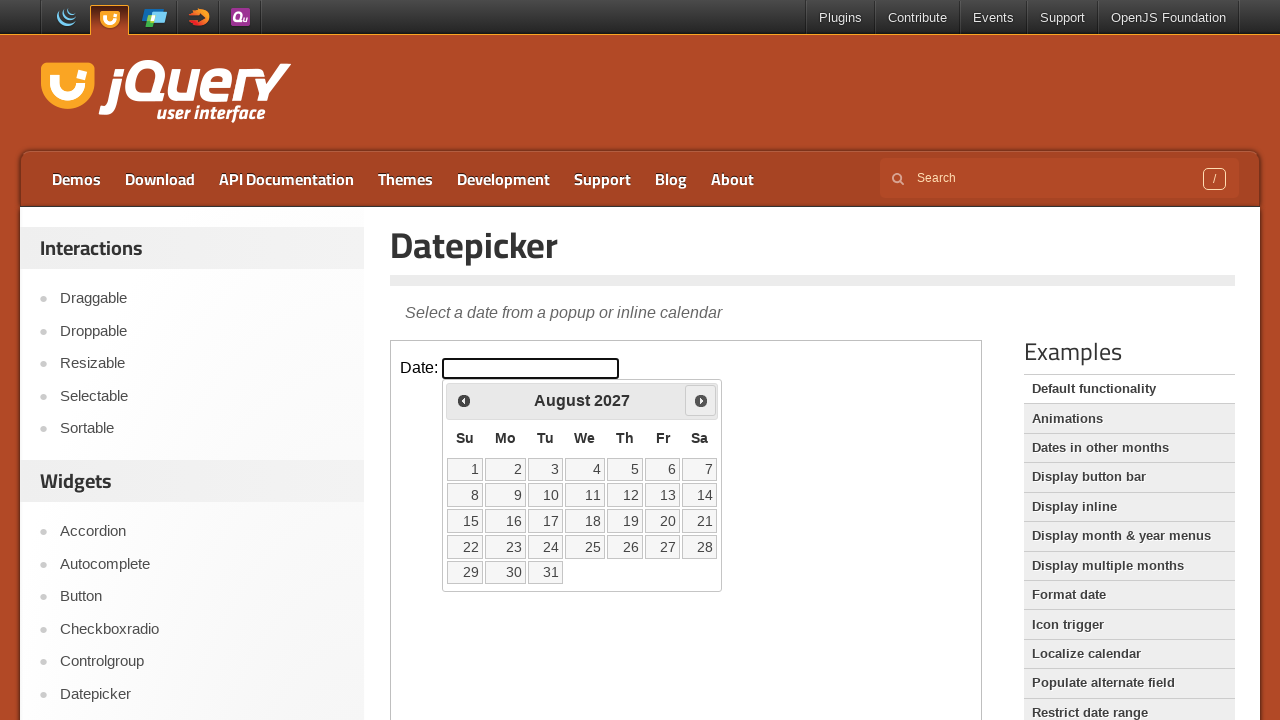

Waited 200ms for calendar to update
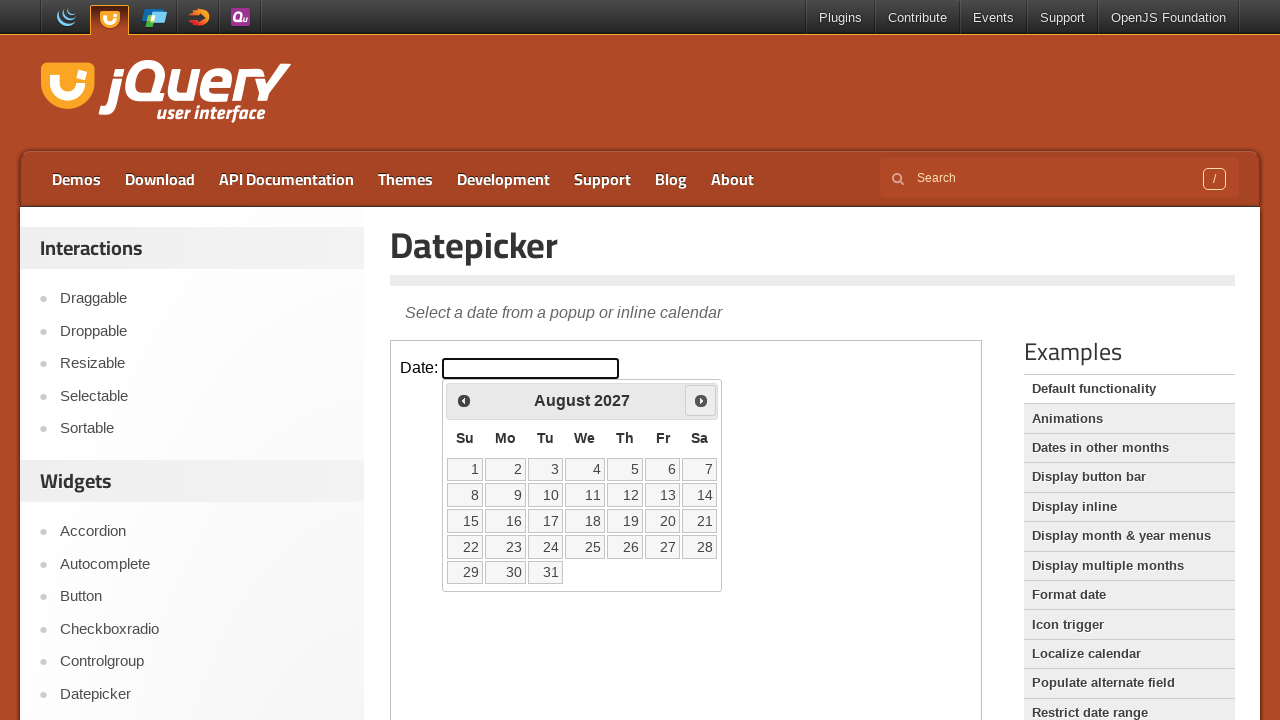

Retrieved current calendar date: August 2027
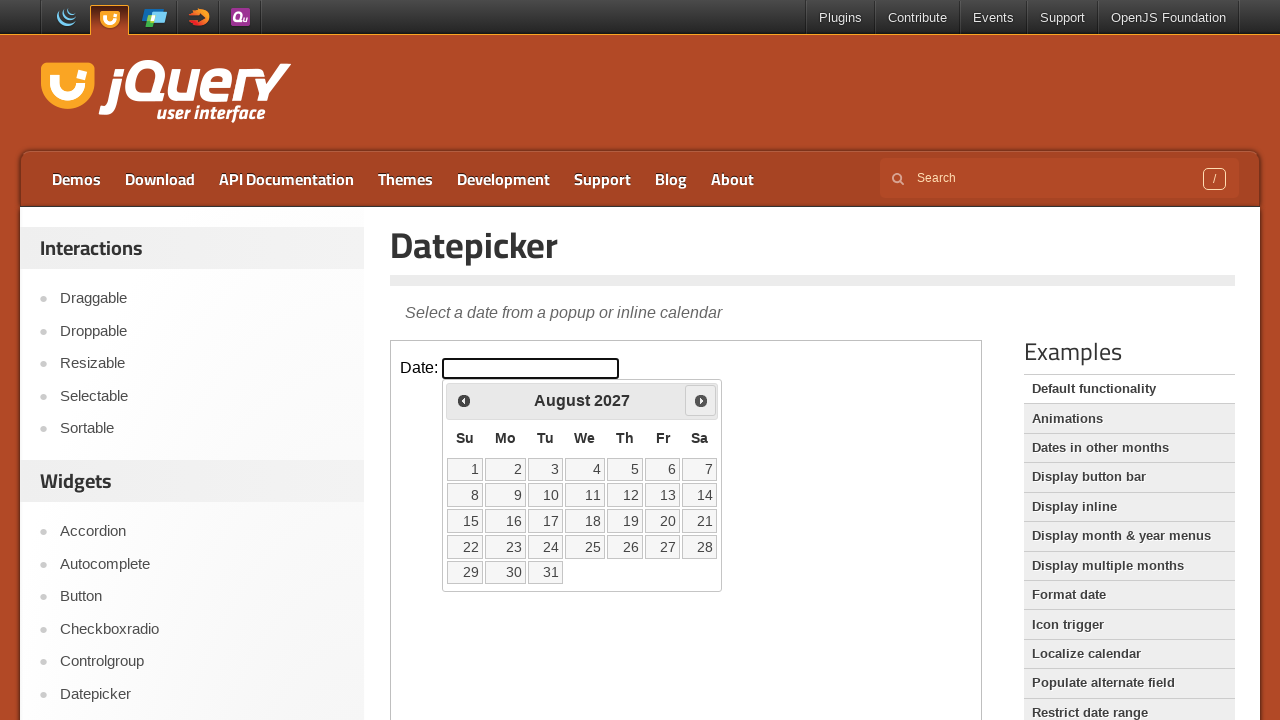

Clicked next month navigation arrow at (701, 400) on iframe >> nth=0 >> internal:control=enter-frame >> span.ui-icon-circle-triangle-
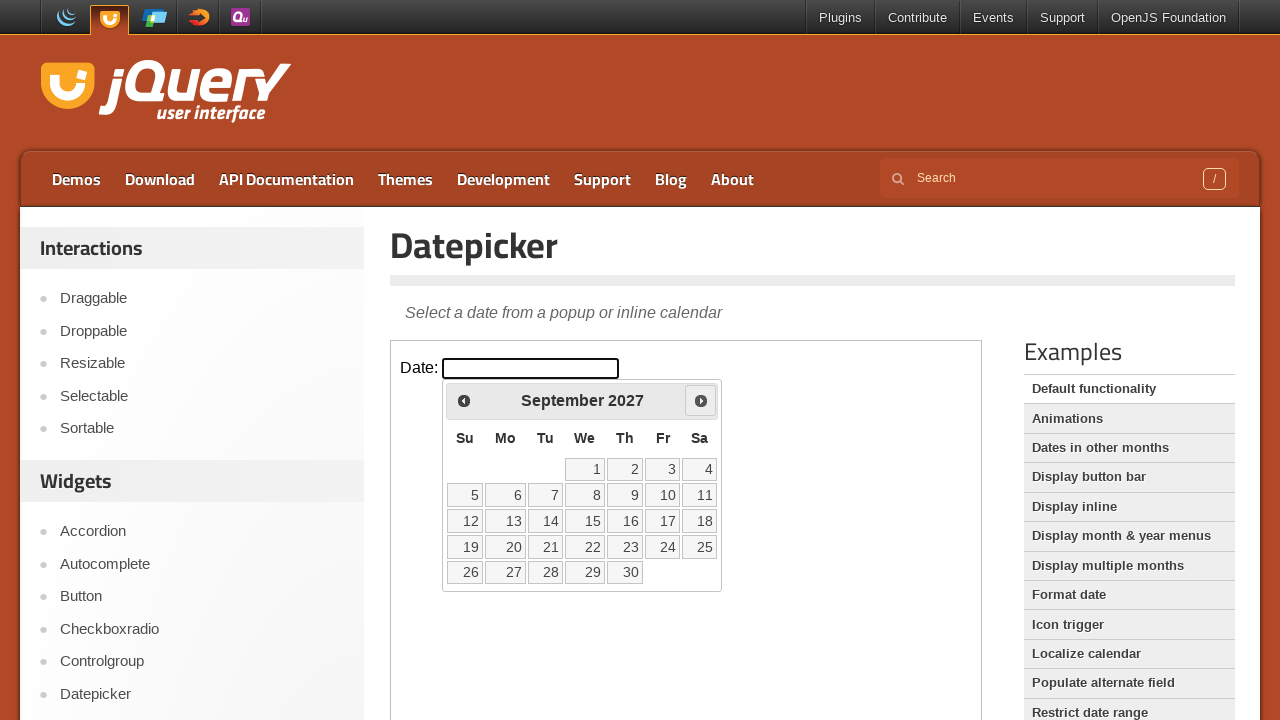

Waited 200ms for calendar to update
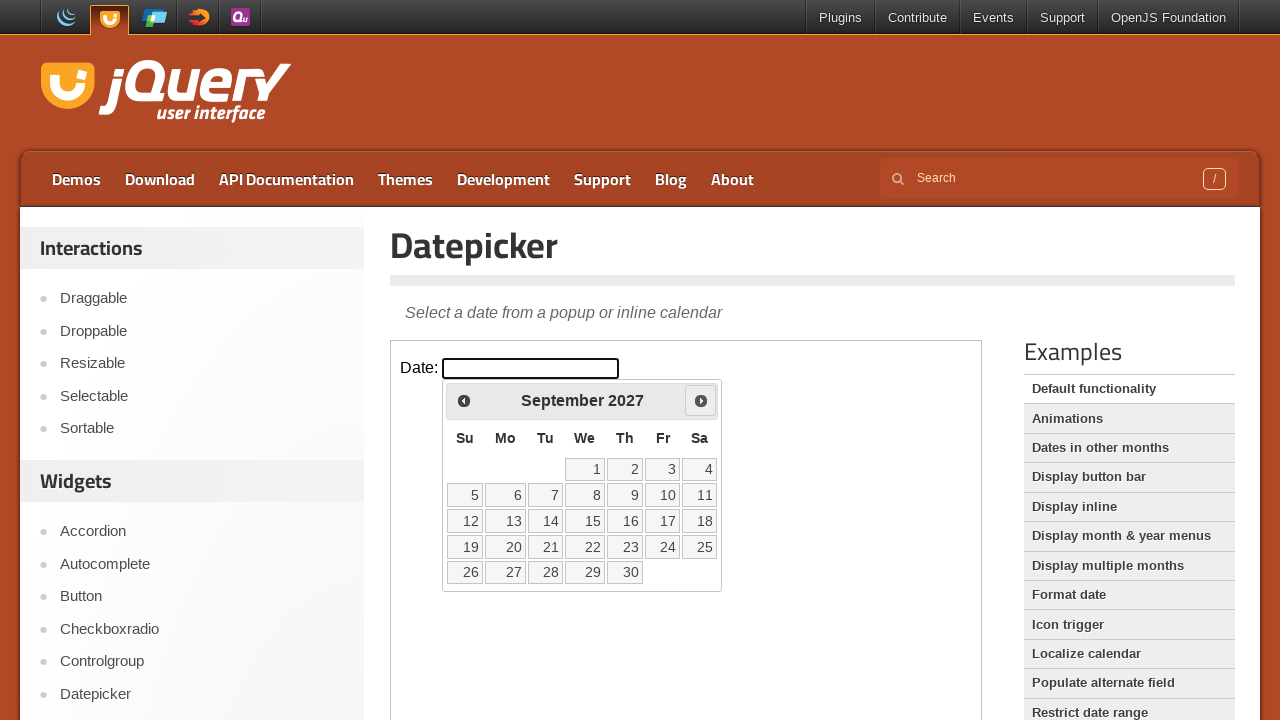

Retrieved current calendar date: September 2027
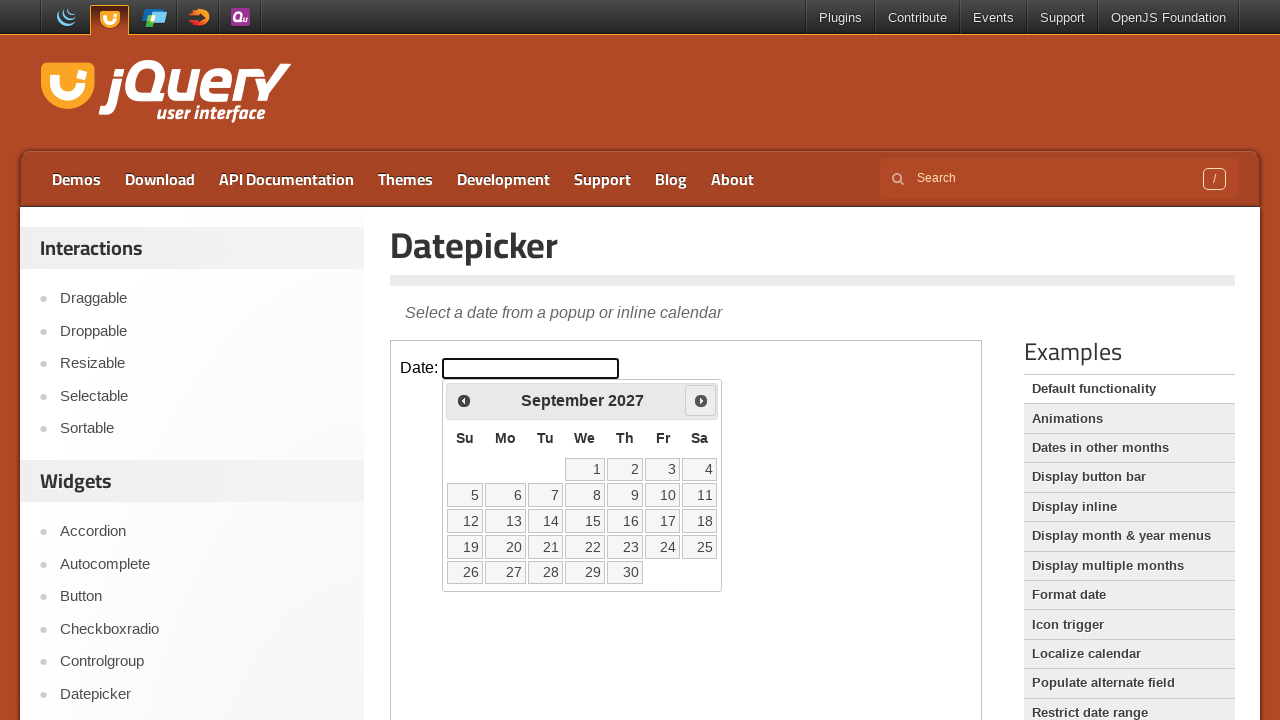

Clicked next month navigation arrow at (701, 400) on iframe >> nth=0 >> internal:control=enter-frame >> span.ui-icon-circle-triangle-
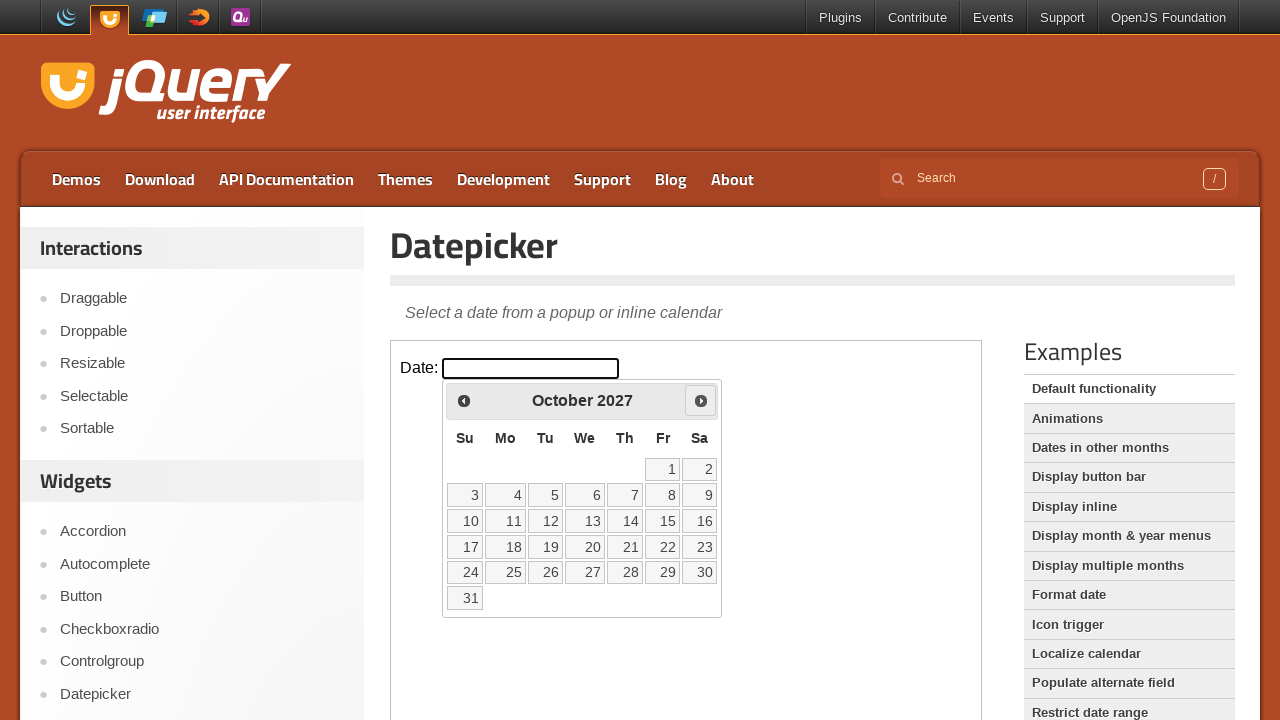

Waited 200ms for calendar to update
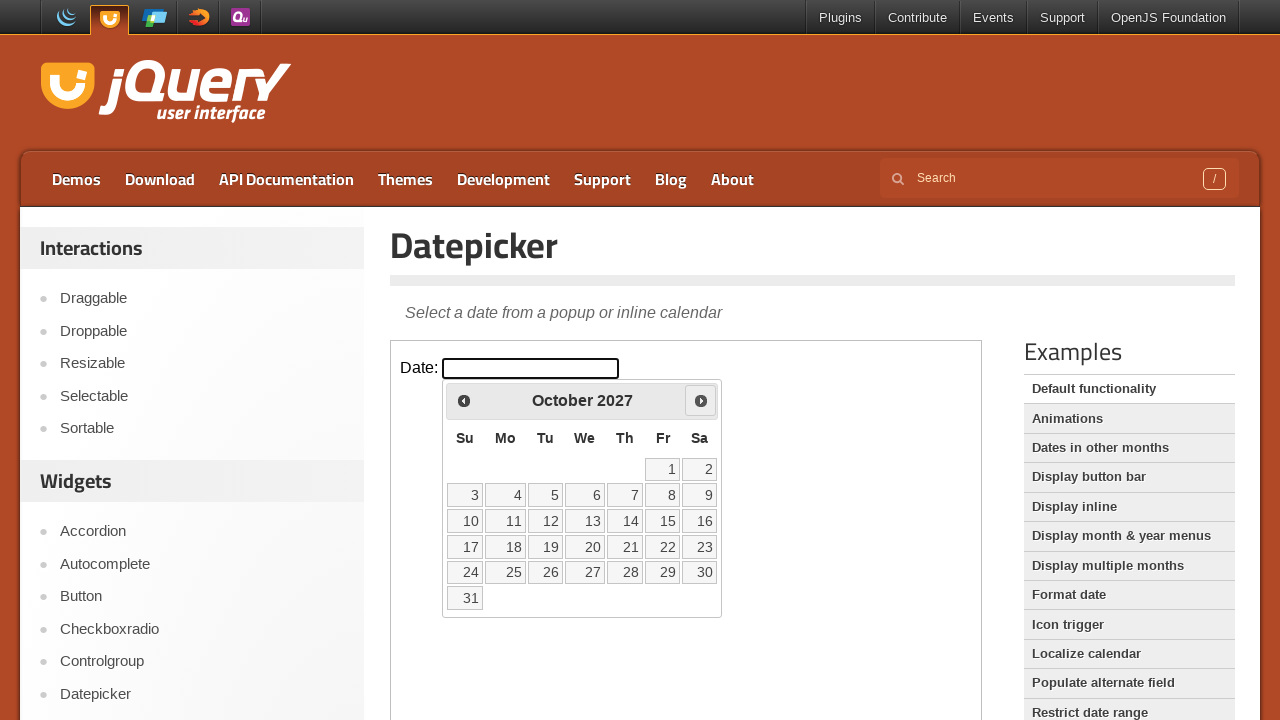

Retrieved current calendar date: October 2027
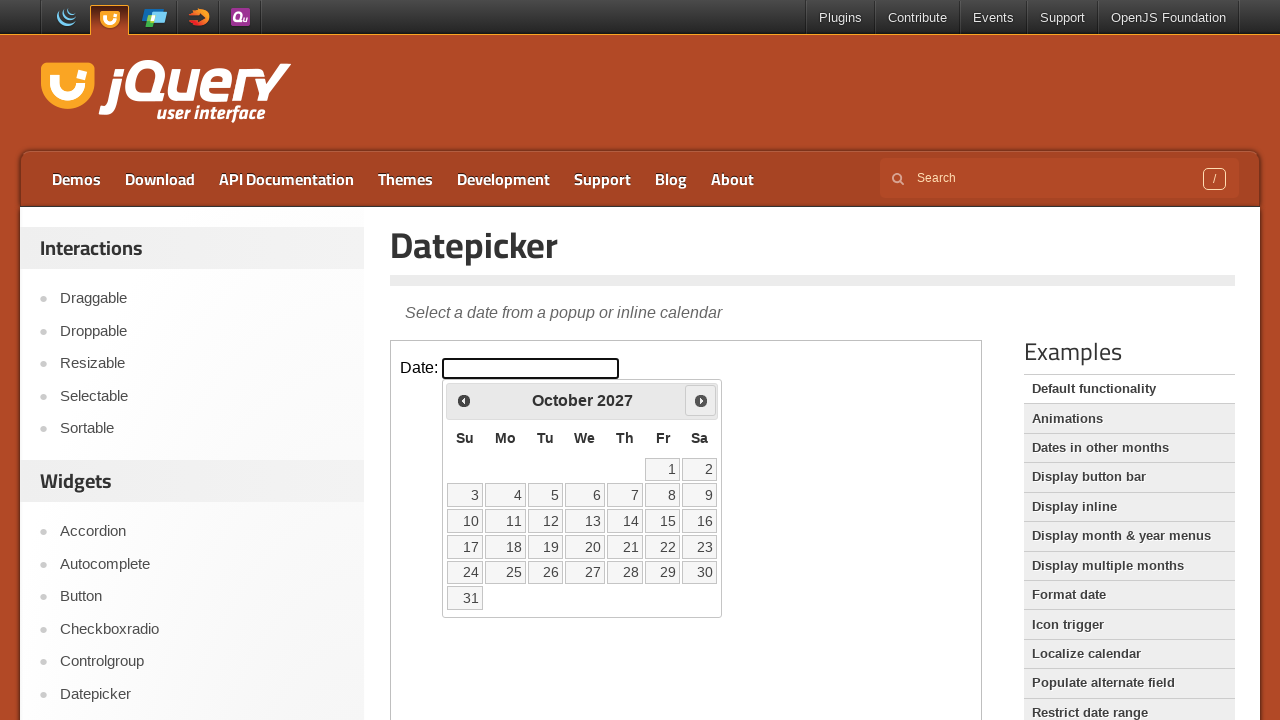

Clicked next month navigation arrow at (701, 400) on iframe >> nth=0 >> internal:control=enter-frame >> span.ui-icon-circle-triangle-
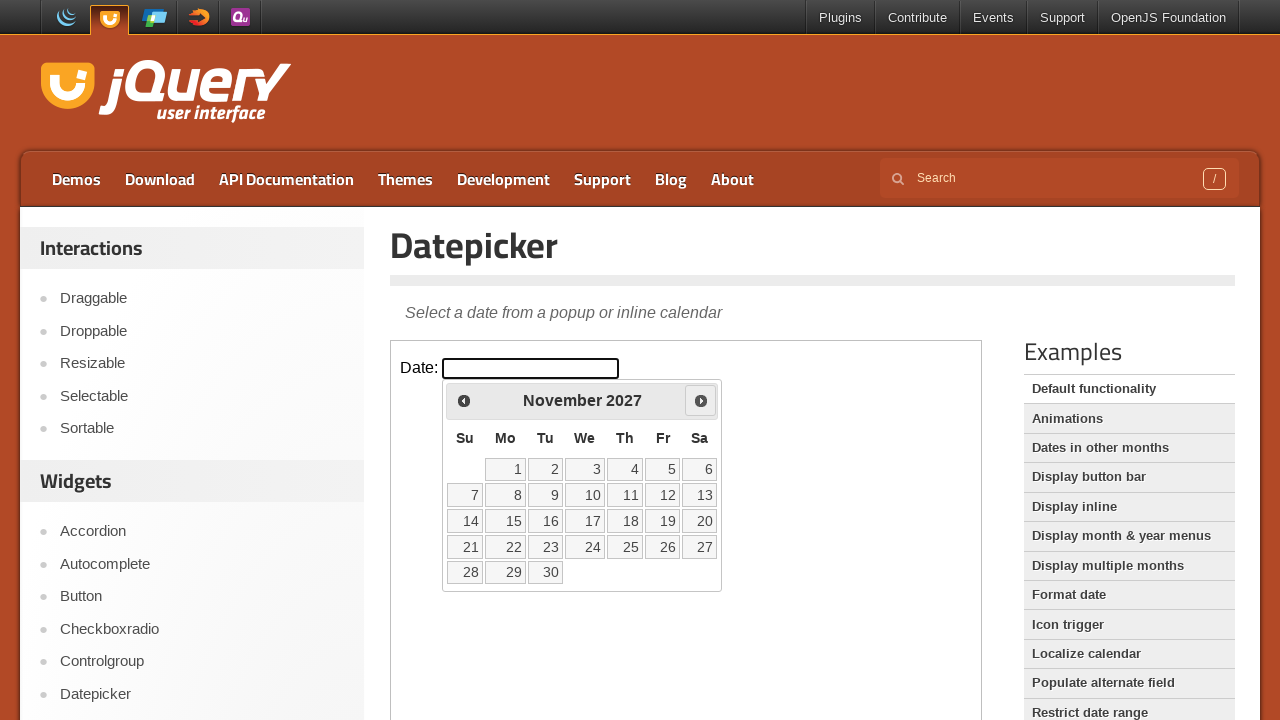

Waited 200ms for calendar to update
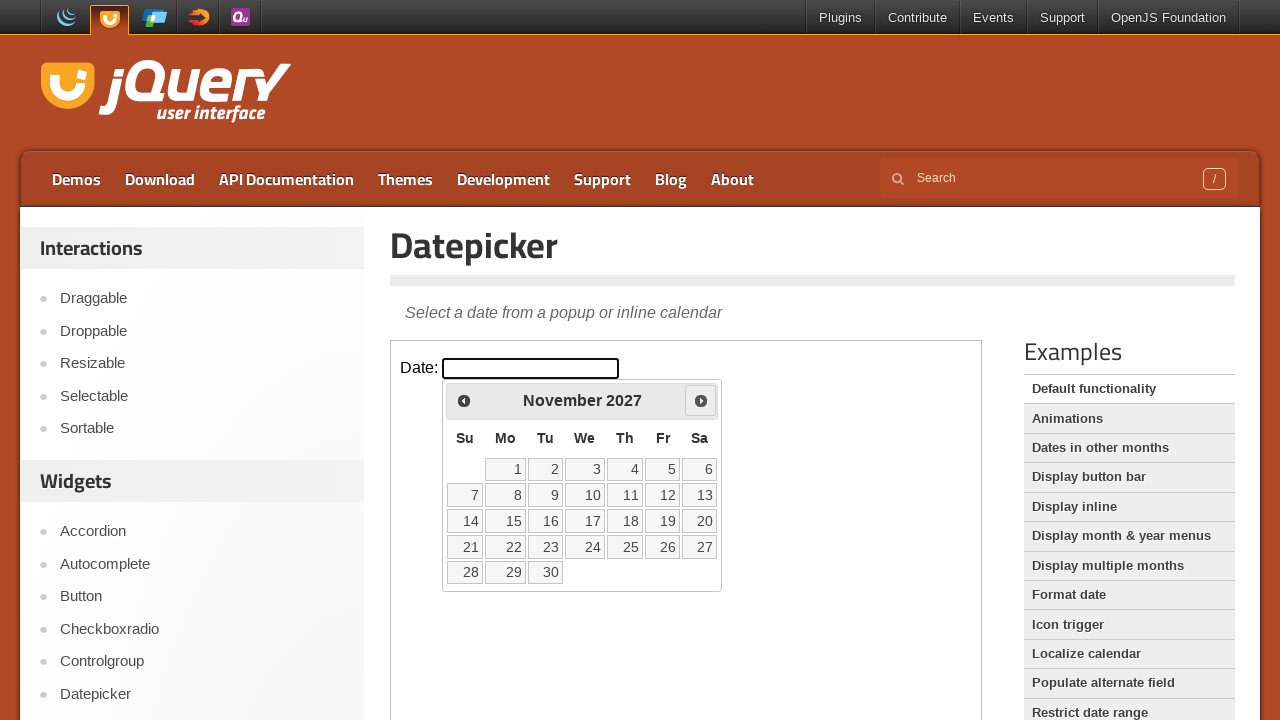

Retrieved current calendar date: November 2027
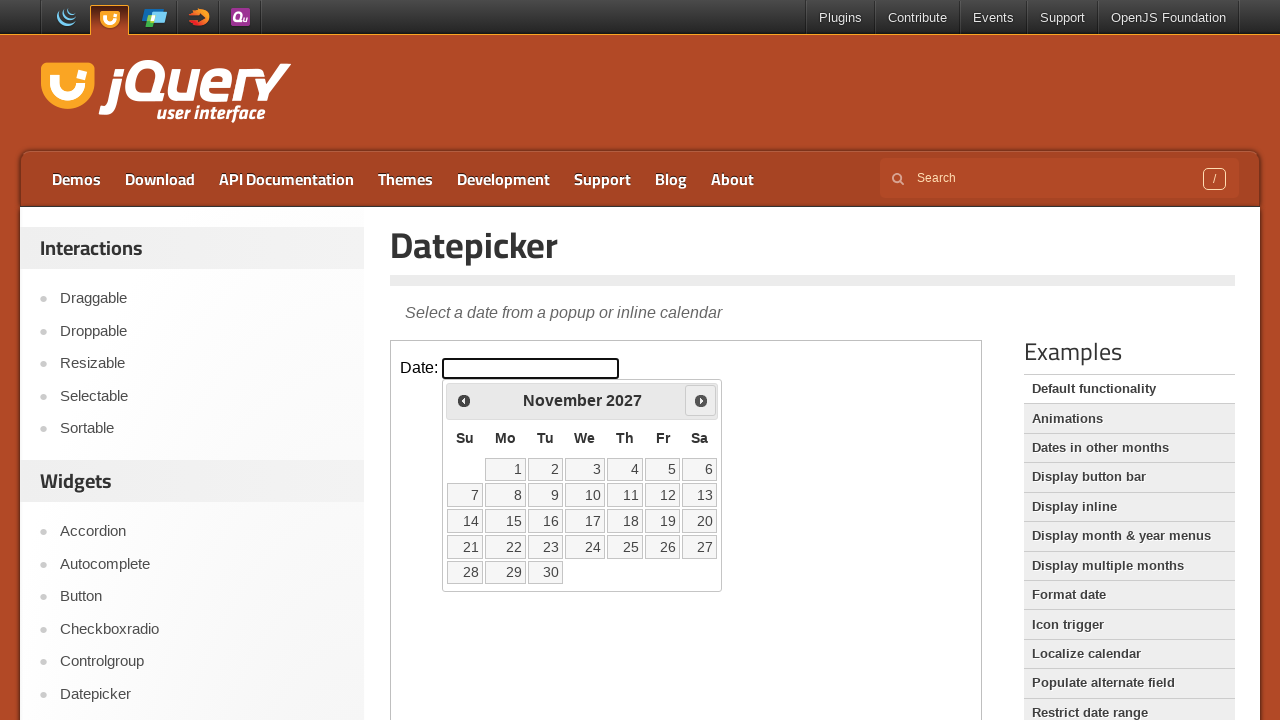

Clicked next month navigation arrow at (701, 400) on iframe >> nth=0 >> internal:control=enter-frame >> span.ui-icon-circle-triangle-
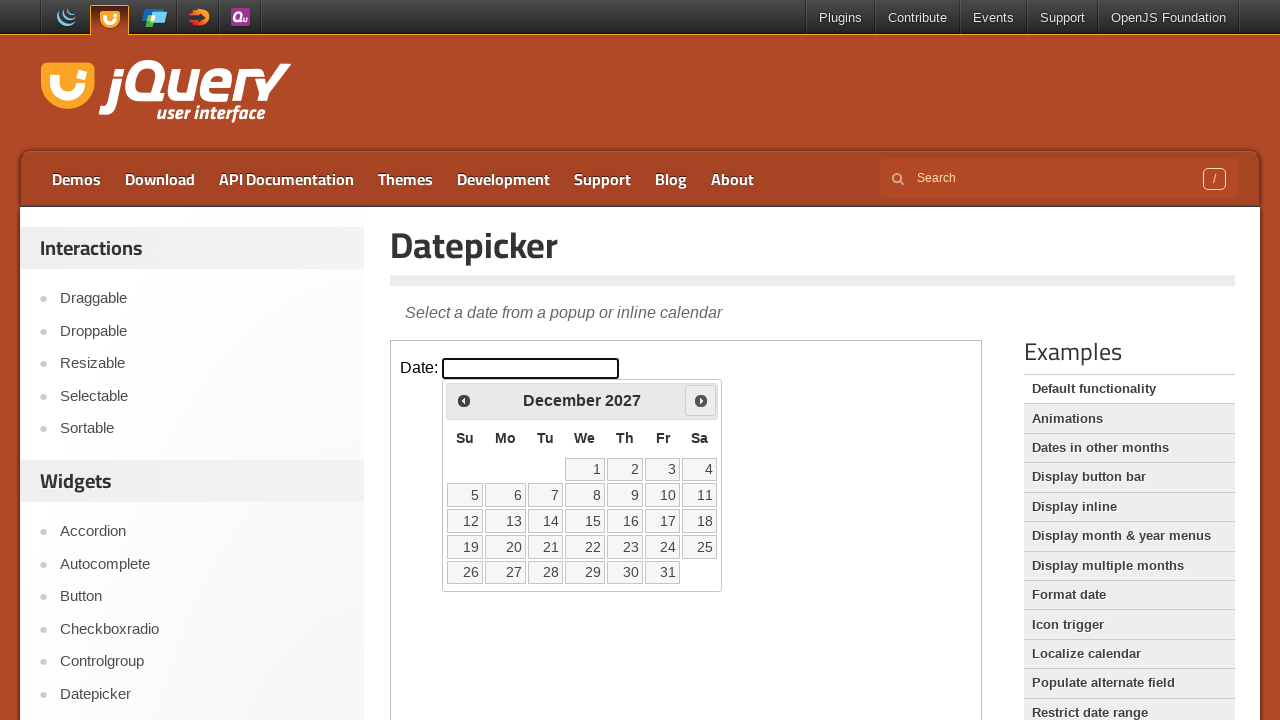

Waited 200ms for calendar to update
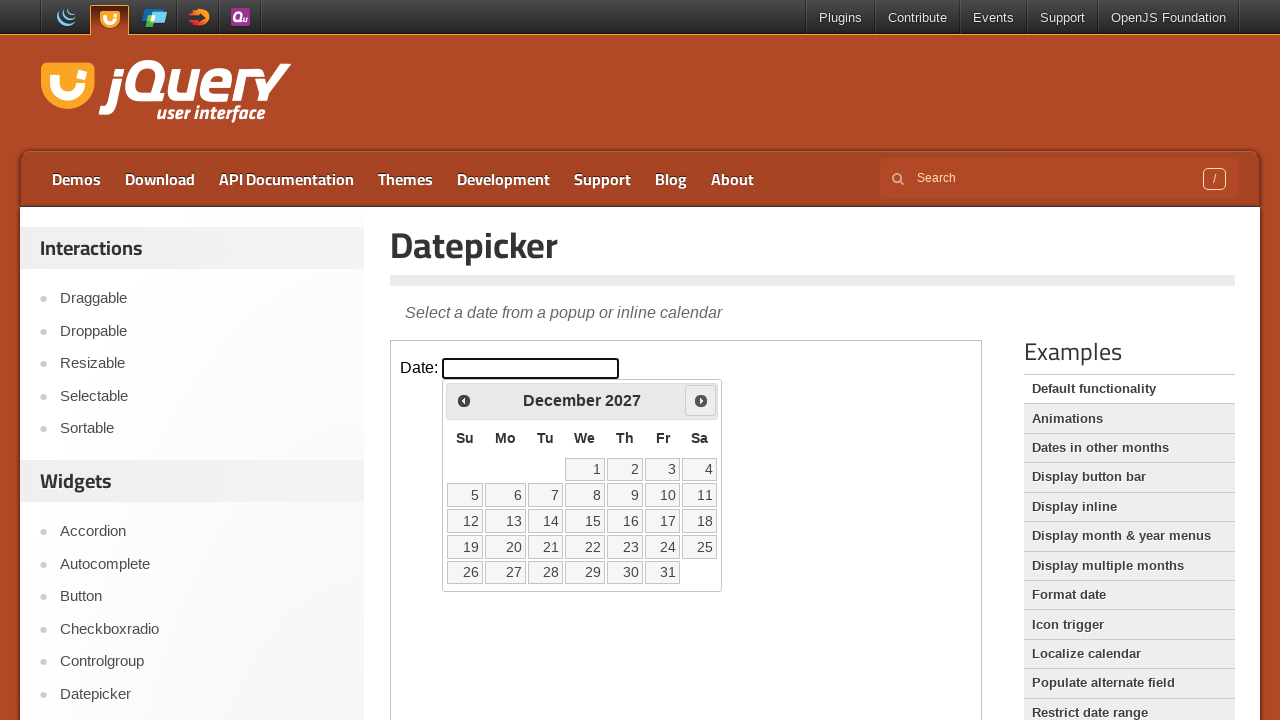

Retrieved current calendar date: December 2027
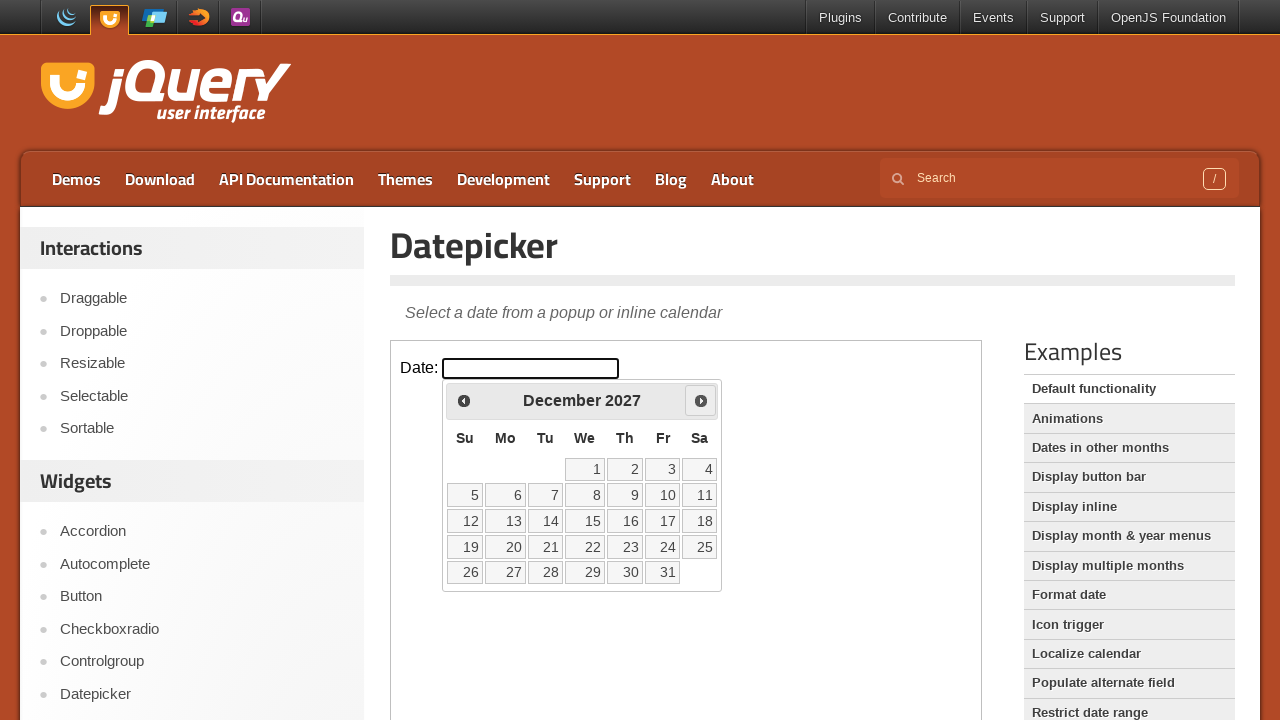

Clicked next month navigation arrow at (701, 400) on iframe >> nth=0 >> internal:control=enter-frame >> span.ui-icon-circle-triangle-
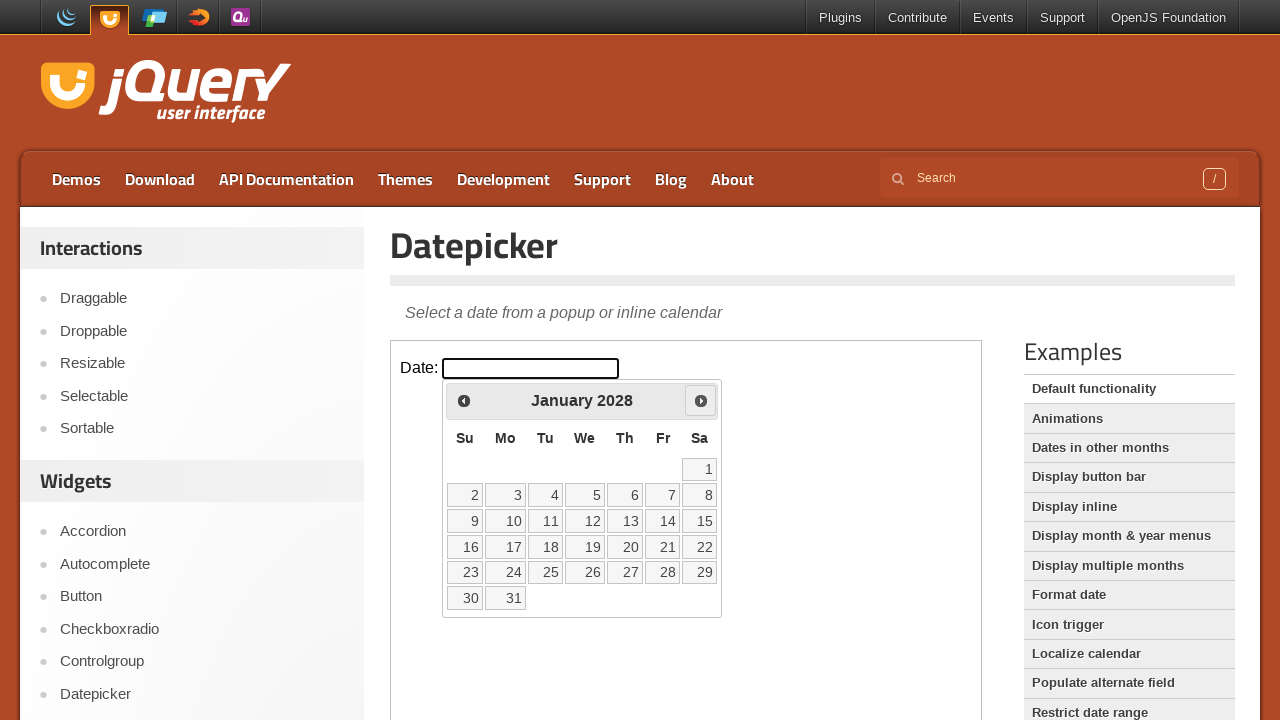

Waited 200ms for calendar to update
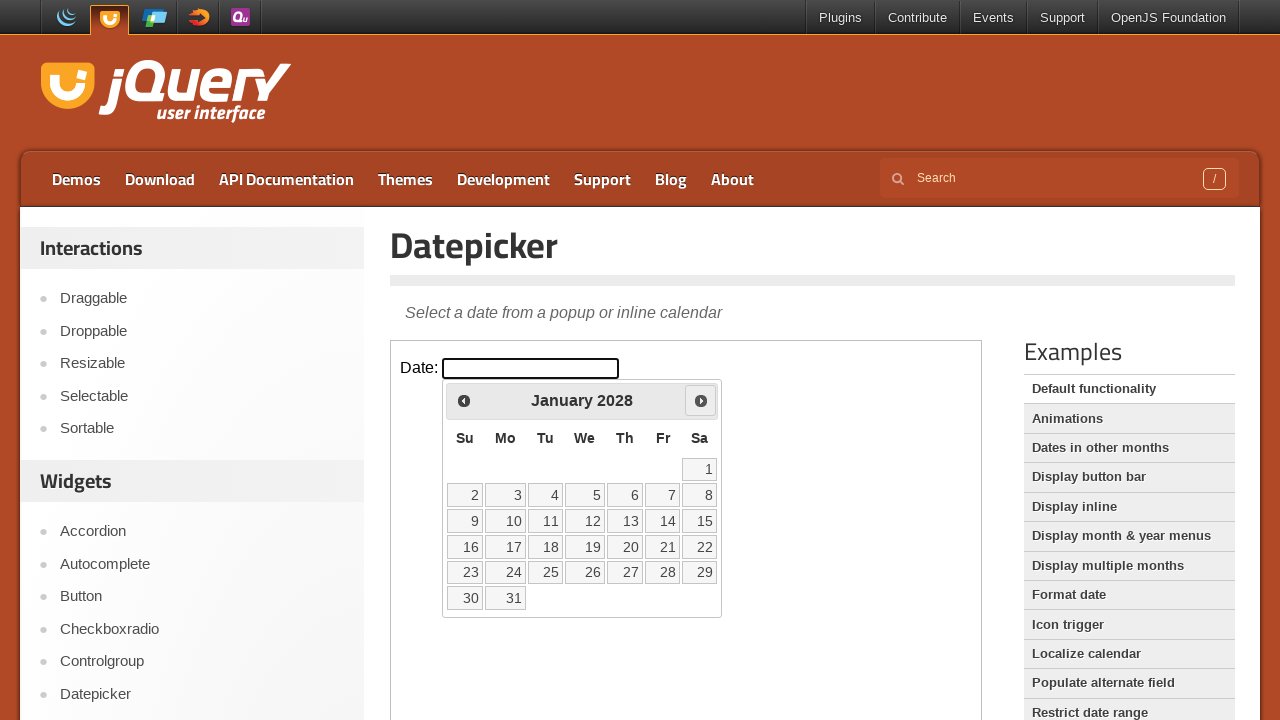

Retrieved current calendar date: January 2028
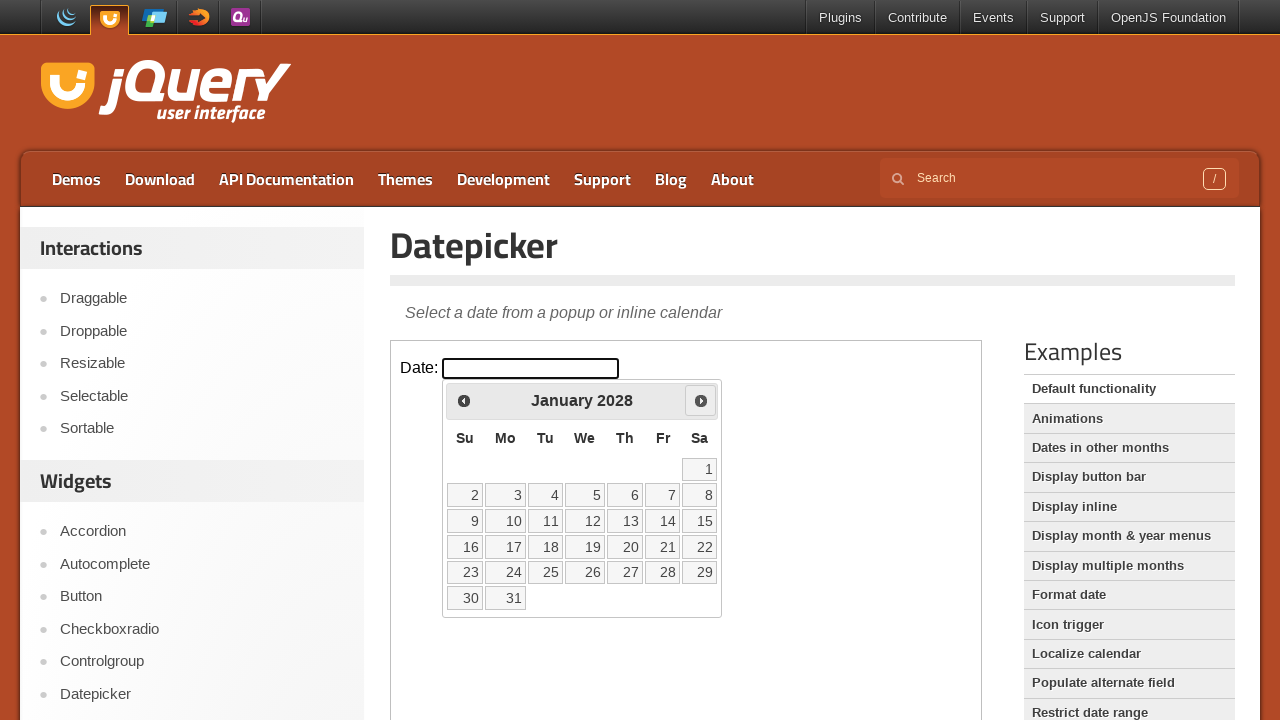

Clicked next month navigation arrow at (701, 400) on iframe >> nth=0 >> internal:control=enter-frame >> span.ui-icon-circle-triangle-
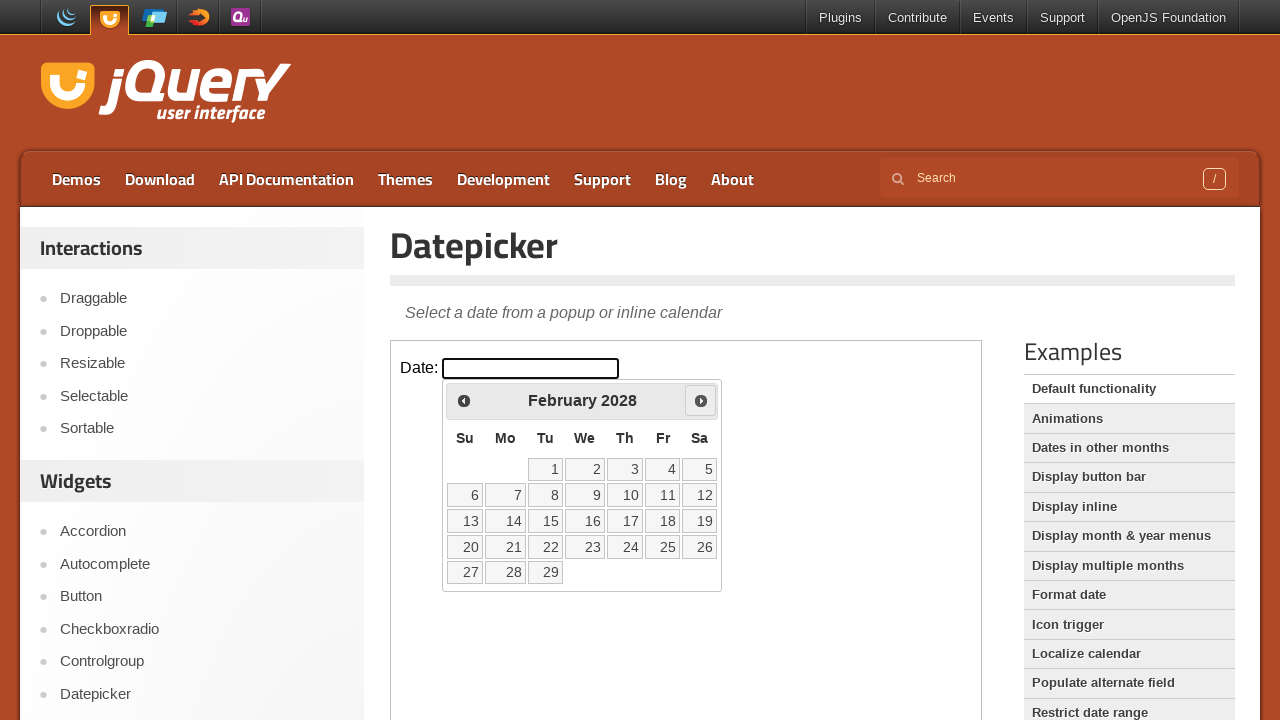

Waited 200ms for calendar to update
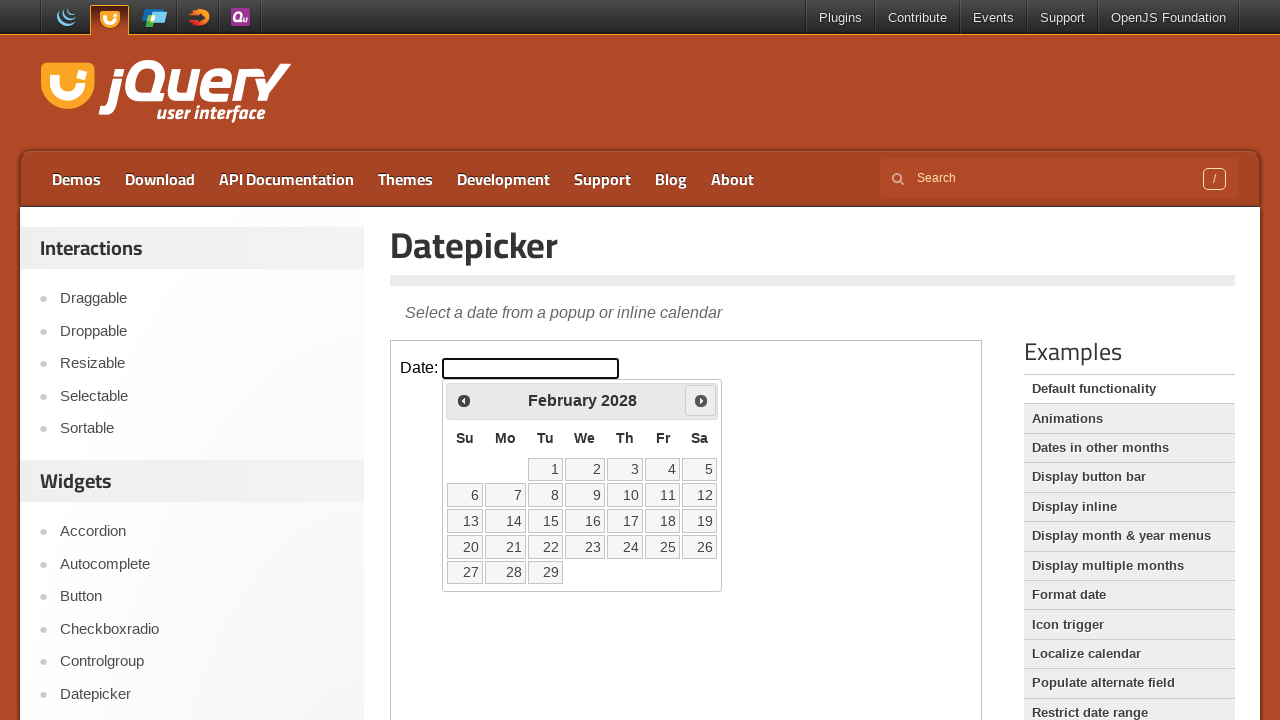

Retrieved current calendar date: February 2028
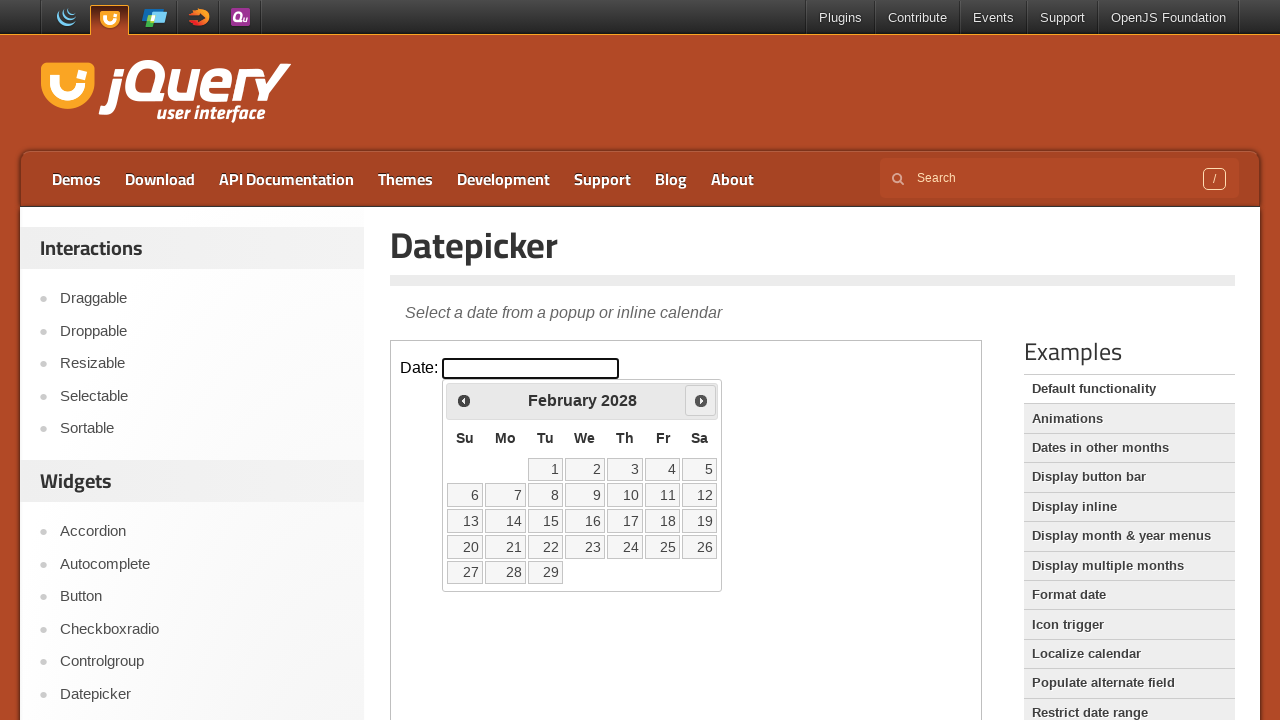

Clicked next month navigation arrow at (701, 400) on iframe >> nth=0 >> internal:control=enter-frame >> span.ui-icon-circle-triangle-
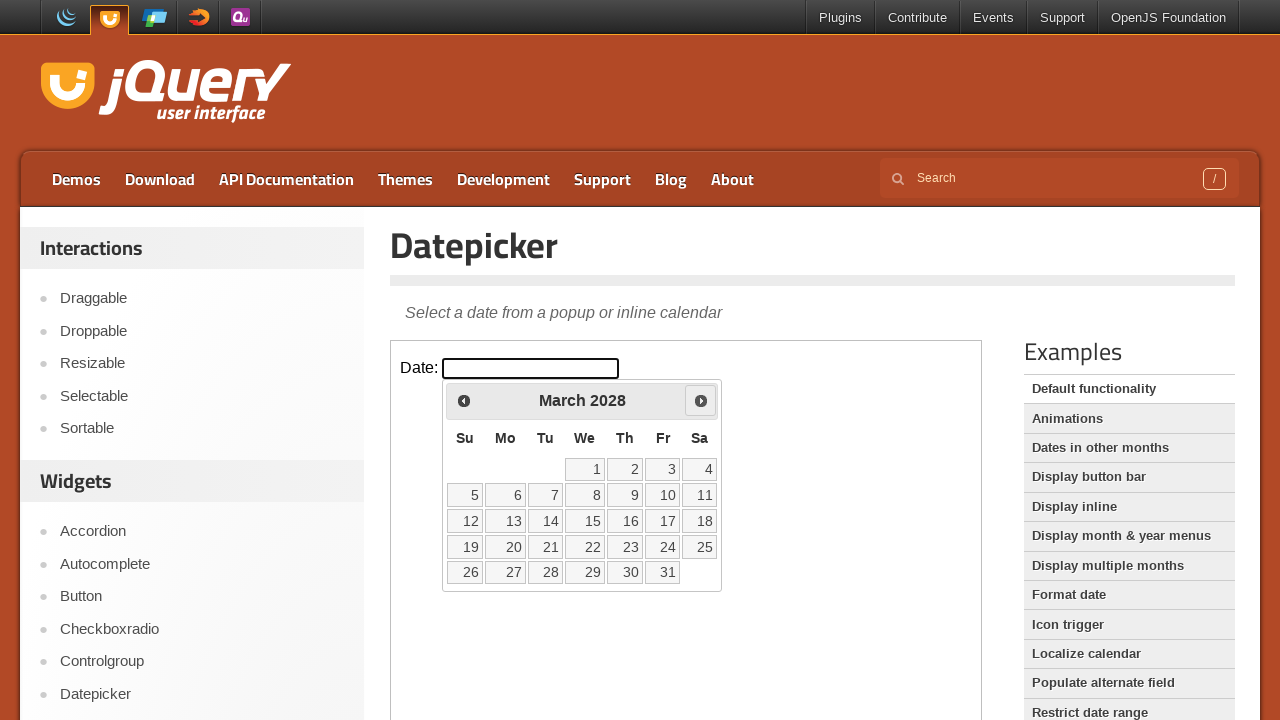

Waited 200ms for calendar to update
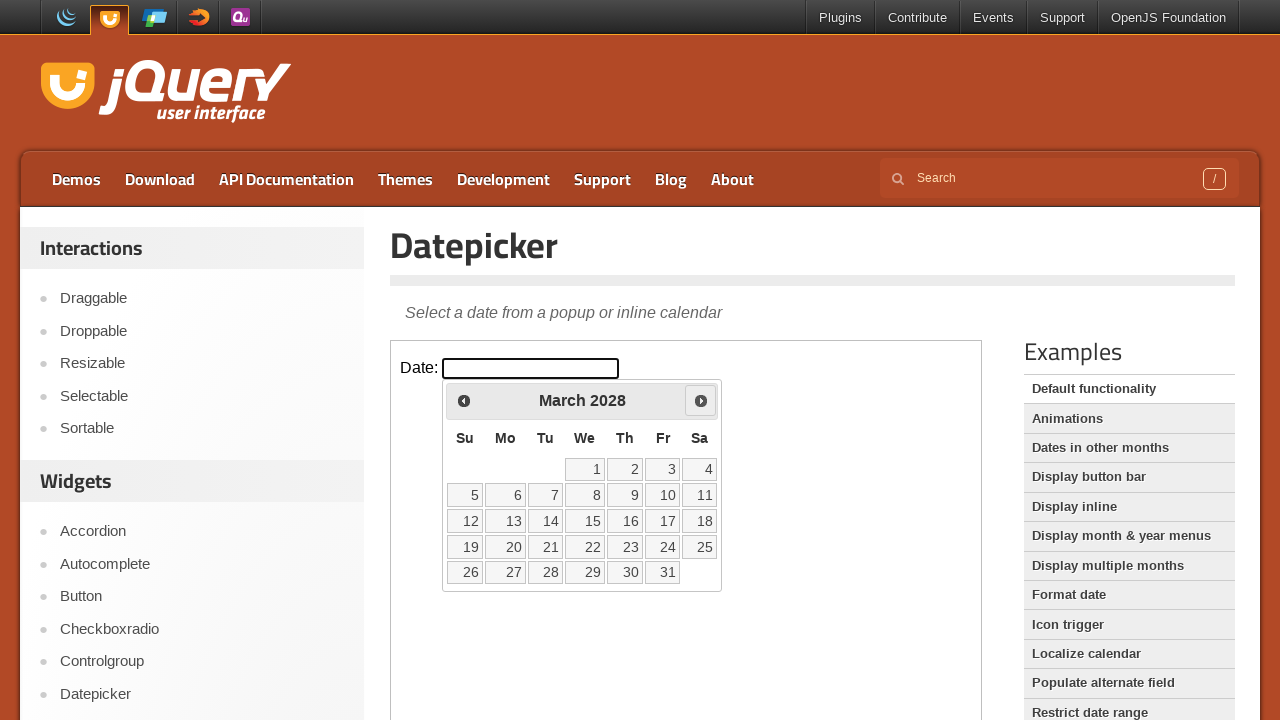

Retrieved current calendar date: March 2028
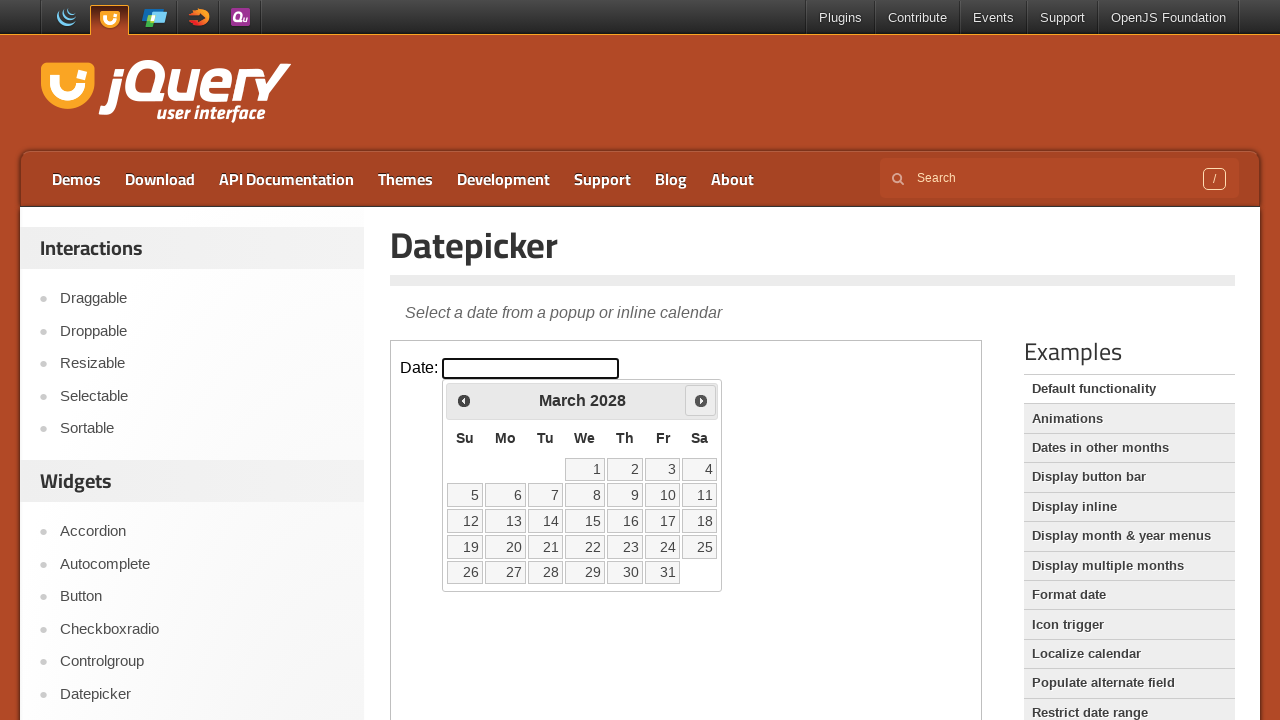

Clicked next month navigation arrow at (701, 400) on iframe >> nth=0 >> internal:control=enter-frame >> span.ui-icon-circle-triangle-
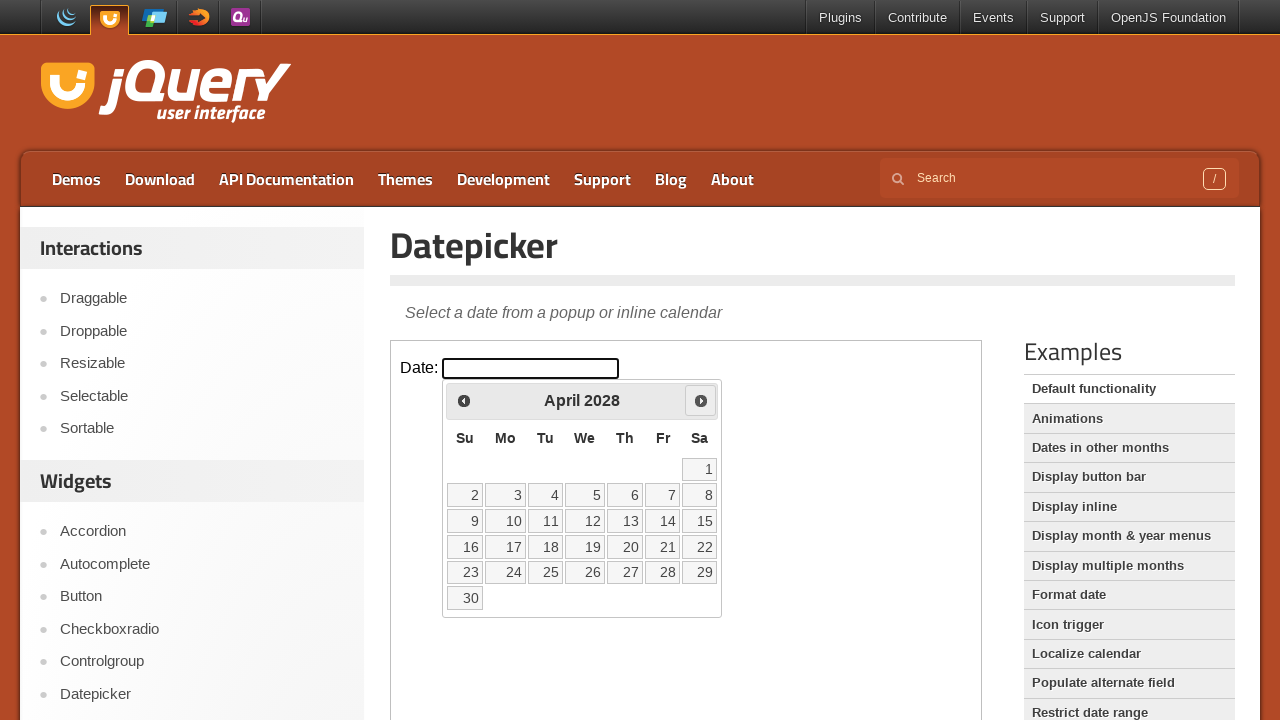

Waited 200ms for calendar to update
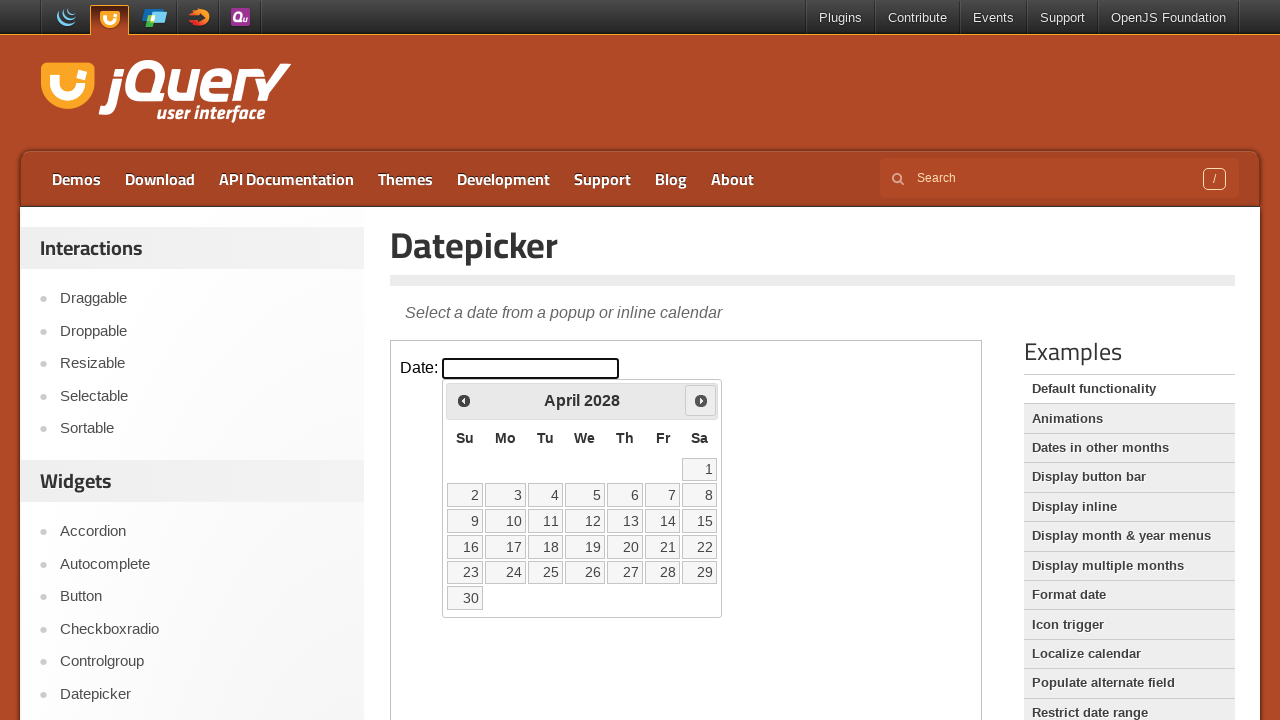

Retrieved current calendar date: April 2028
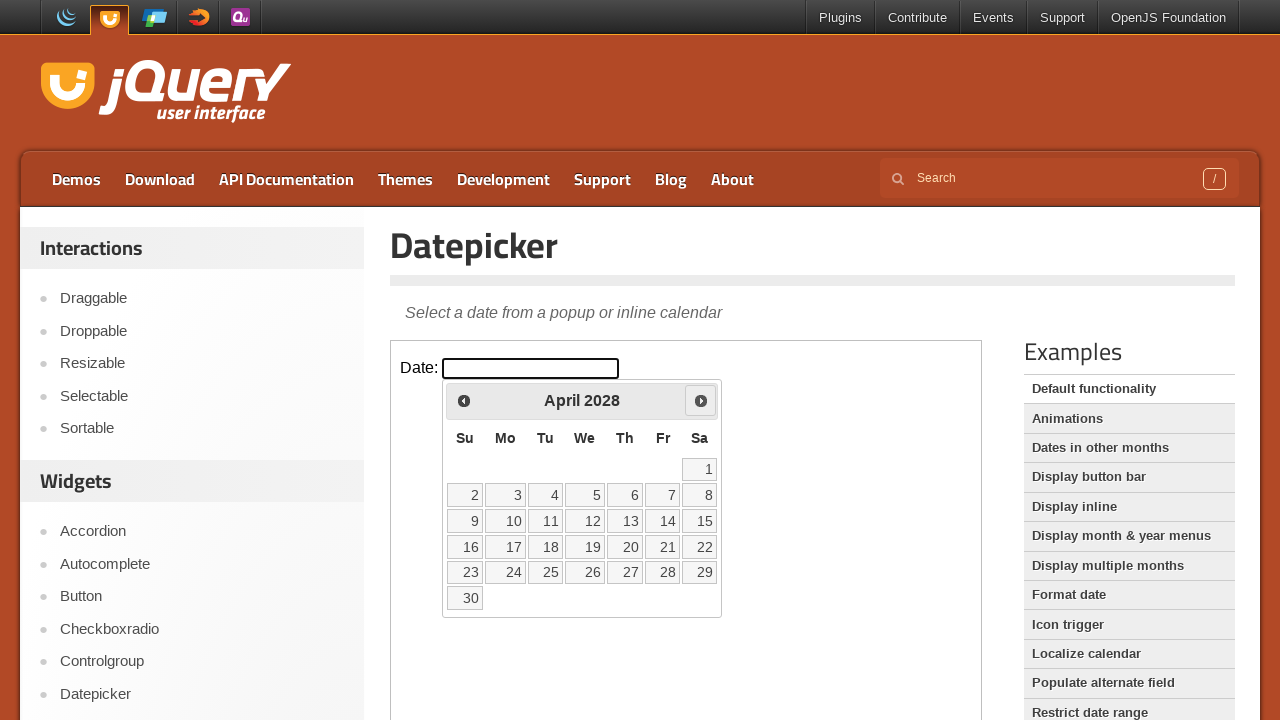

Clicked on date 20 in April 2028 at (625, 547) on iframe >> nth=0 >> internal:control=enter-frame >> //table[@class='ui-datepicker
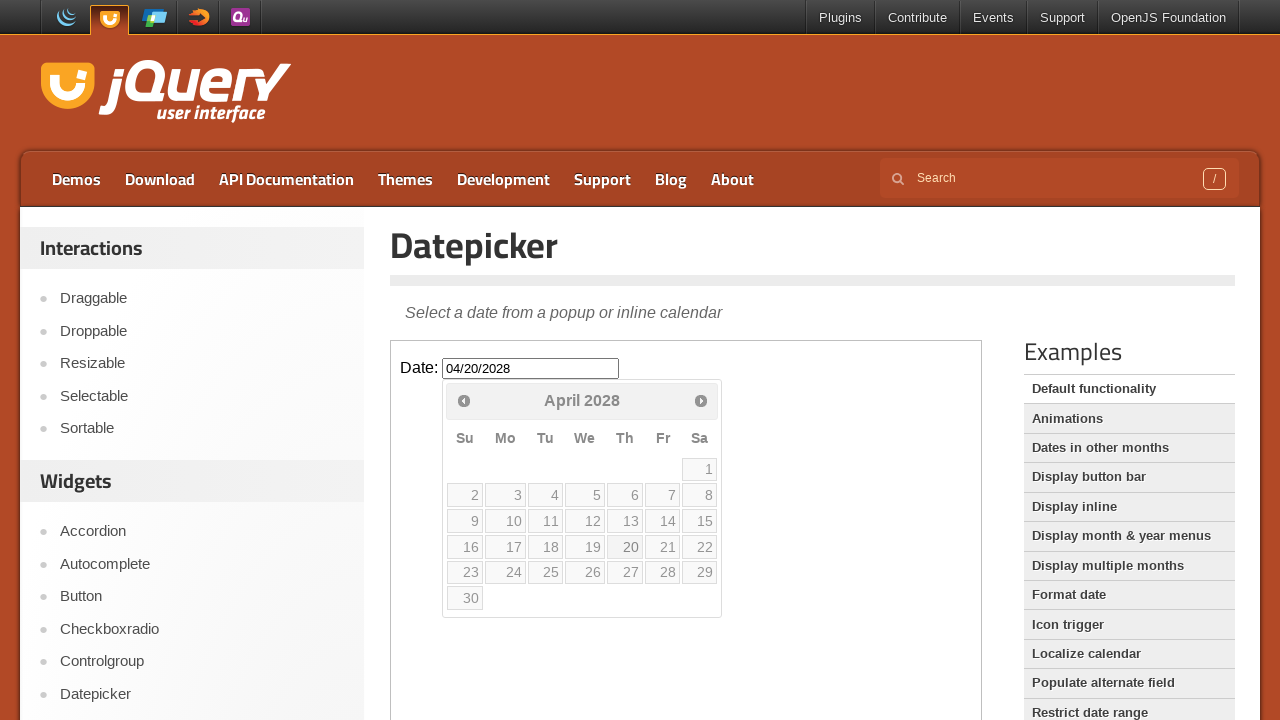

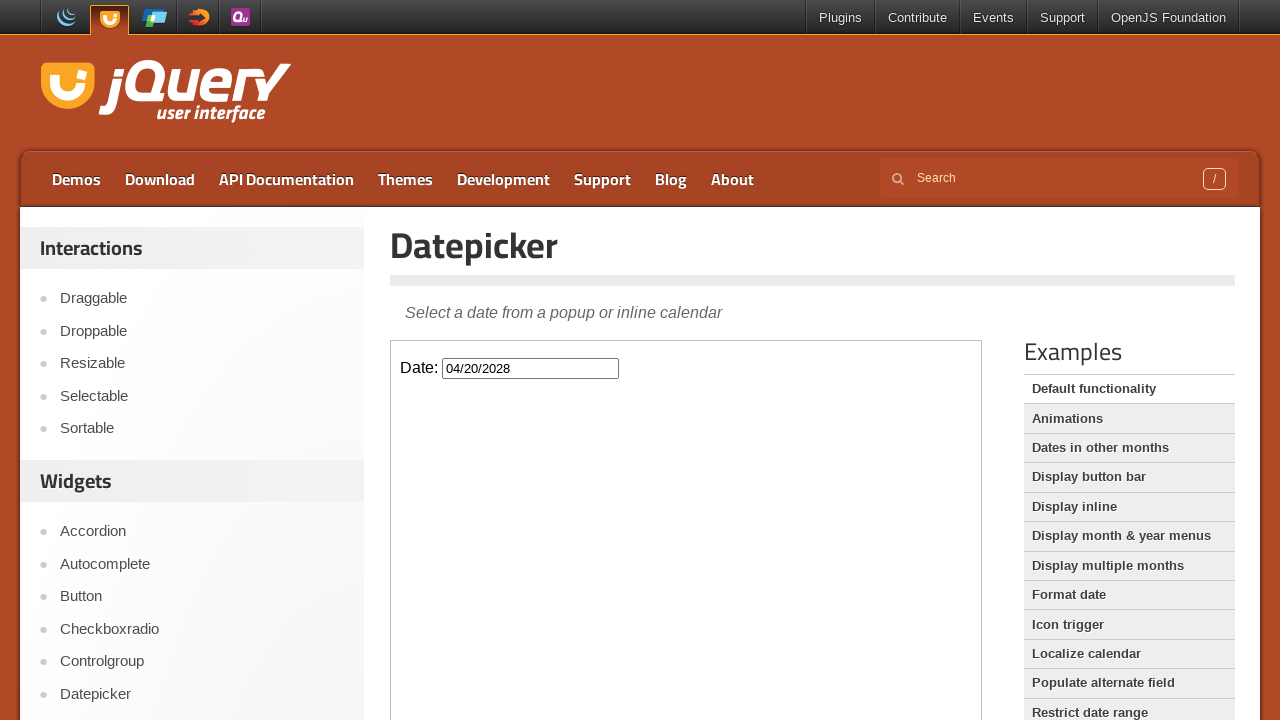